Tests filling out a large form by entering text into all input fields and clicking the submit button

Starting URL: http://suninjuly.github.io/huge_form.html

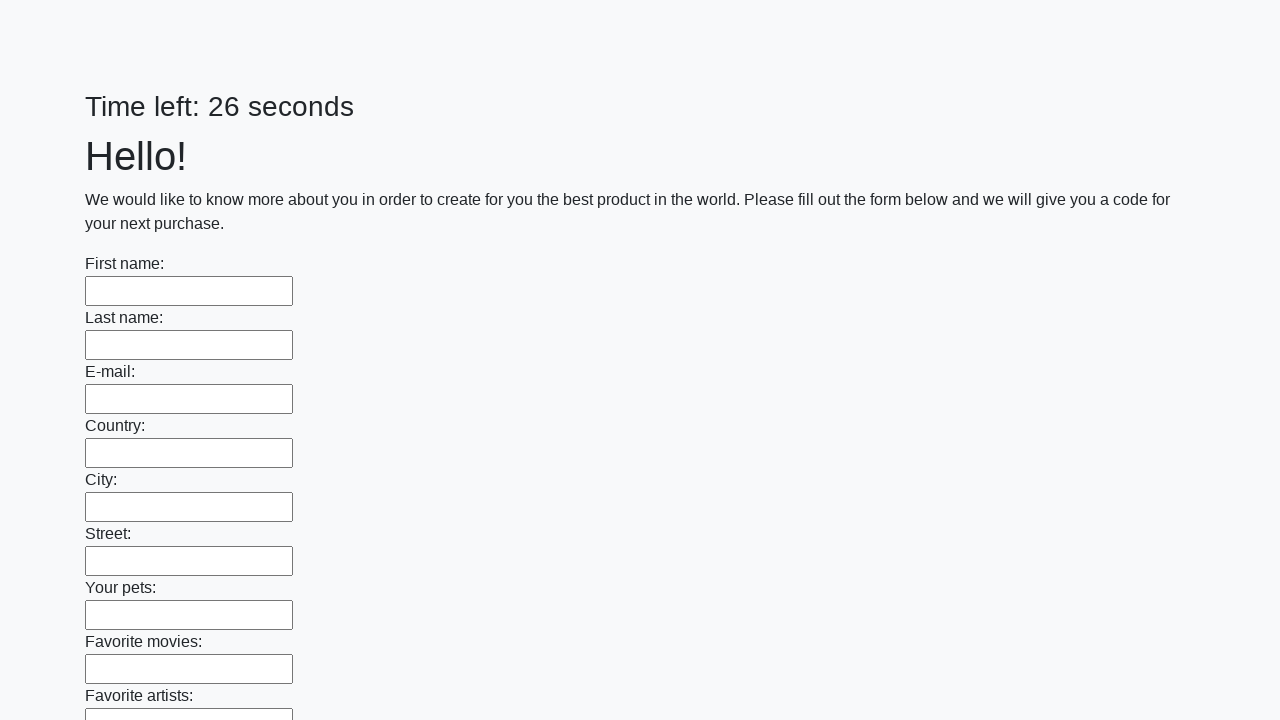

Located all input fields on the huge form
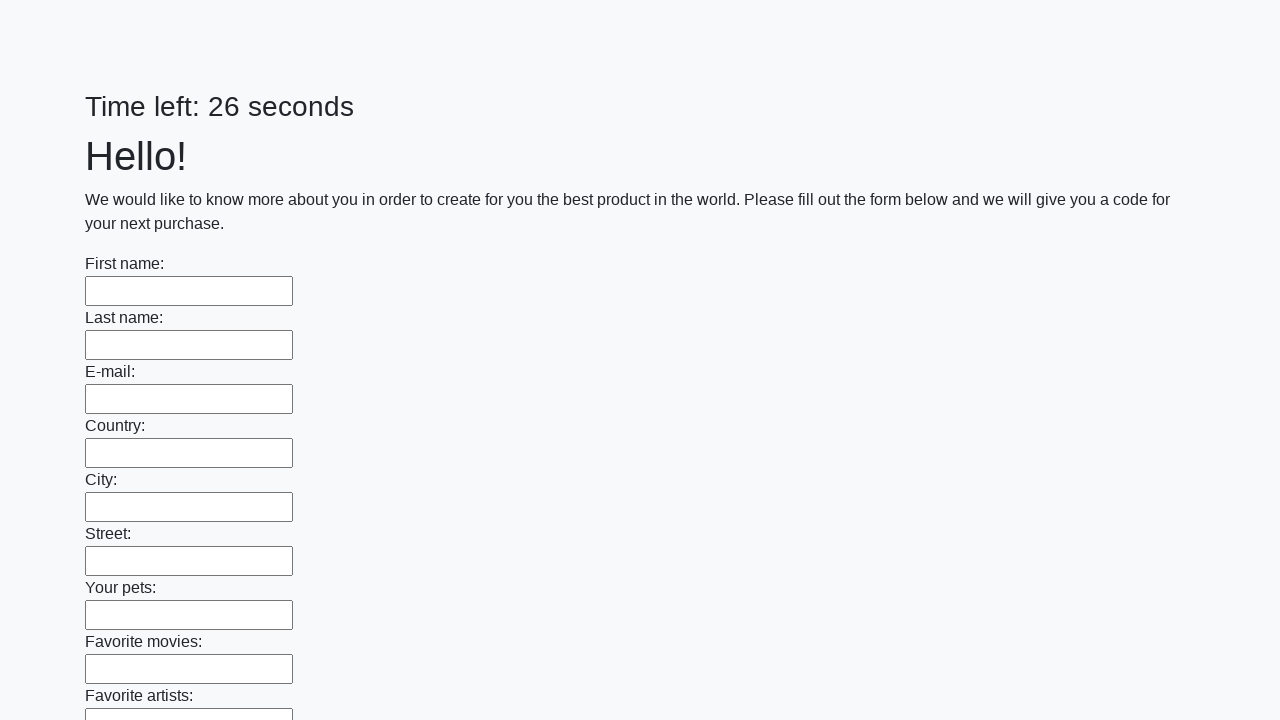

Filled an input field with response text on input >> nth=0
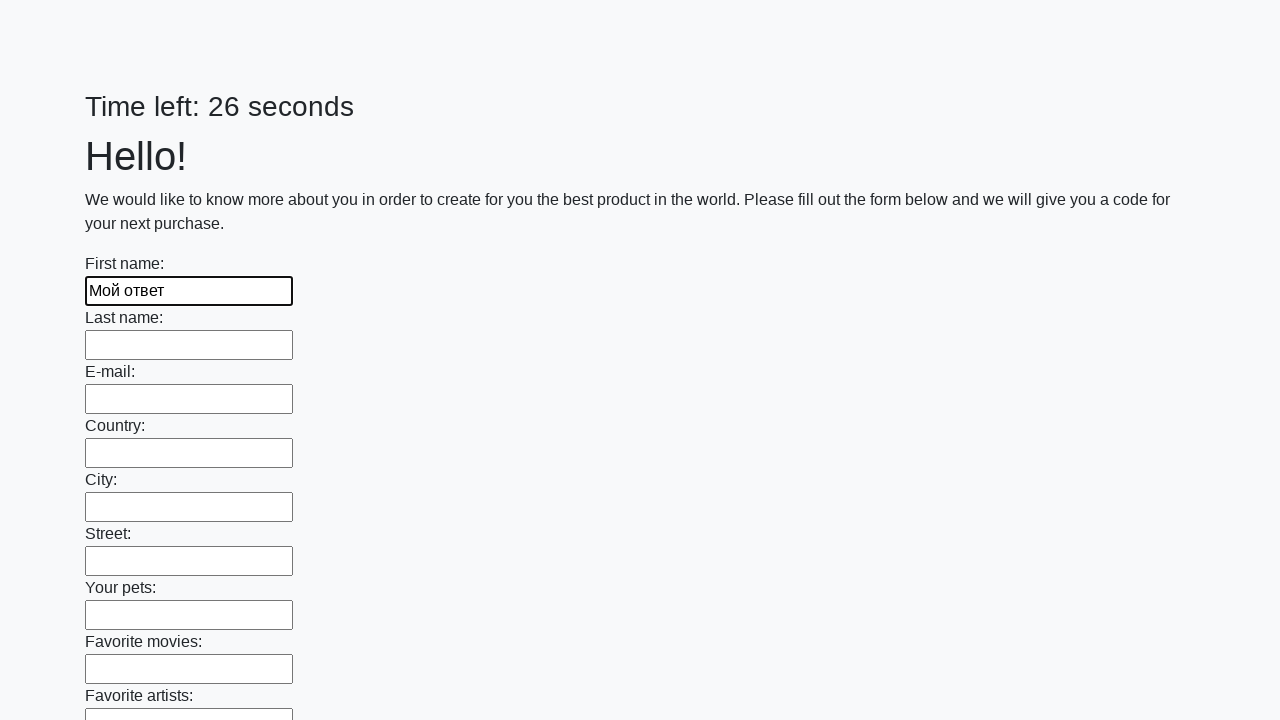

Filled an input field with response text on input >> nth=1
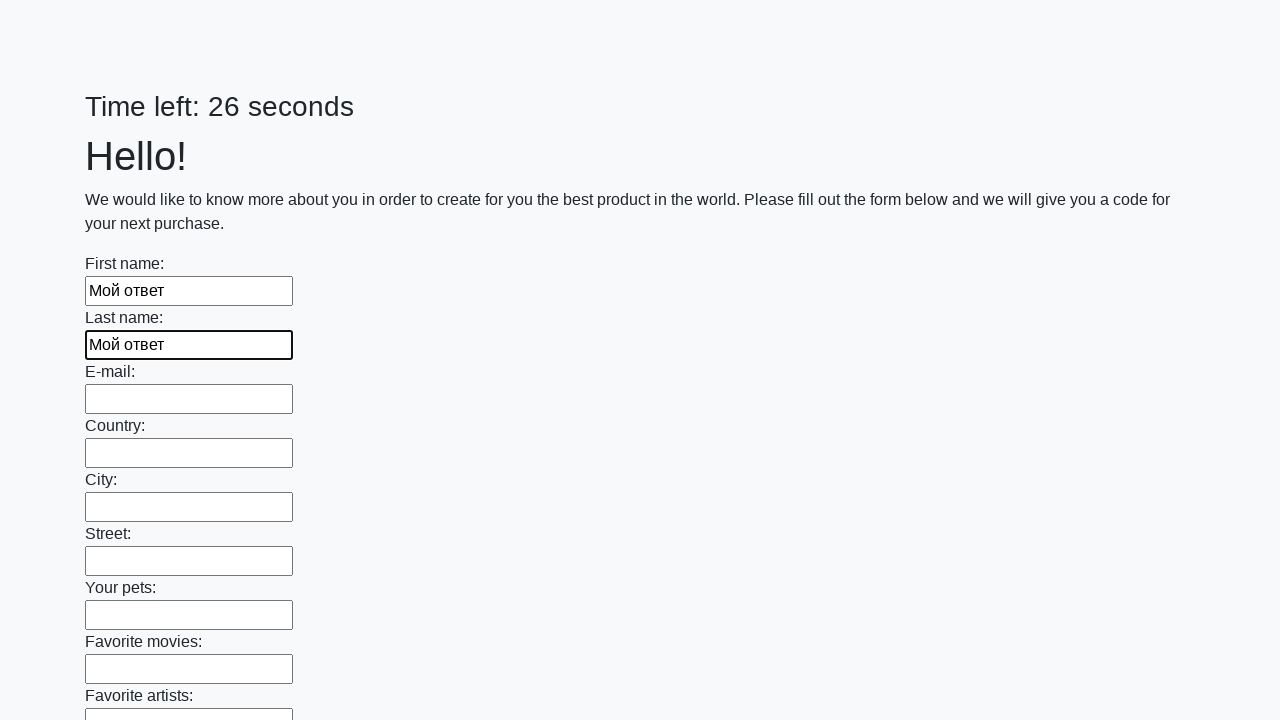

Filled an input field with response text on input >> nth=2
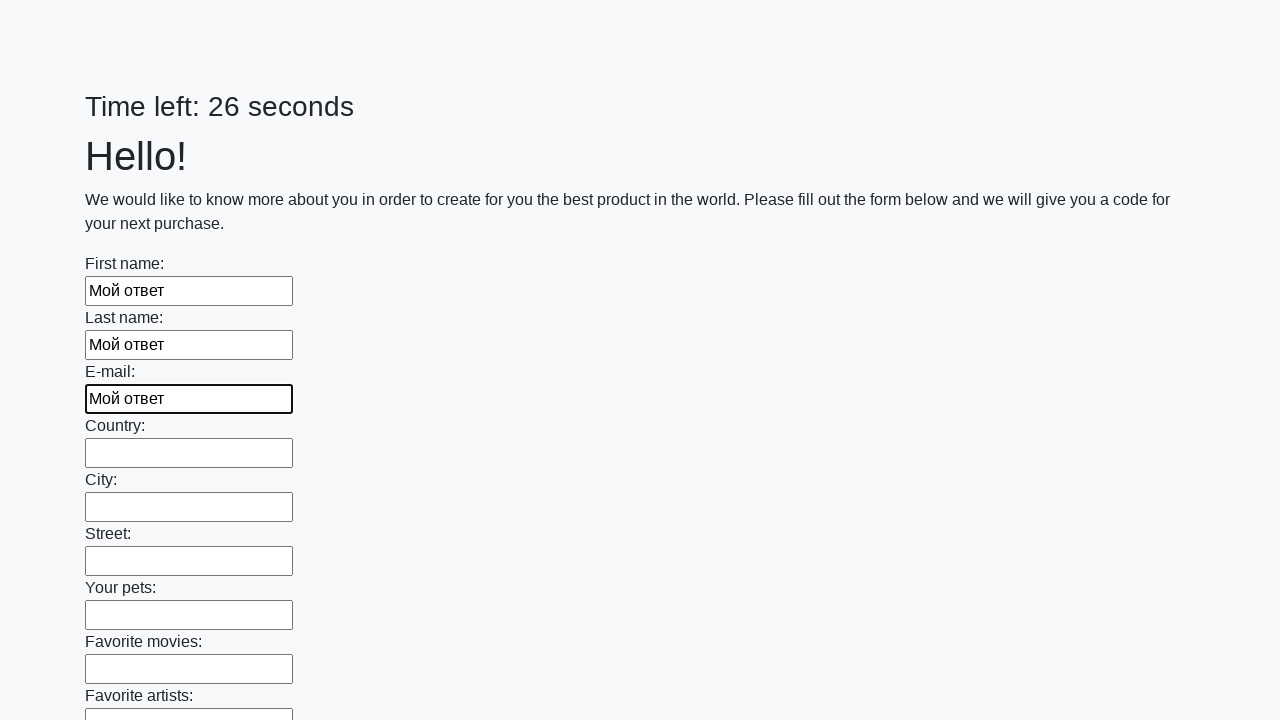

Filled an input field with response text on input >> nth=3
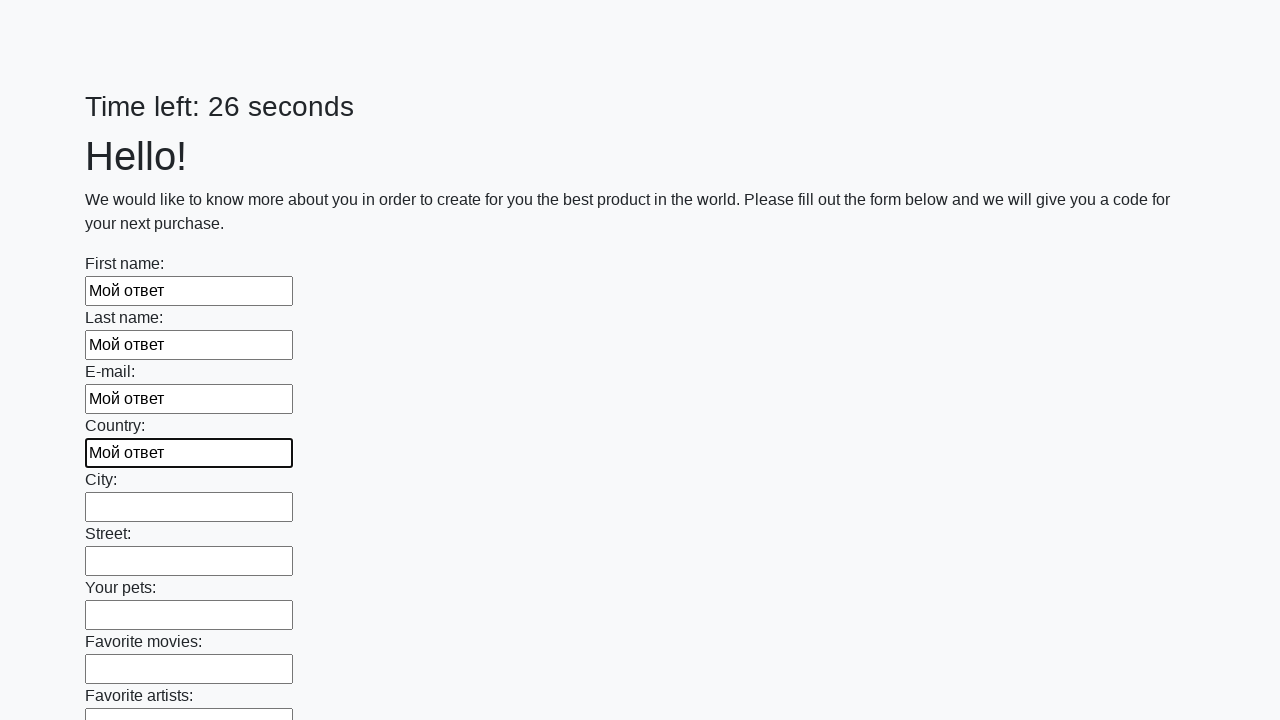

Filled an input field with response text on input >> nth=4
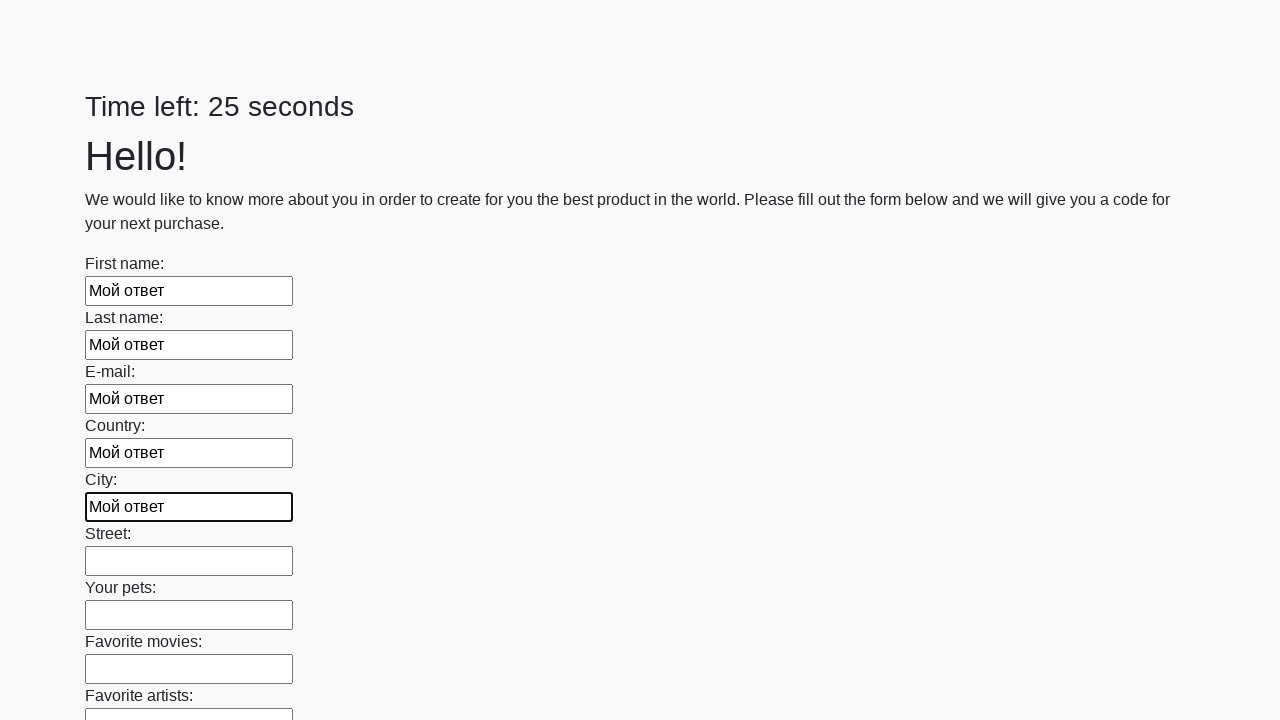

Filled an input field with response text on input >> nth=5
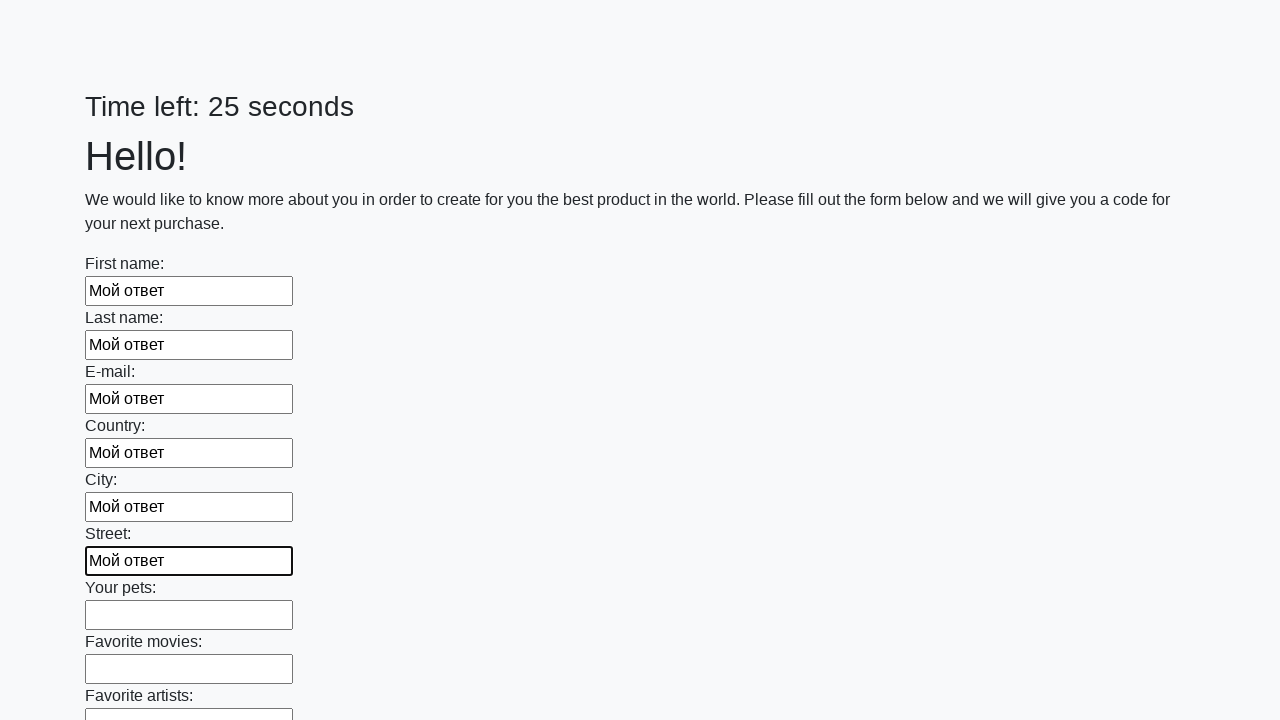

Filled an input field with response text on input >> nth=6
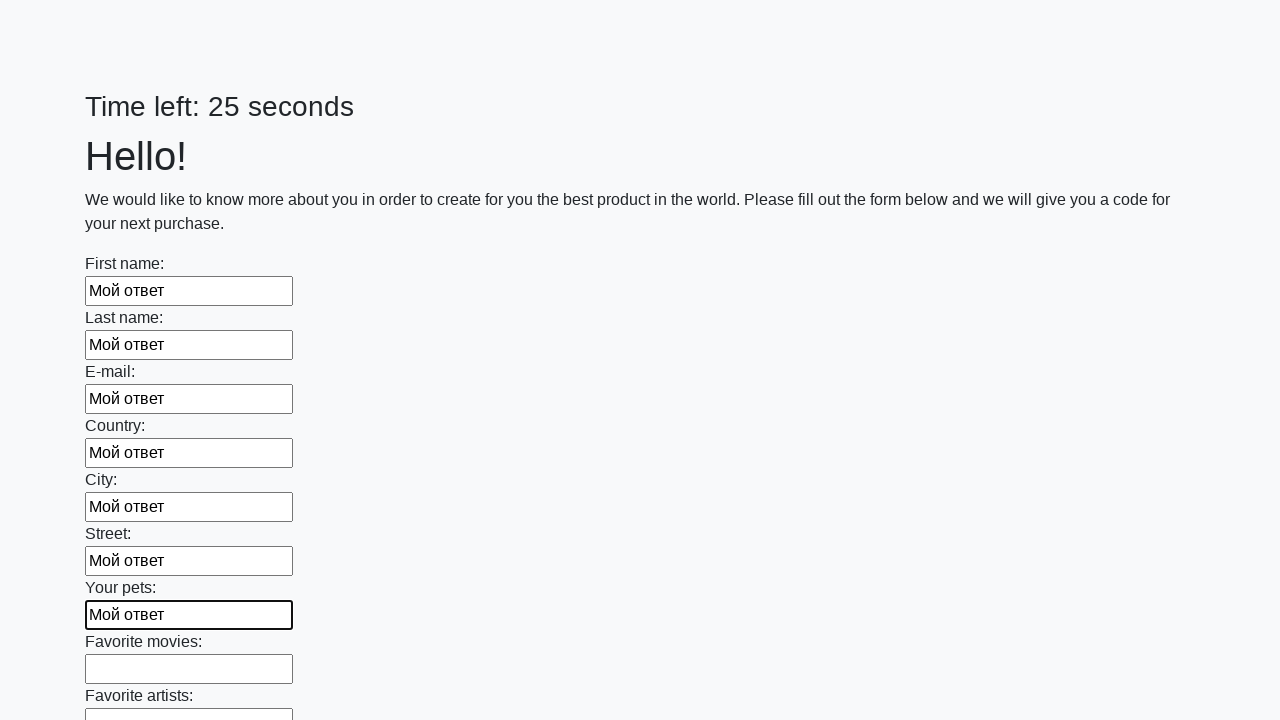

Filled an input field with response text on input >> nth=7
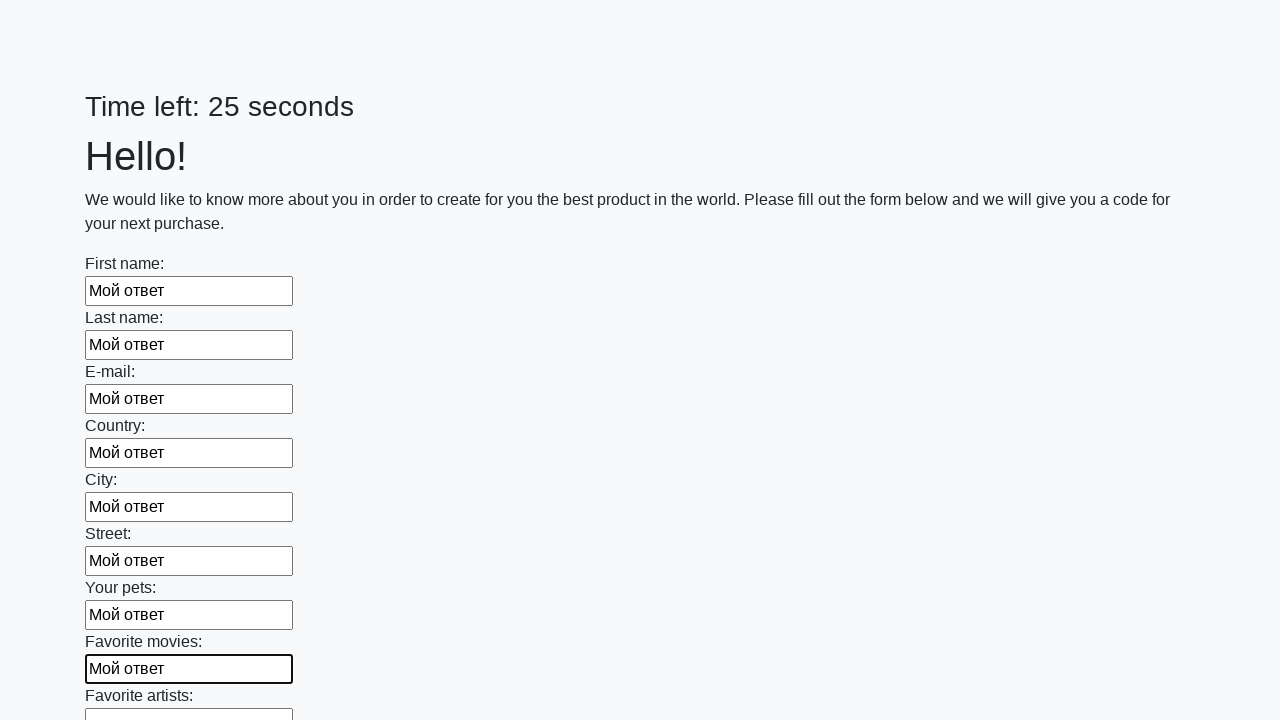

Filled an input field with response text on input >> nth=8
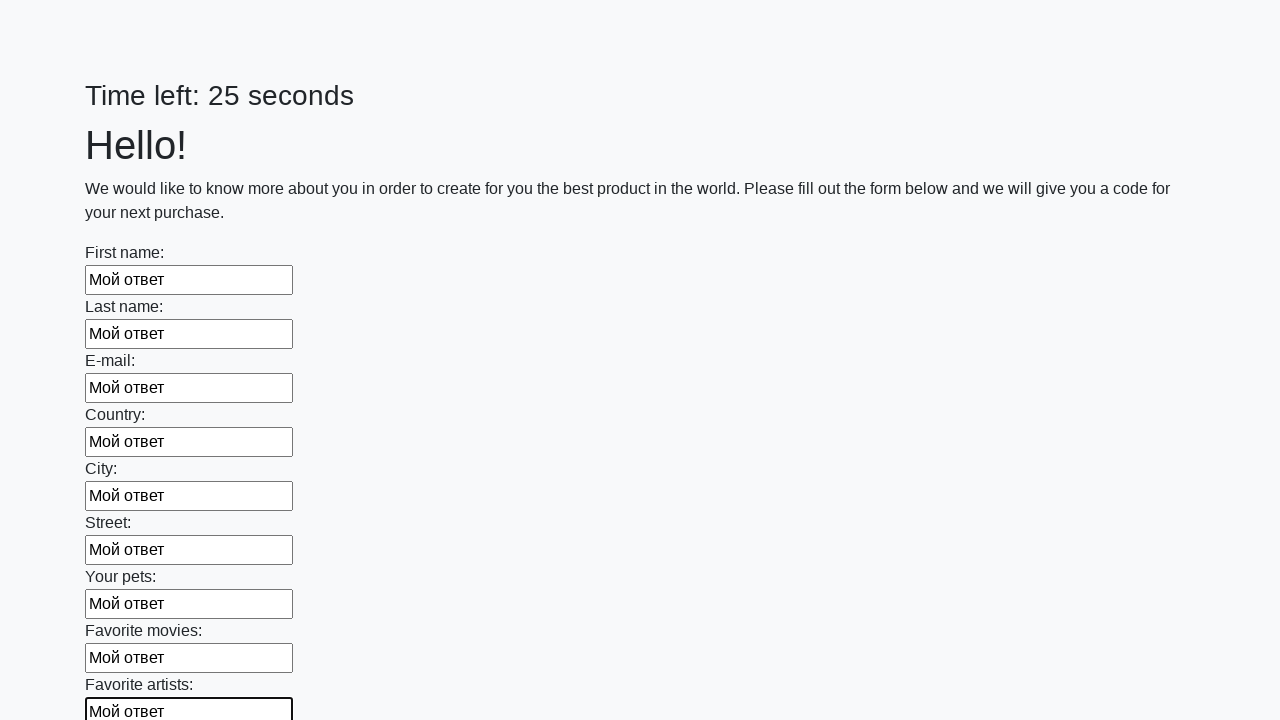

Filled an input field with response text on input >> nth=9
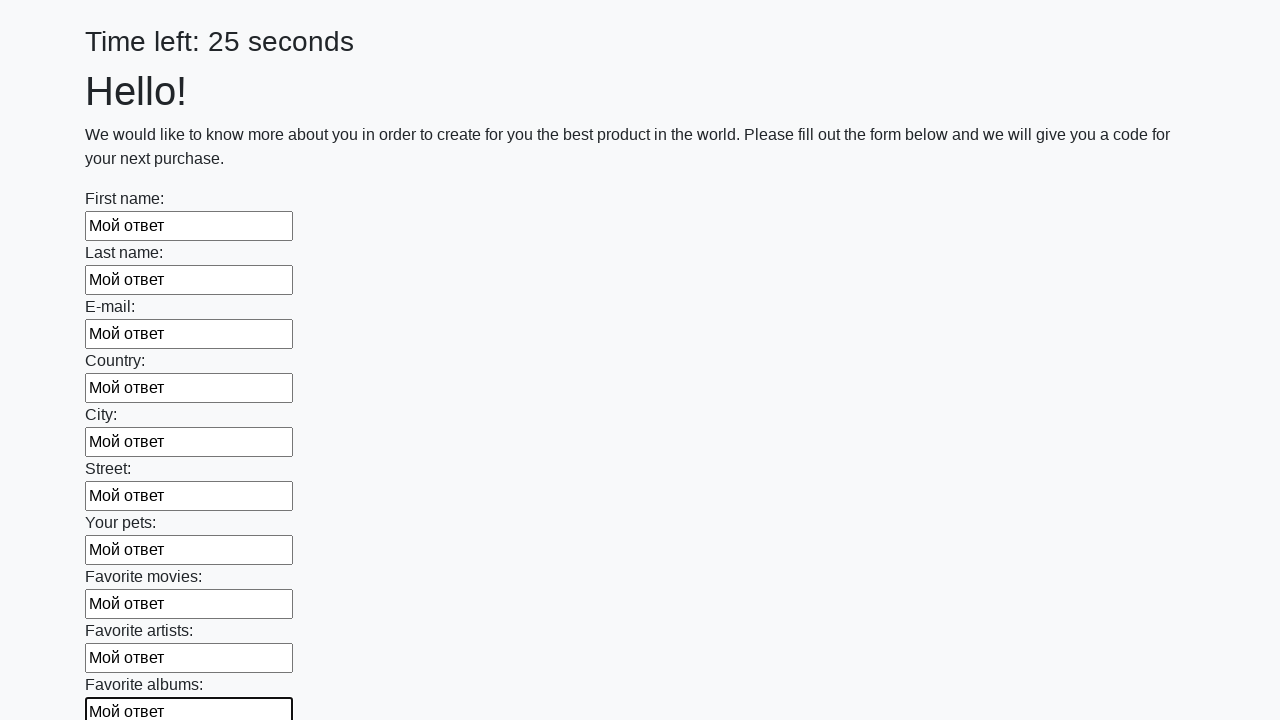

Filled an input field with response text on input >> nth=10
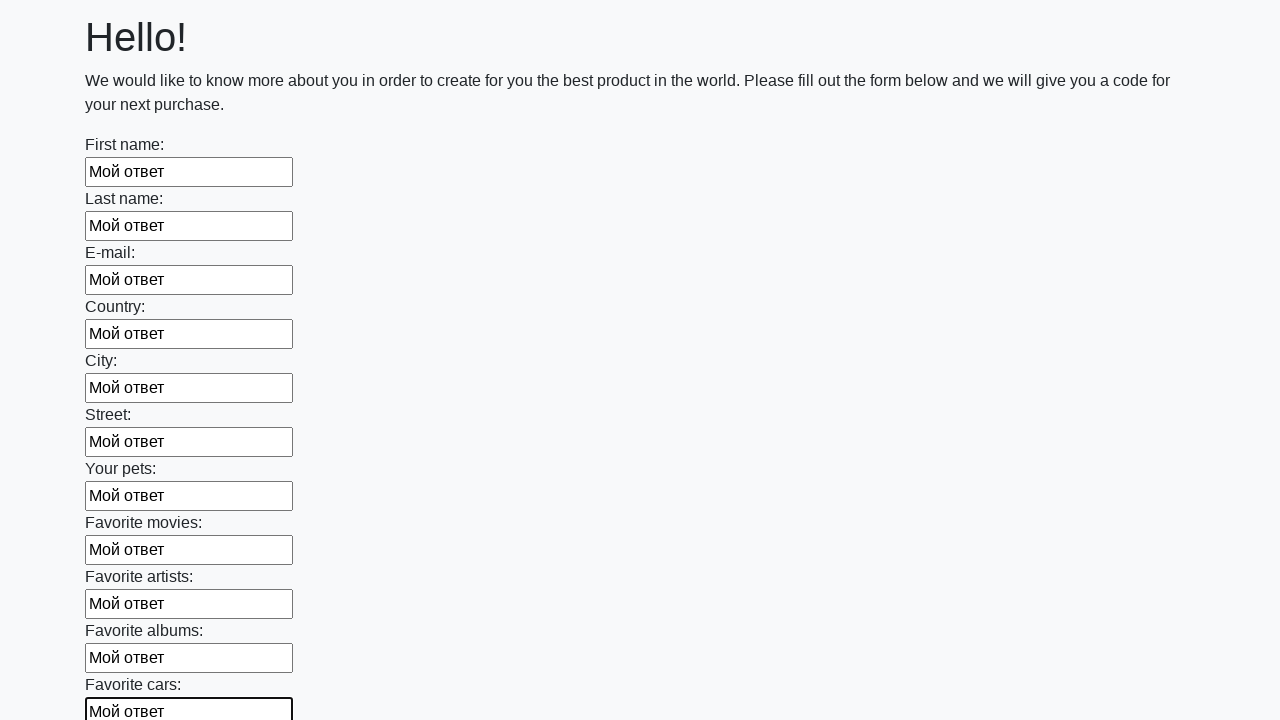

Filled an input field with response text on input >> nth=11
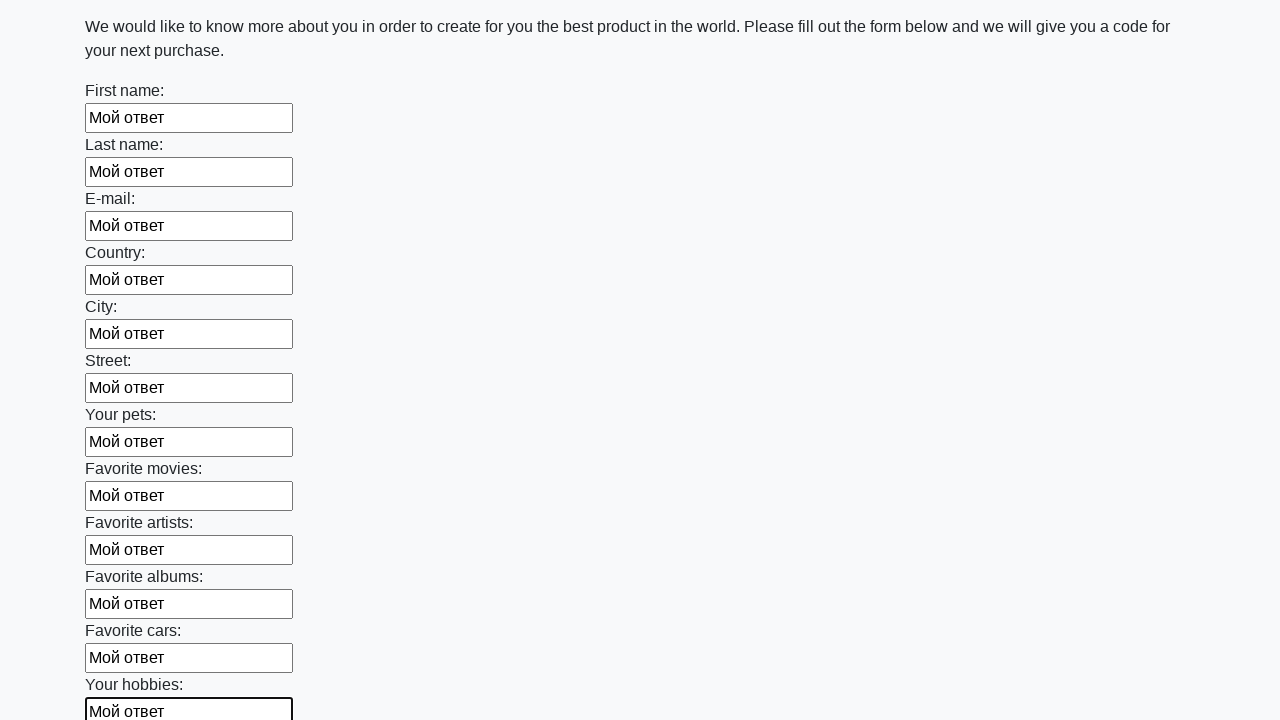

Filled an input field with response text on input >> nth=12
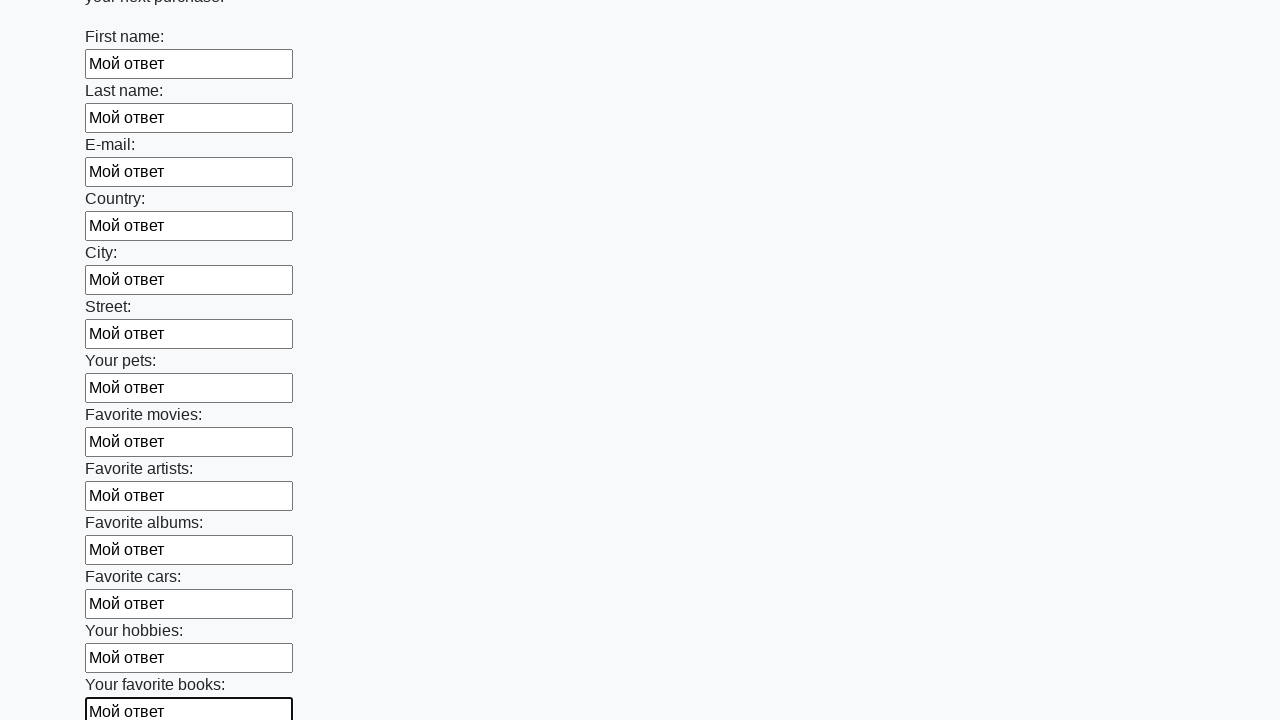

Filled an input field with response text on input >> nth=13
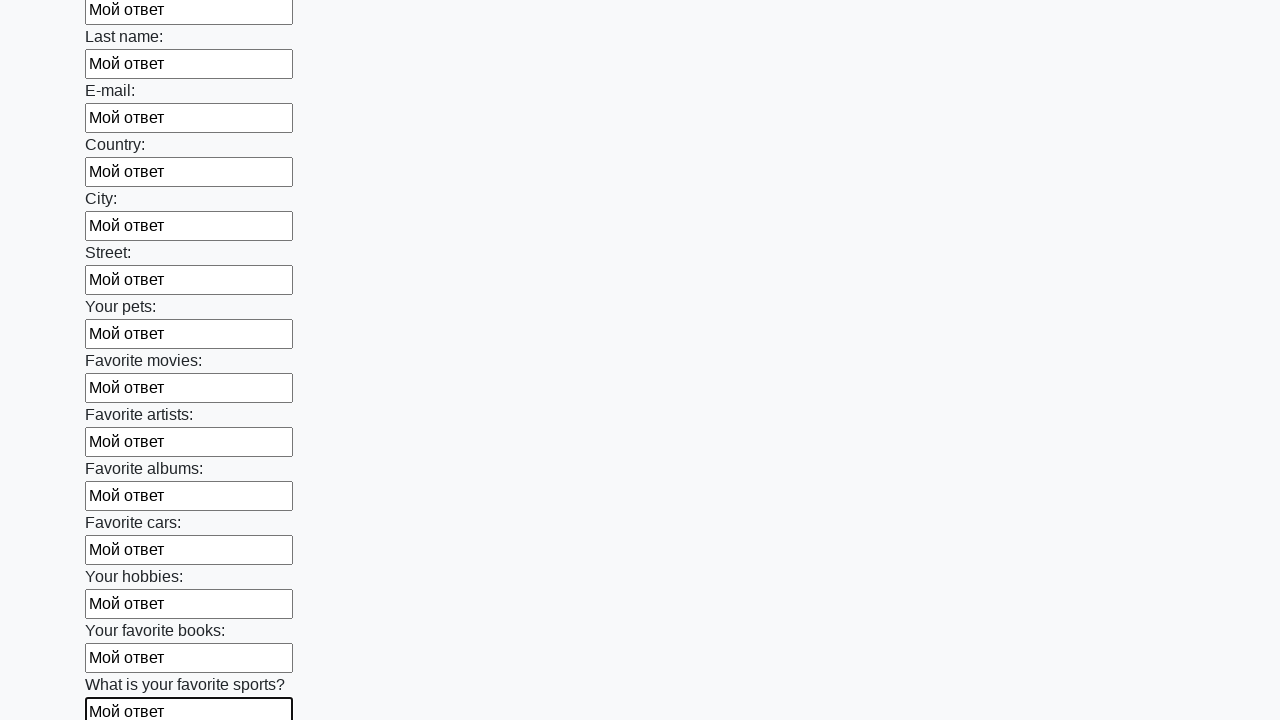

Filled an input field with response text on input >> nth=14
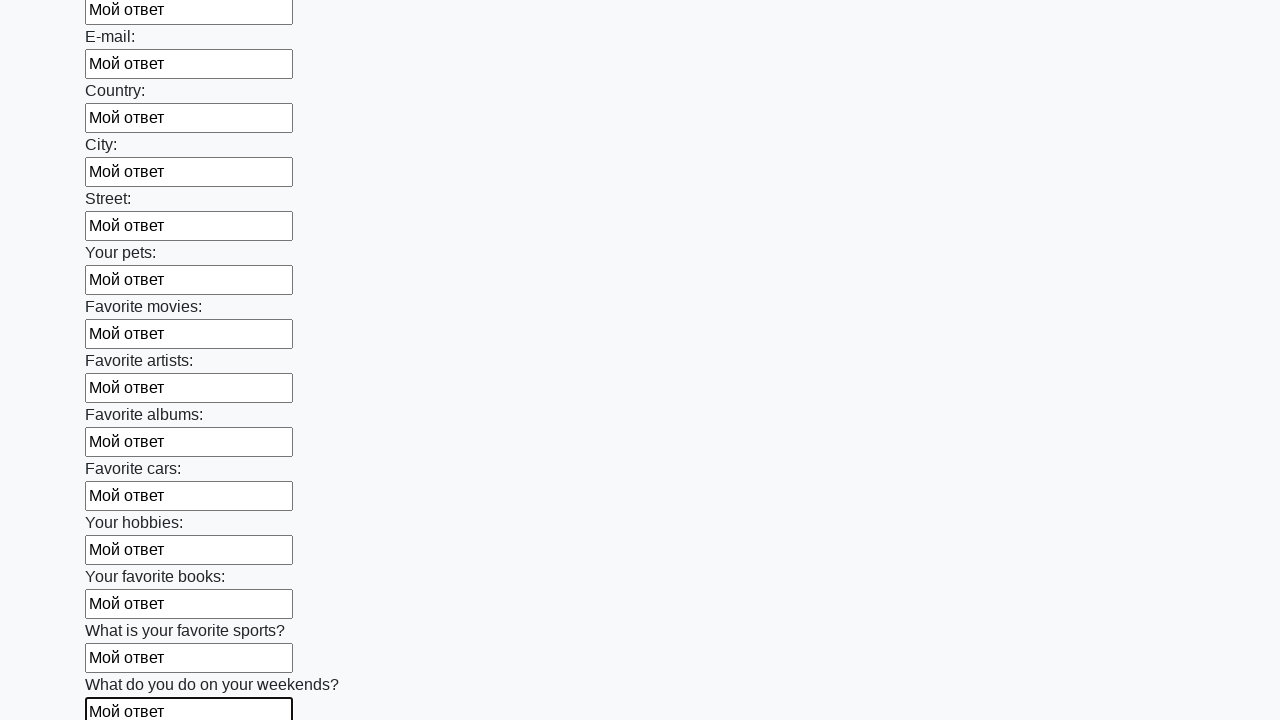

Filled an input field with response text on input >> nth=15
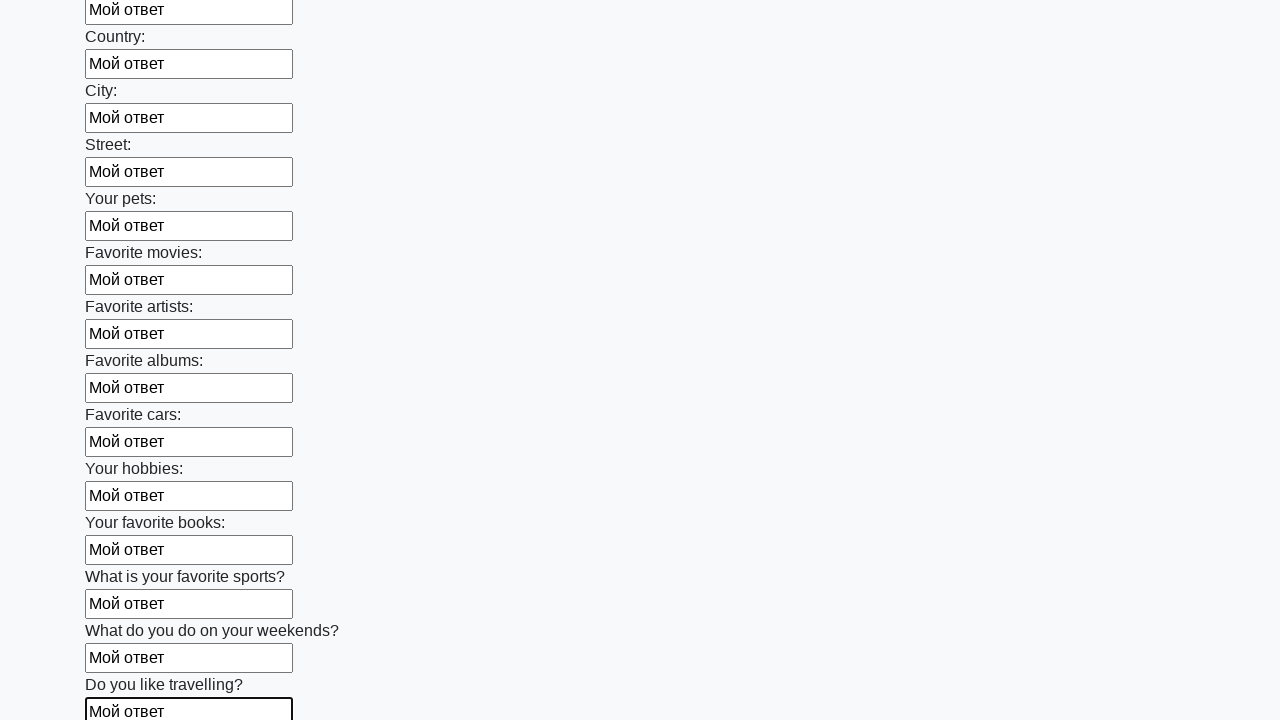

Filled an input field with response text on input >> nth=16
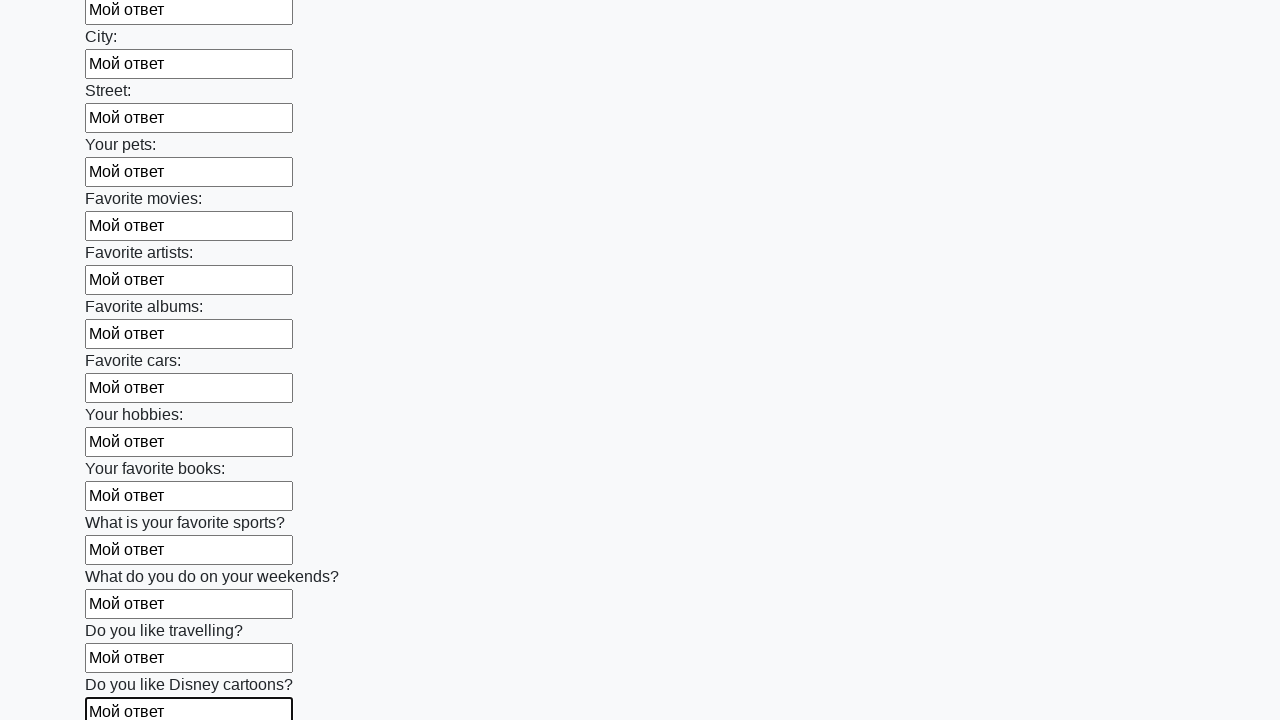

Filled an input field with response text on input >> nth=17
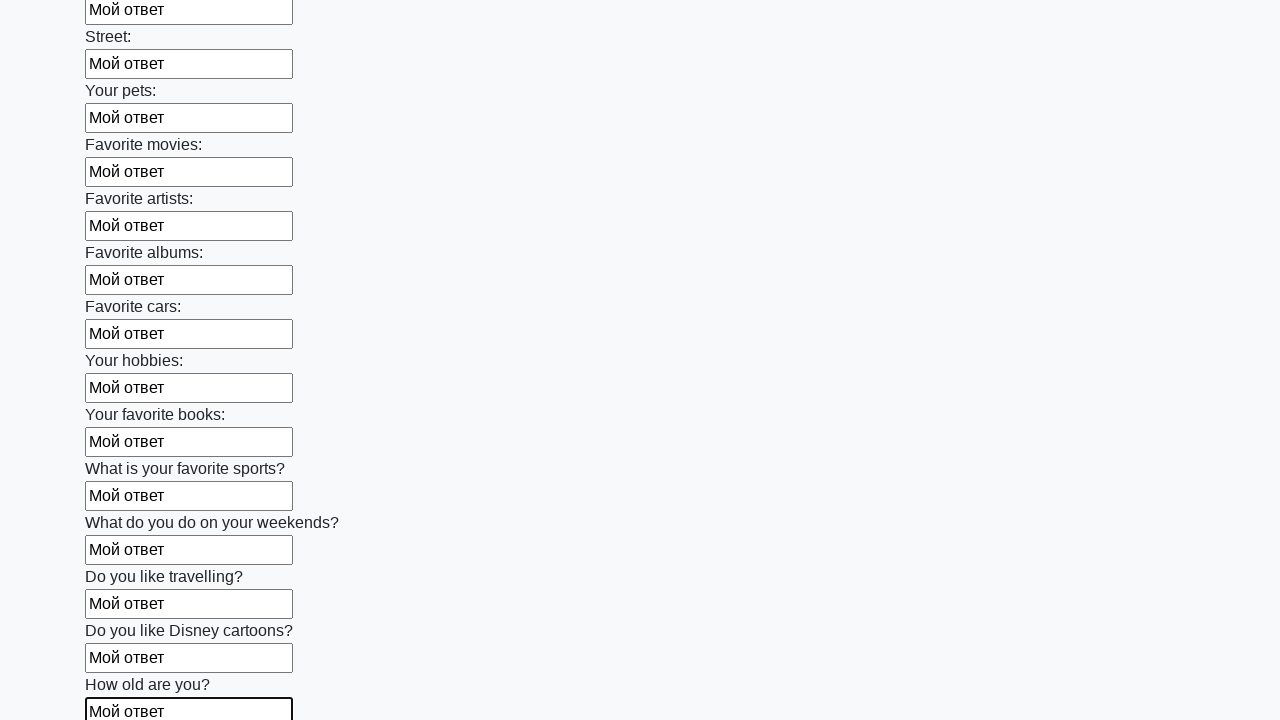

Filled an input field with response text on input >> nth=18
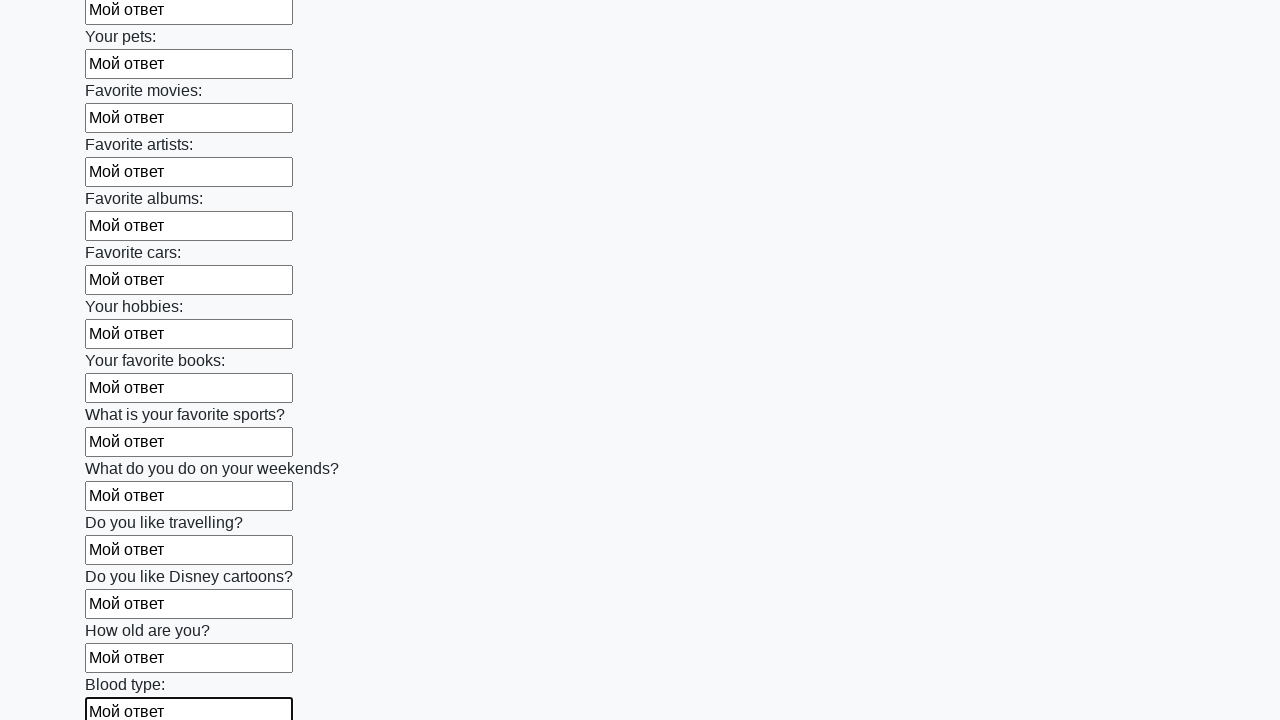

Filled an input field with response text on input >> nth=19
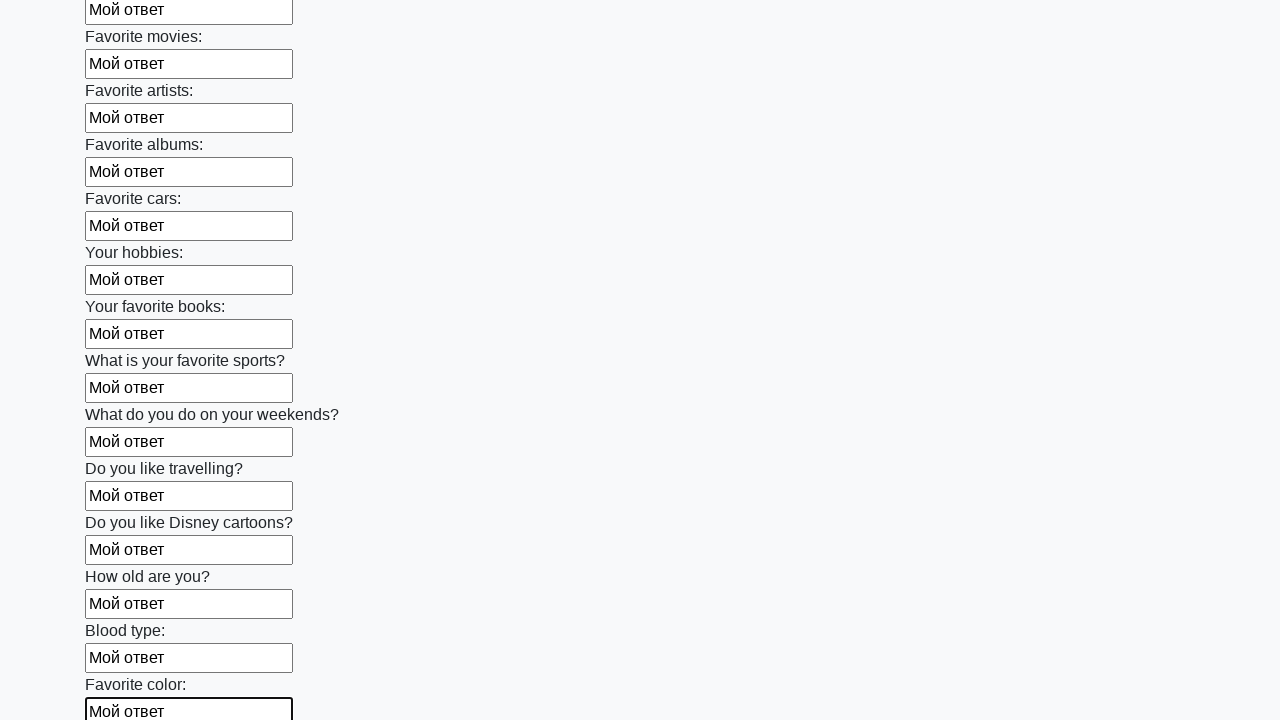

Filled an input field with response text on input >> nth=20
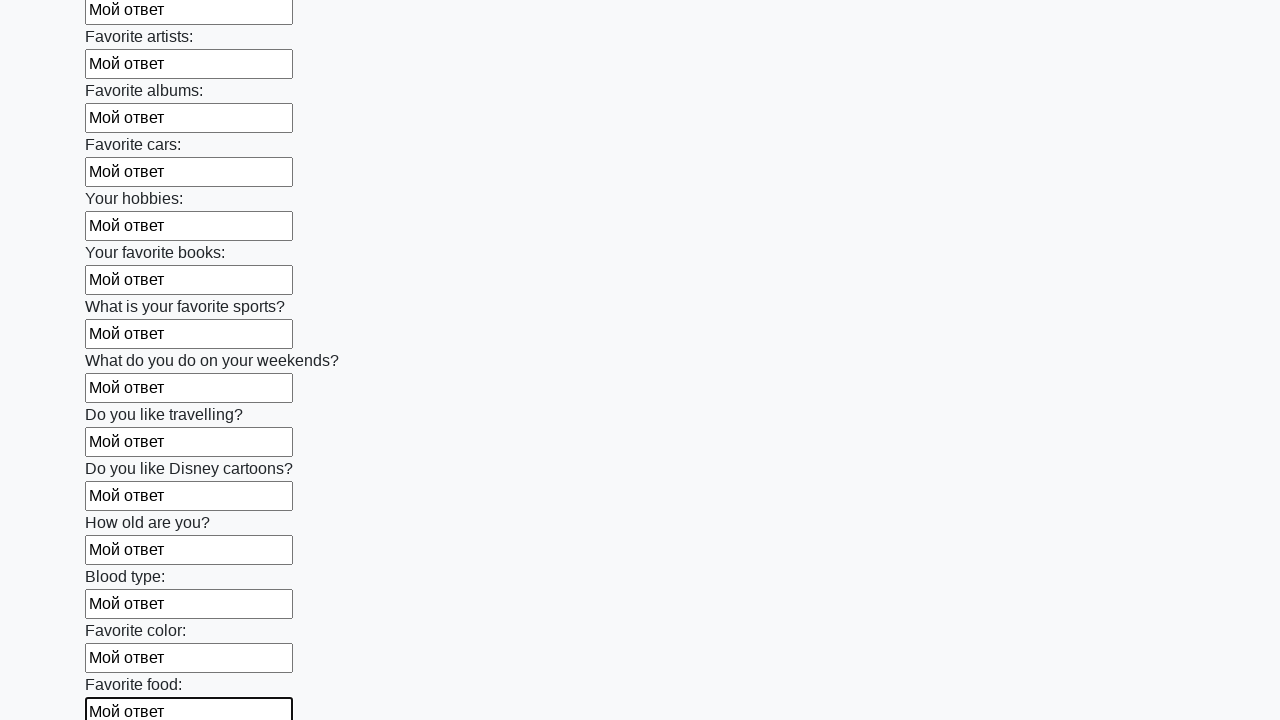

Filled an input field with response text on input >> nth=21
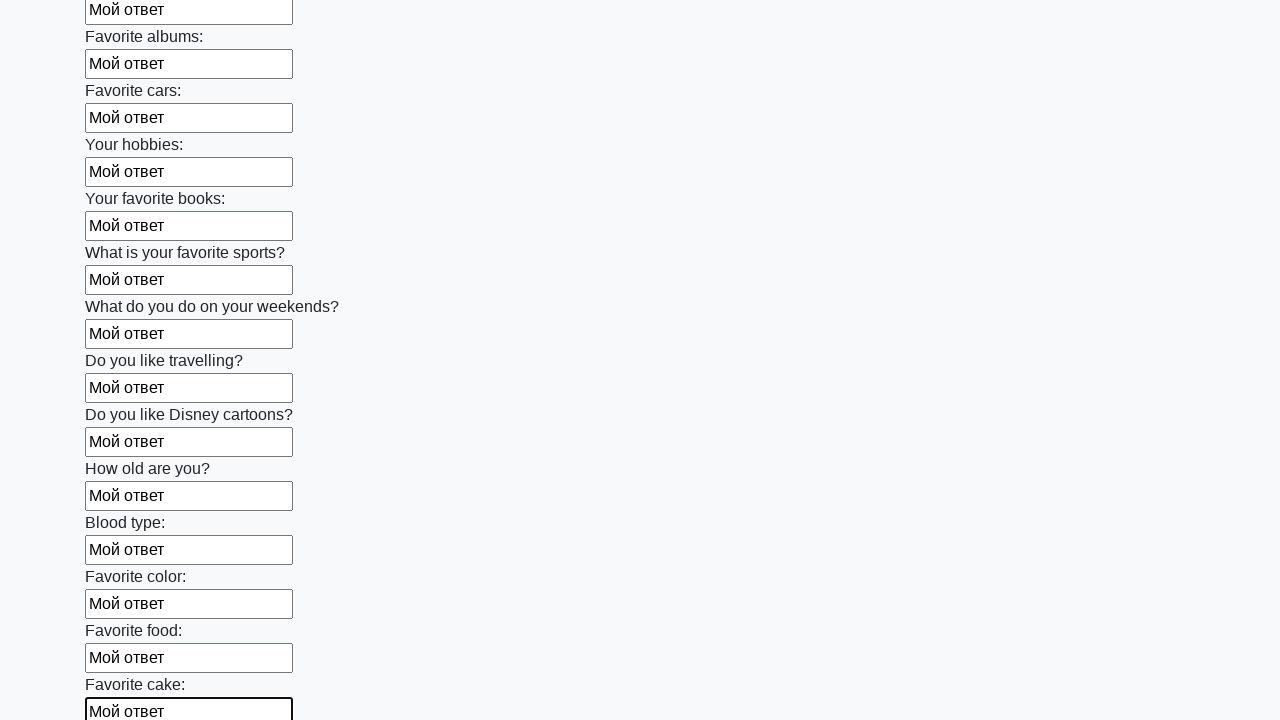

Filled an input field with response text on input >> nth=22
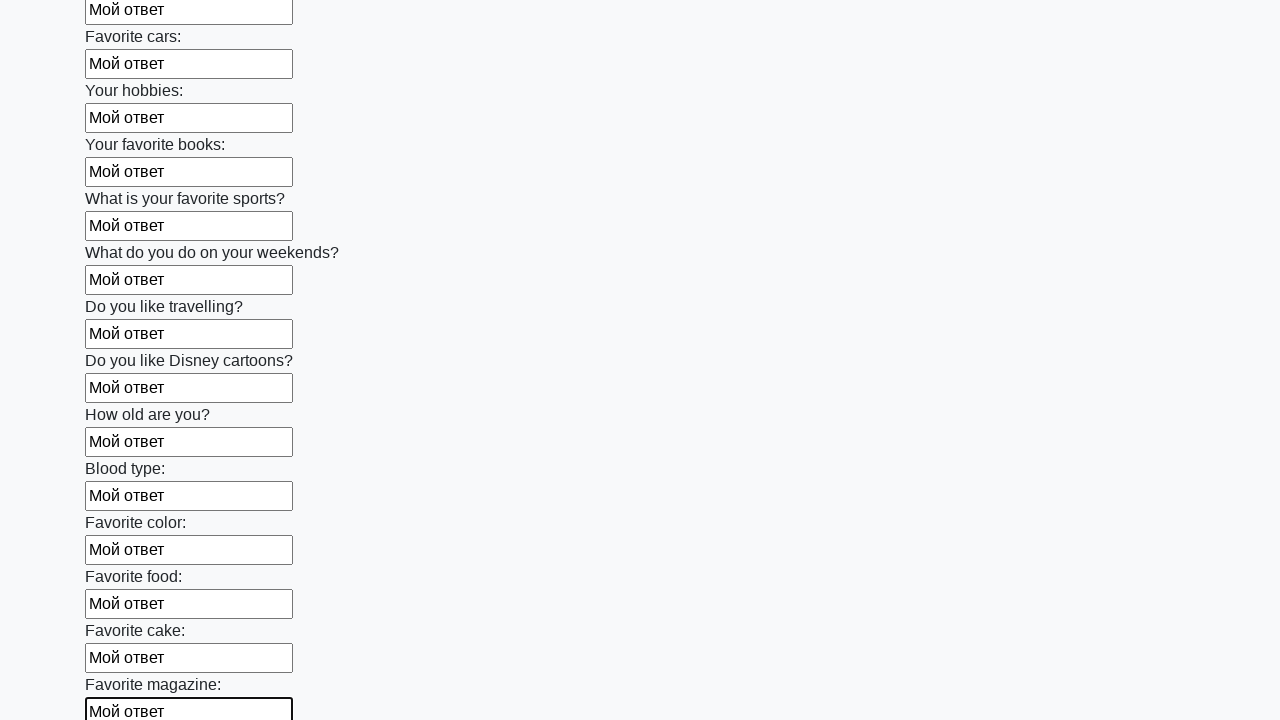

Filled an input field with response text on input >> nth=23
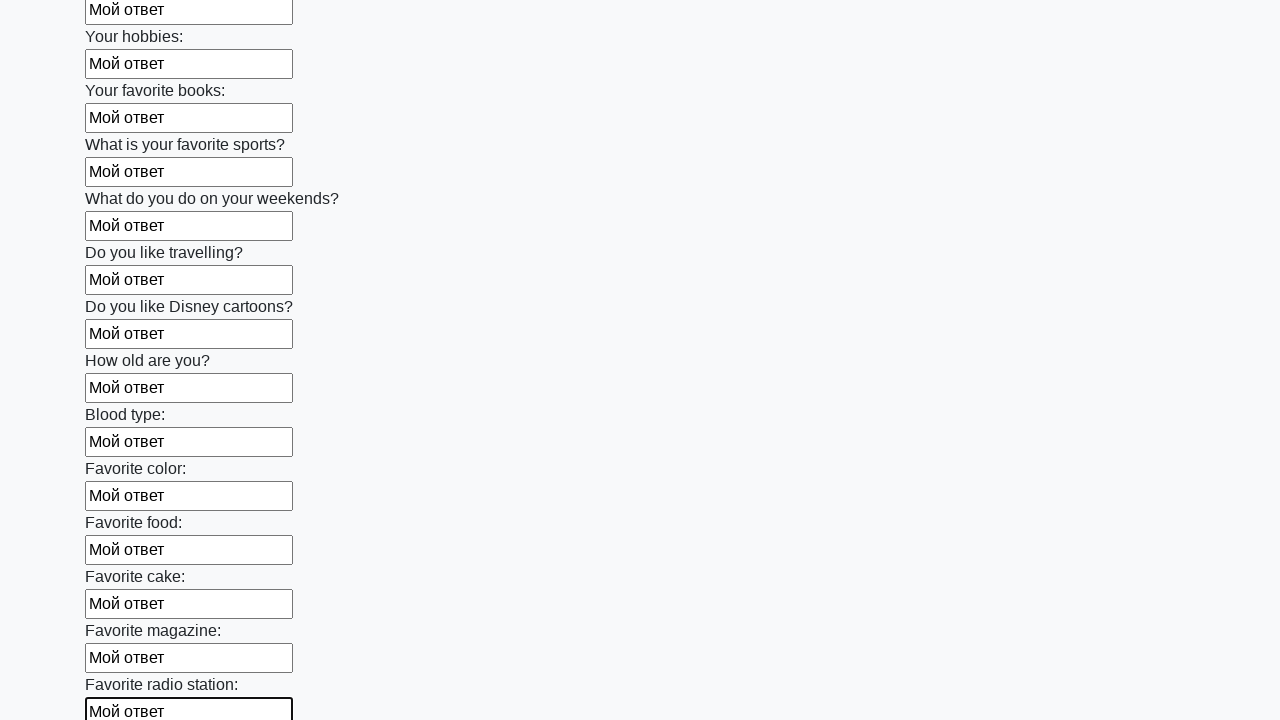

Filled an input field with response text on input >> nth=24
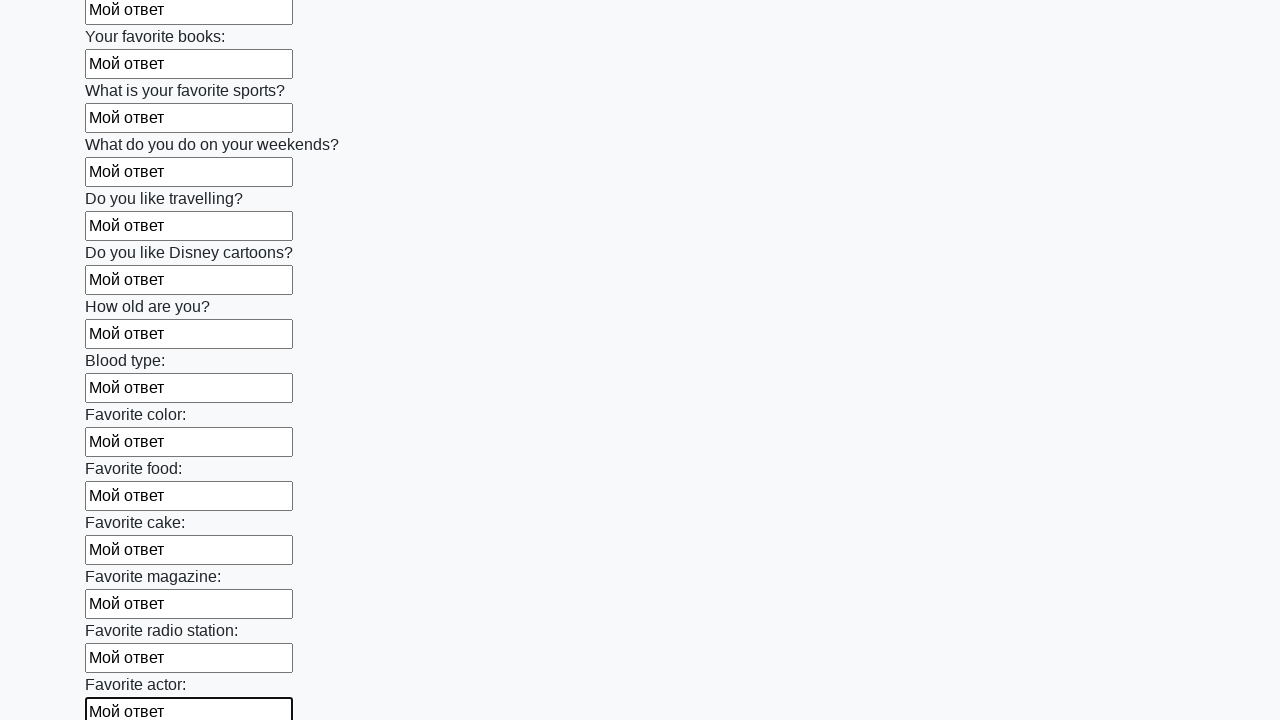

Filled an input field with response text on input >> nth=25
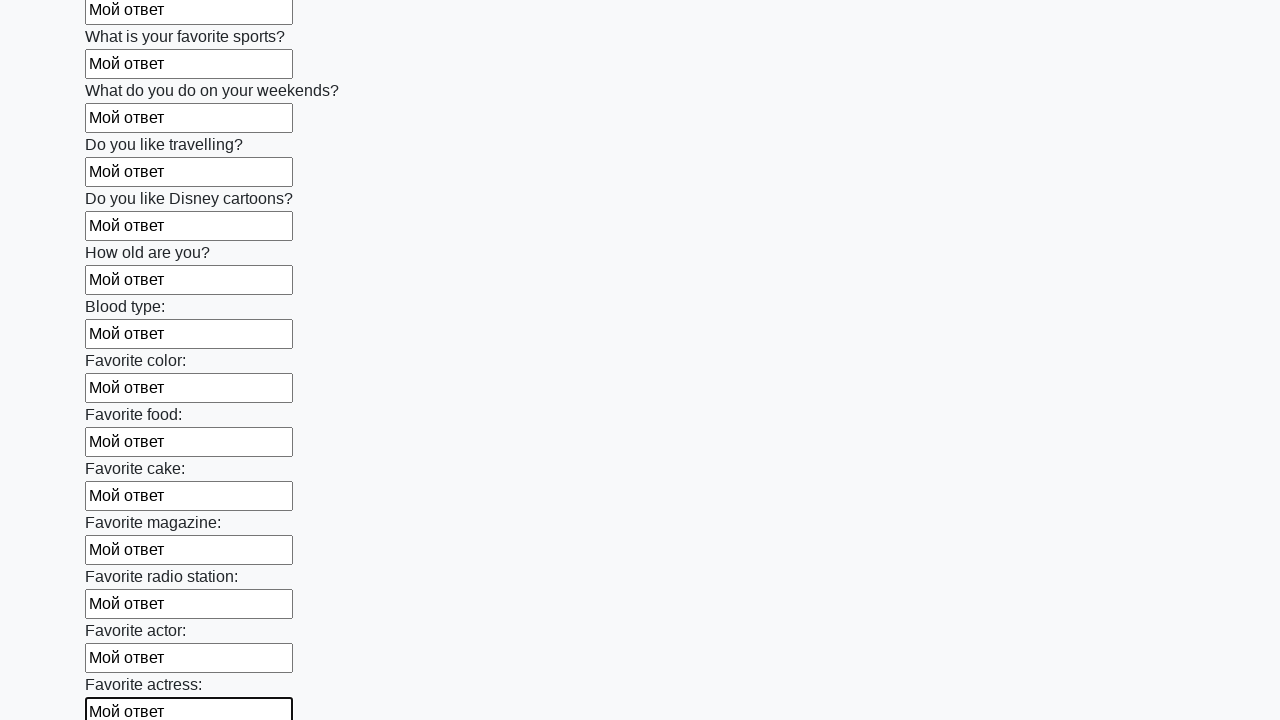

Filled an input field with response text on input >> nth=26
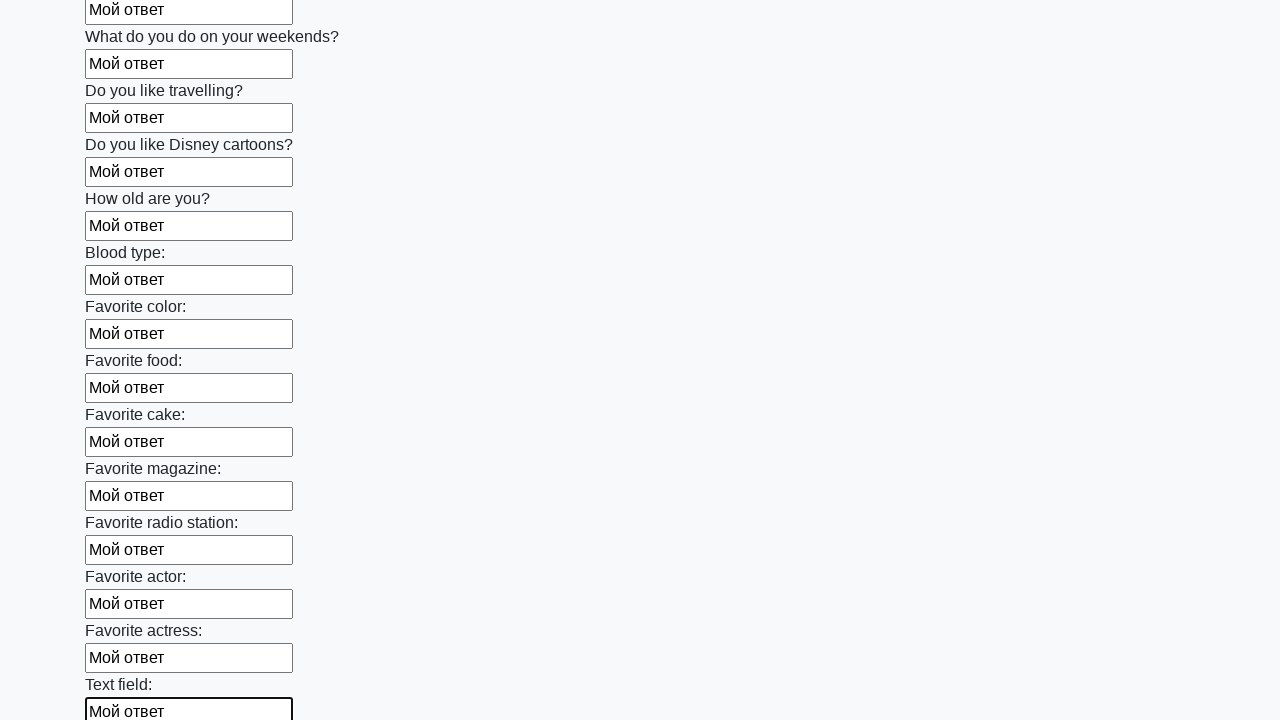

Filled an input field with response text on input >> nth=27
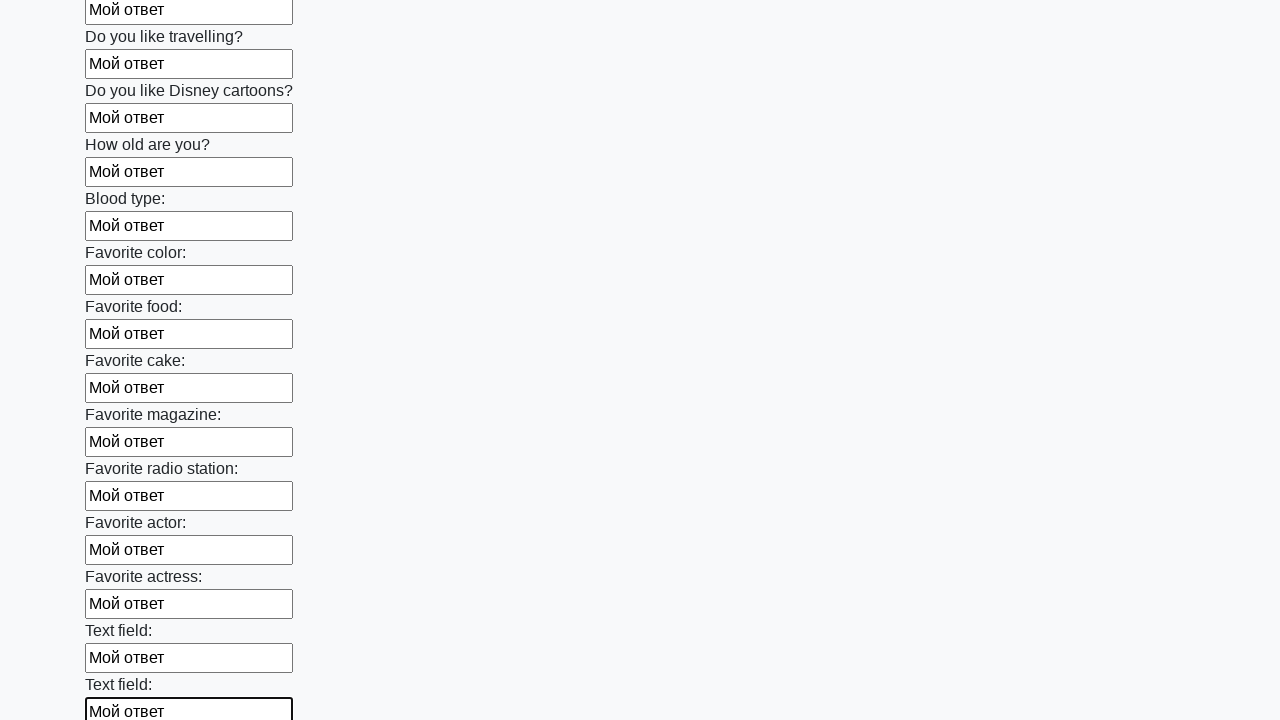

Filled an input field with response text on input >> nth=28
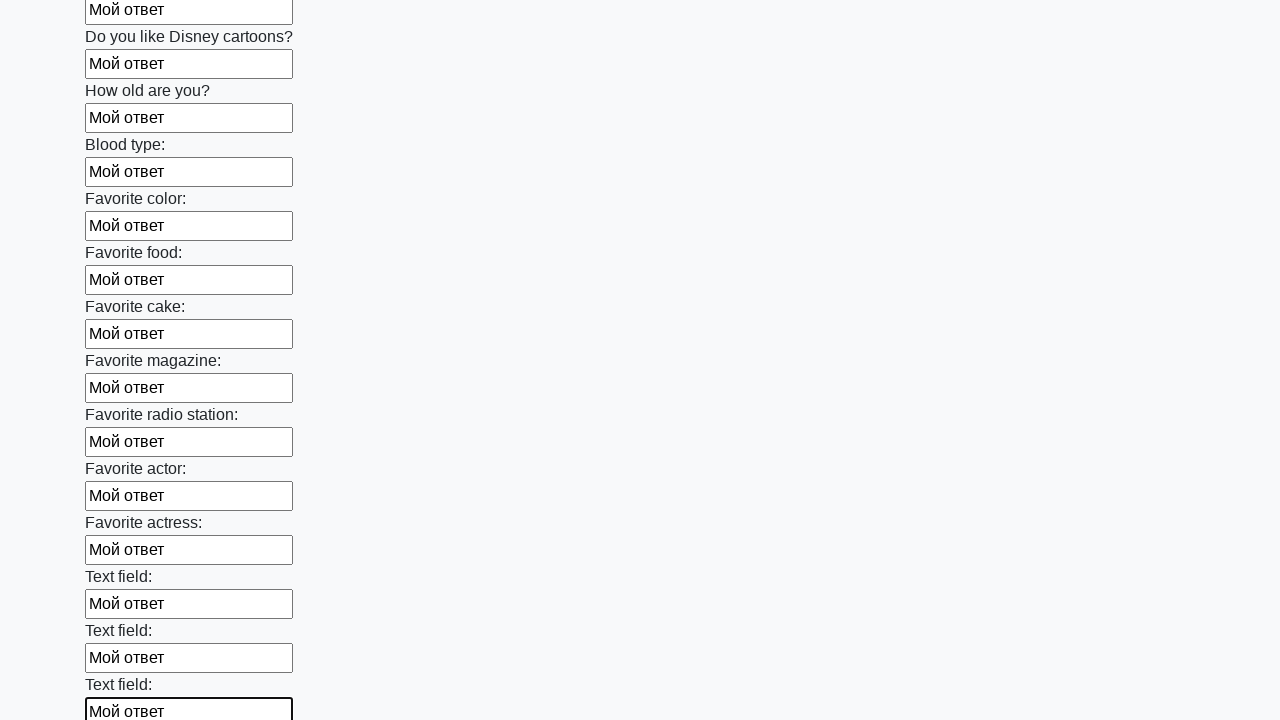

Filled an input field with response text on input >> nth=29
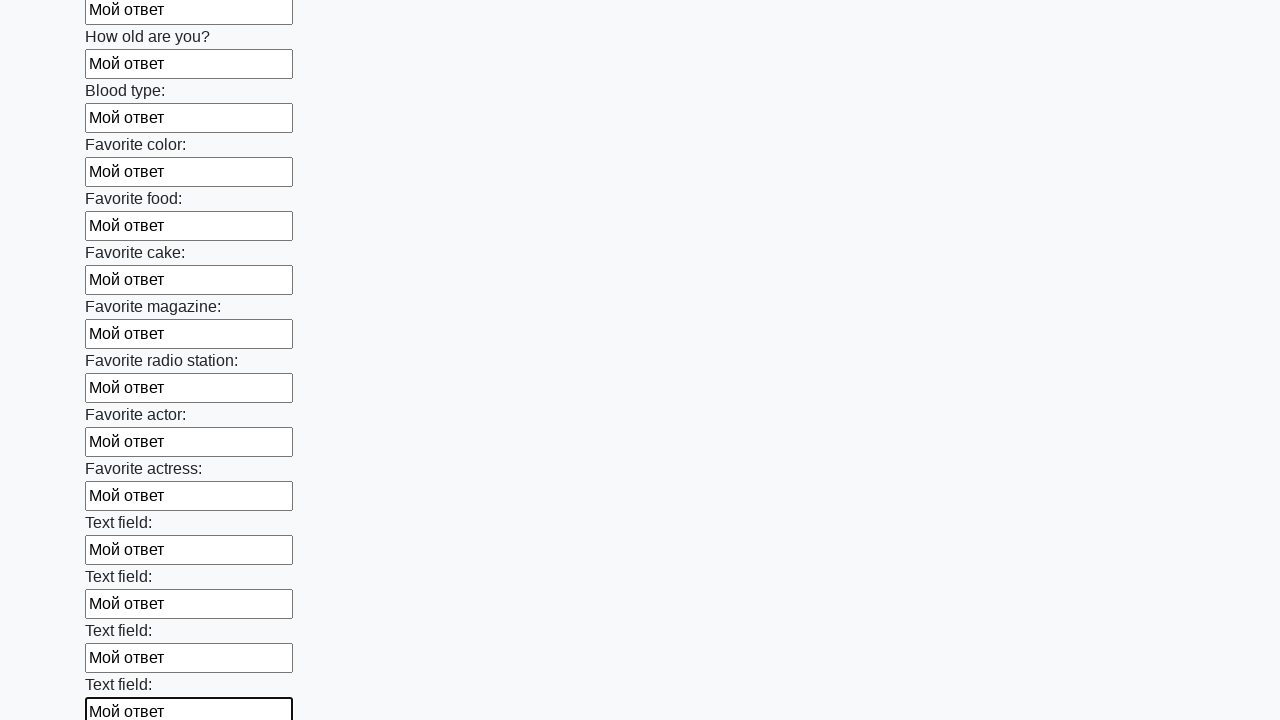

Filled an input field with response text on input >> nth=30
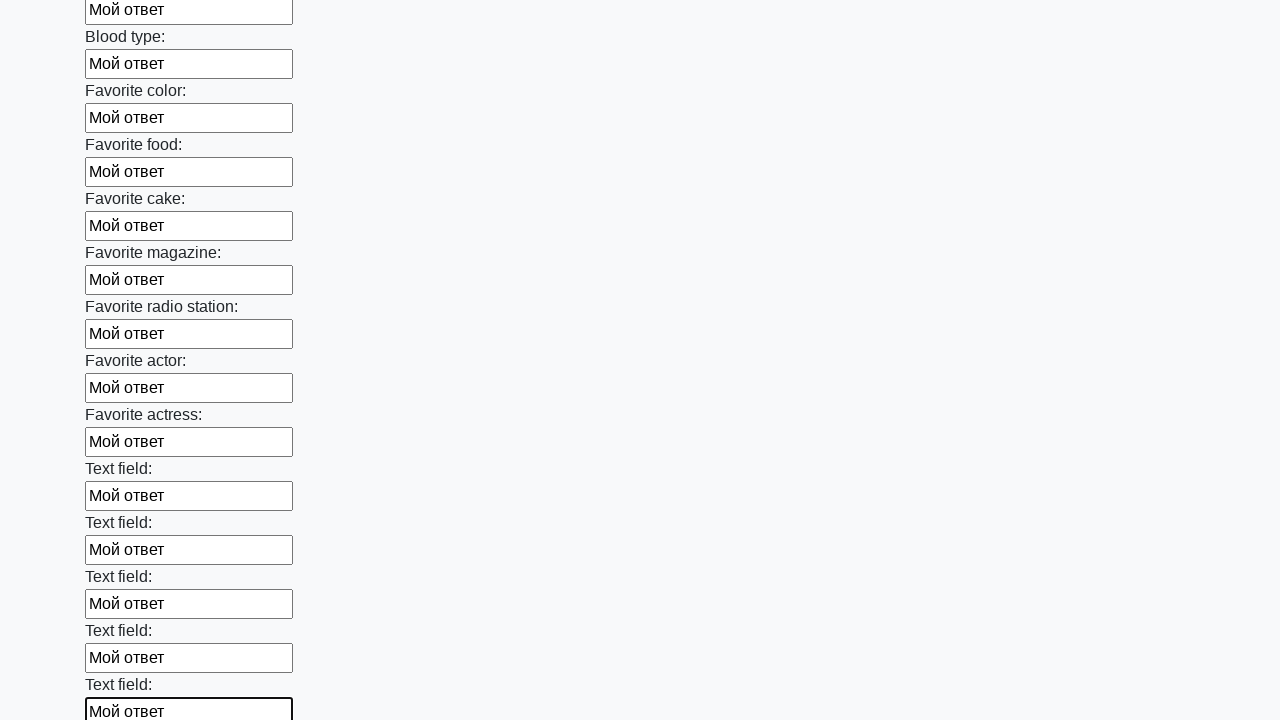

Filled an input field with response text on input >> nth=31
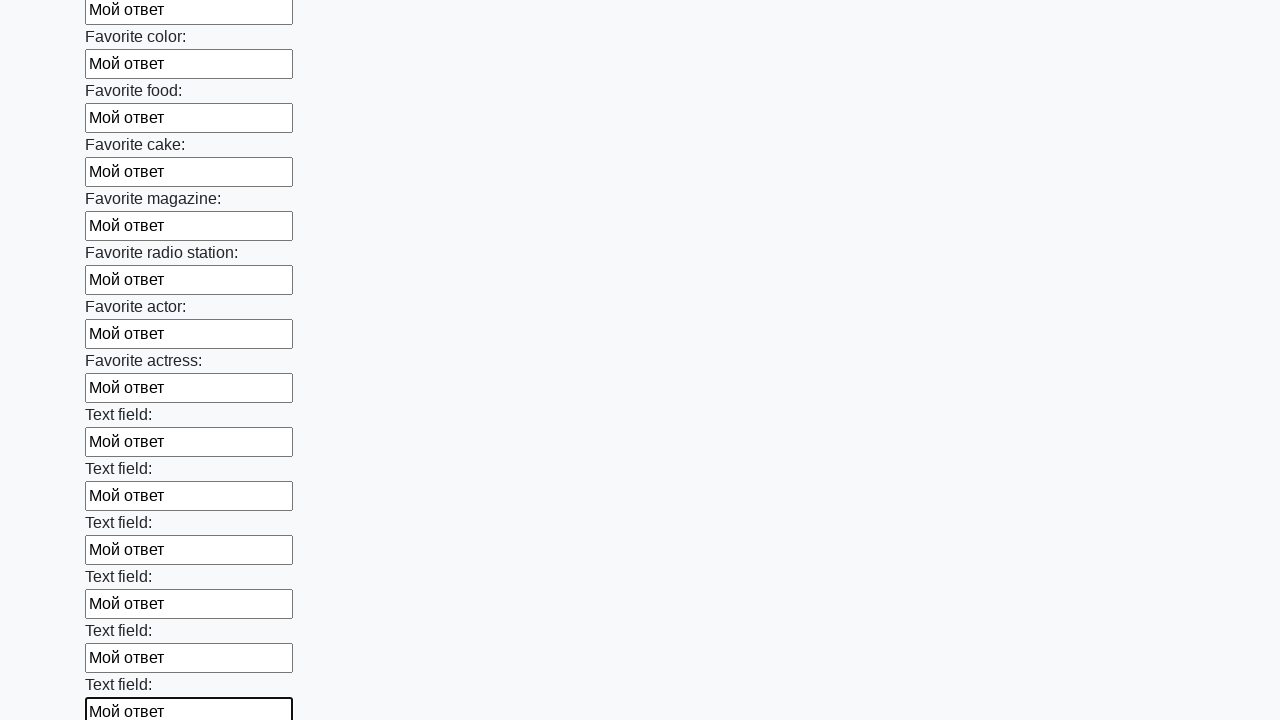

Filled an input field with response text on input >> nth=32
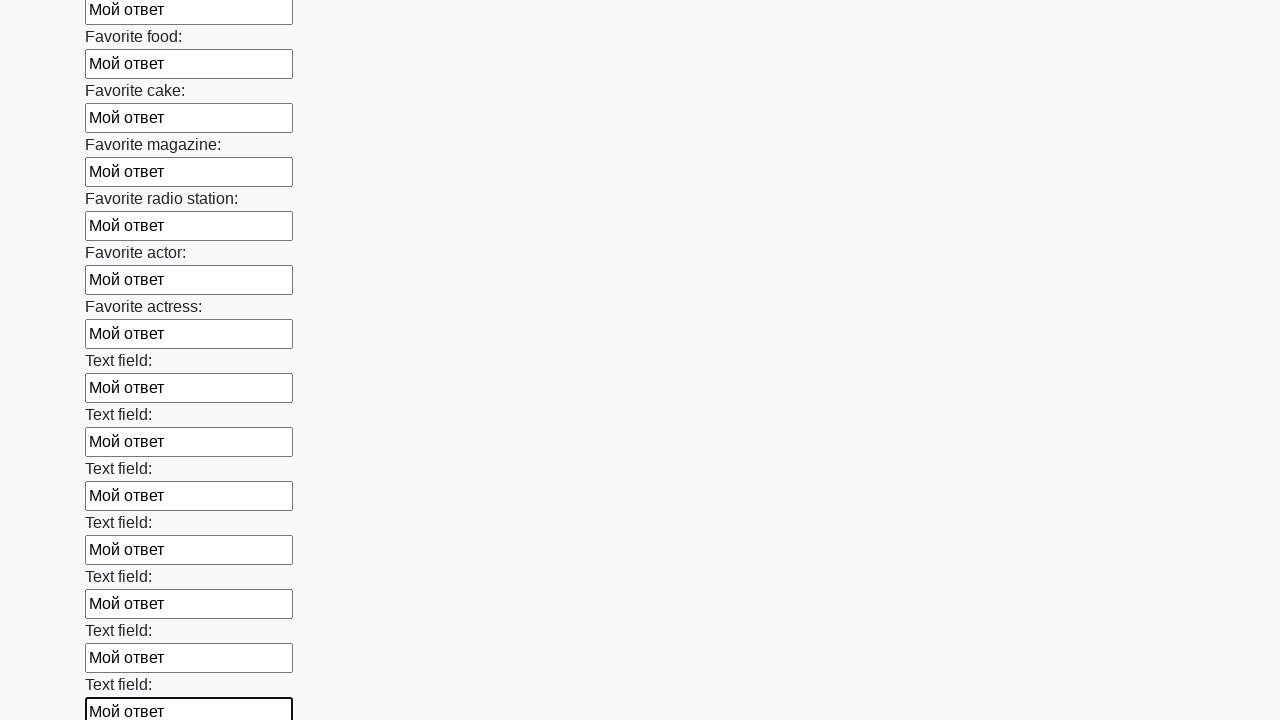

Filled an input field with response text on input >> nth=33
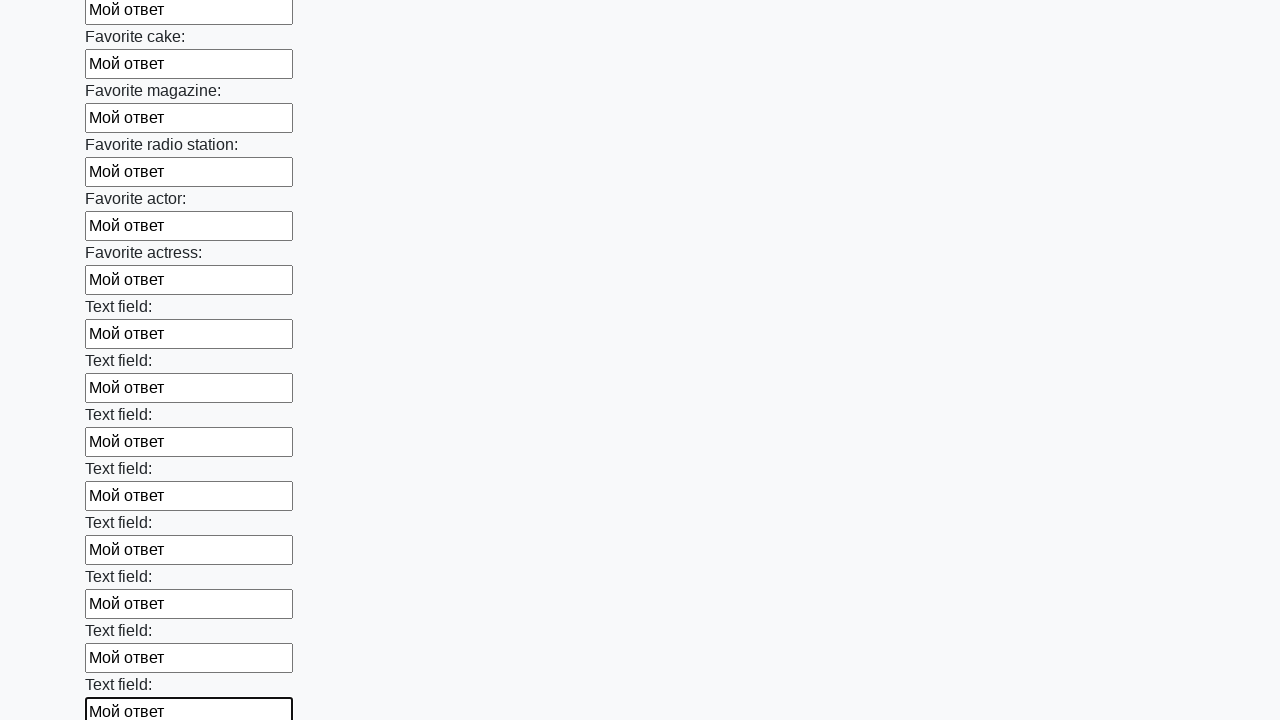

Filled an input field with response text on input >> nth=34
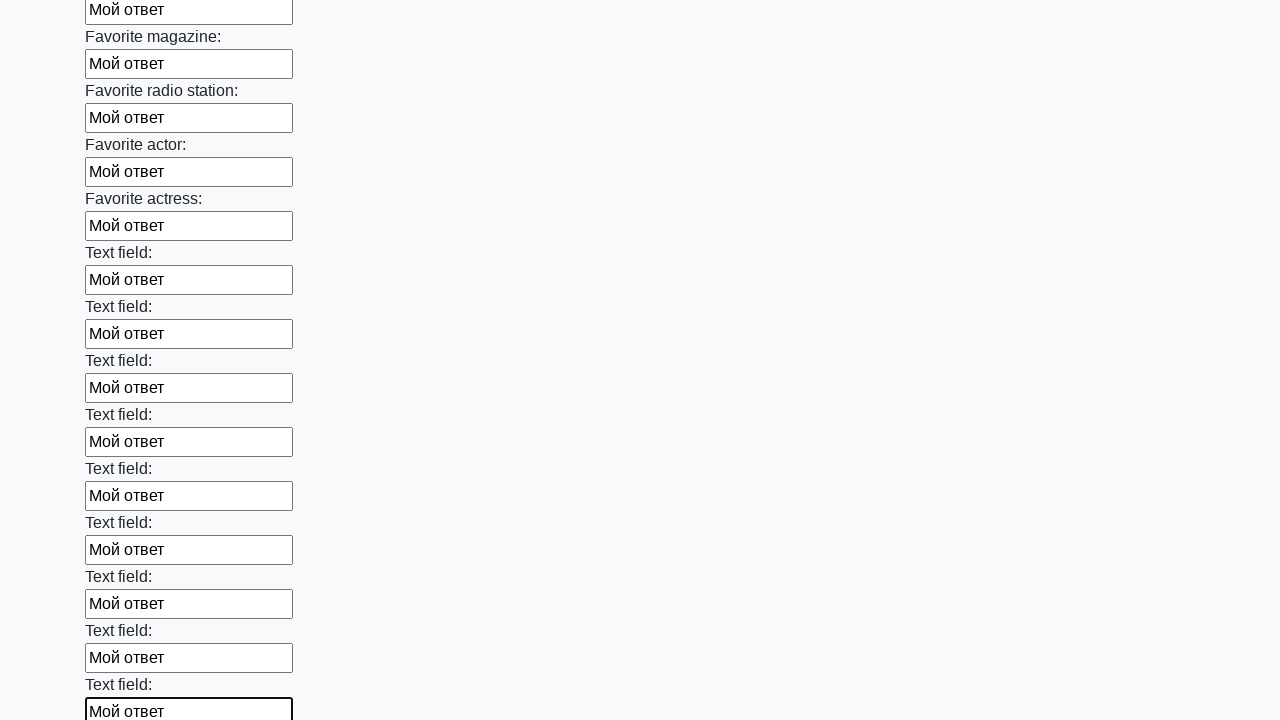

Filled an input field with response text on input >> nth=35
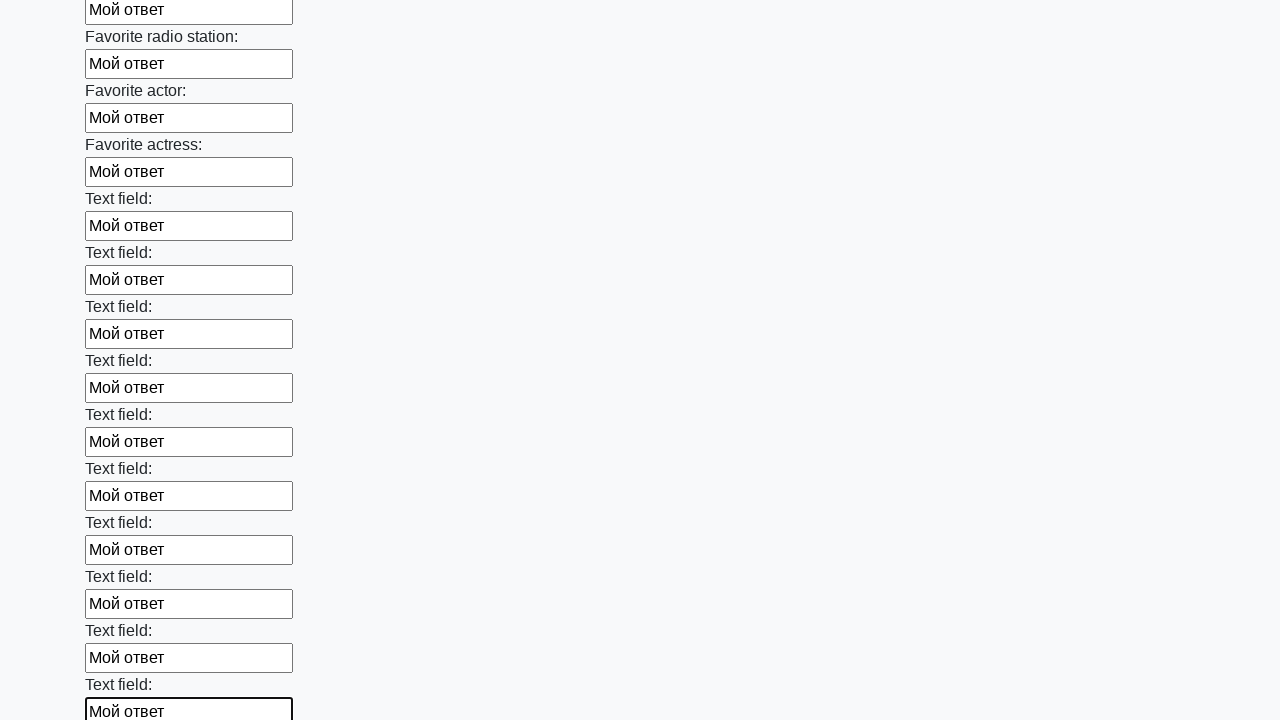

Filled an input field with response text on input >> nth=36
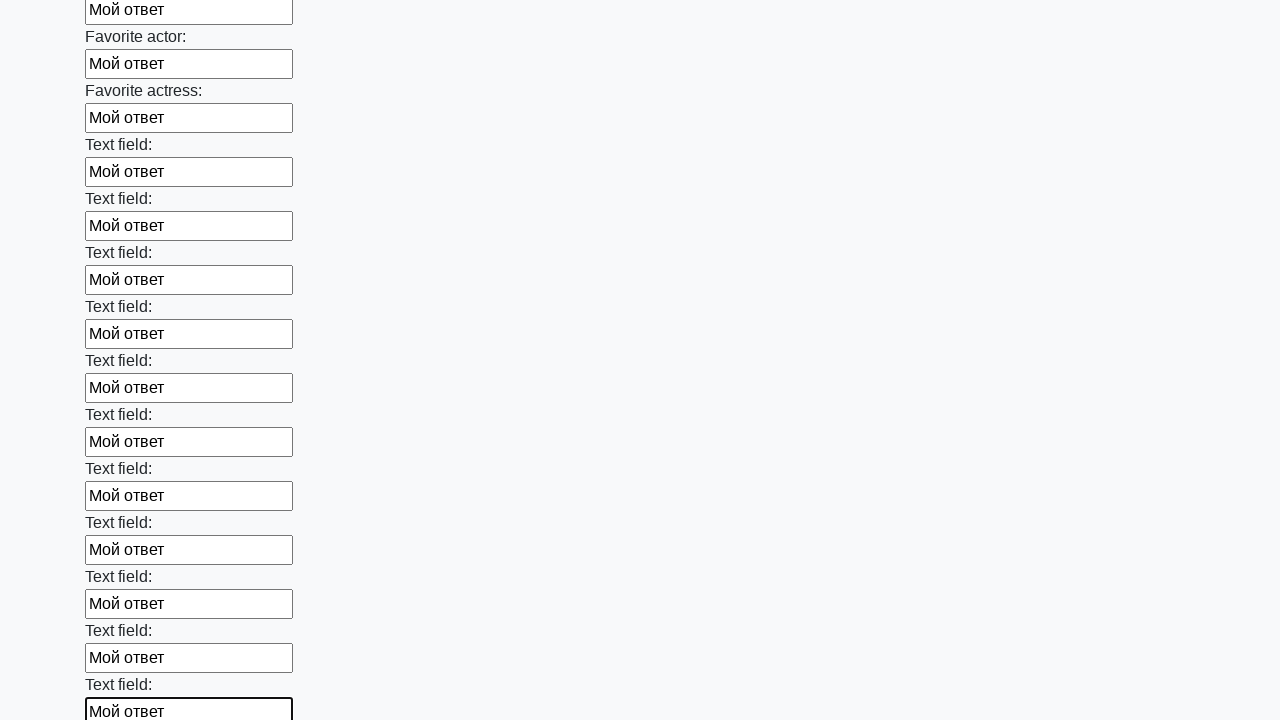

Filled an input field with response text on input >> nth=37
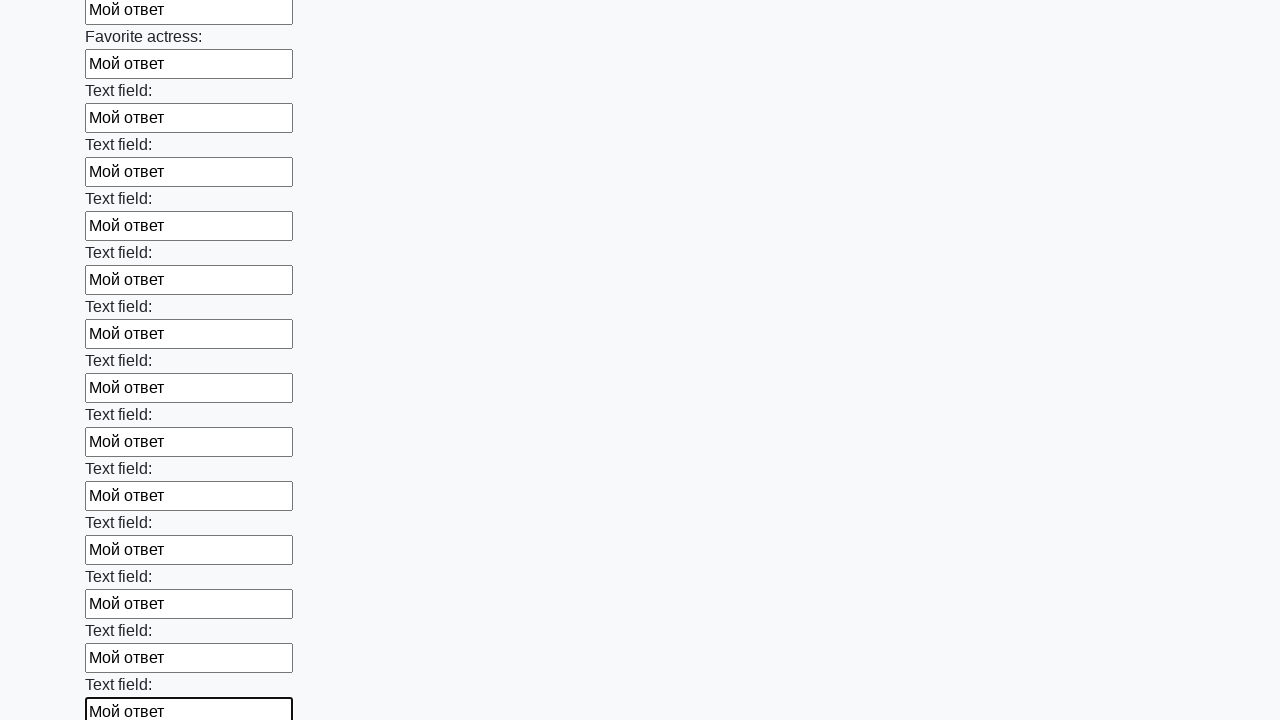

Filled an input field with response text on input >> nth=38
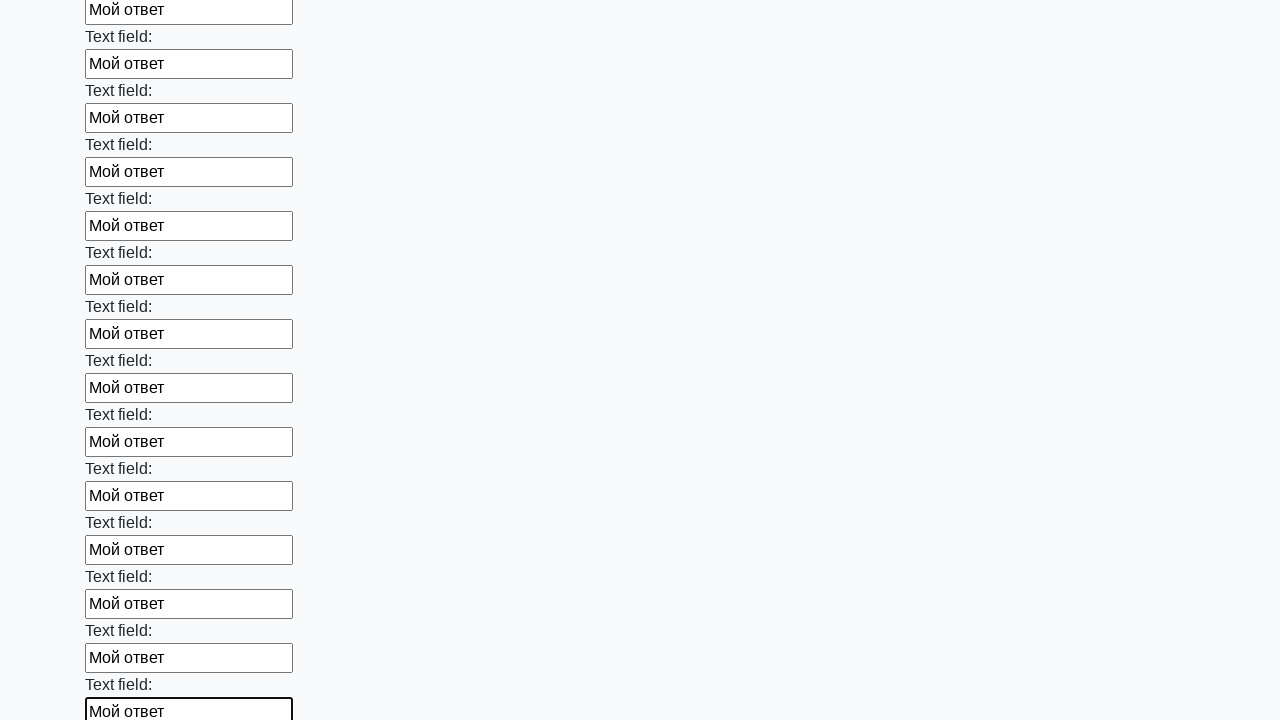

Filled an input field with response text on input >> nth=39
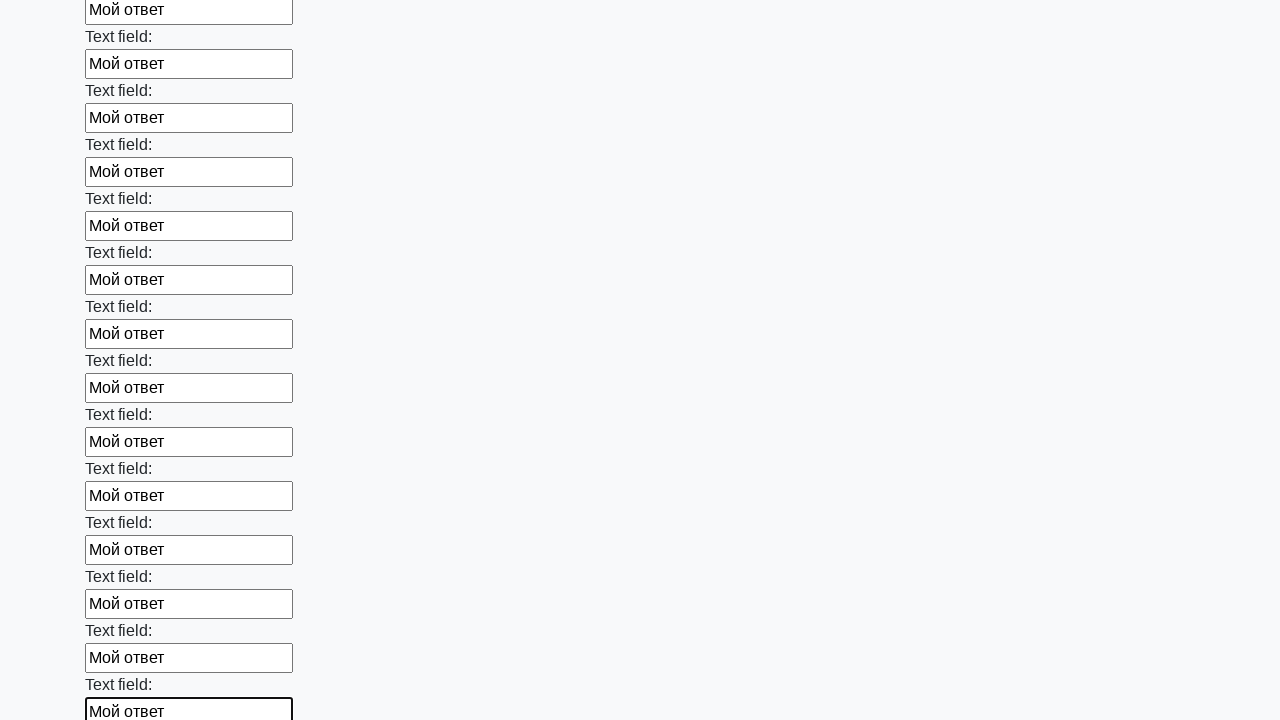

Filled an input field with response text on input >> nth=40
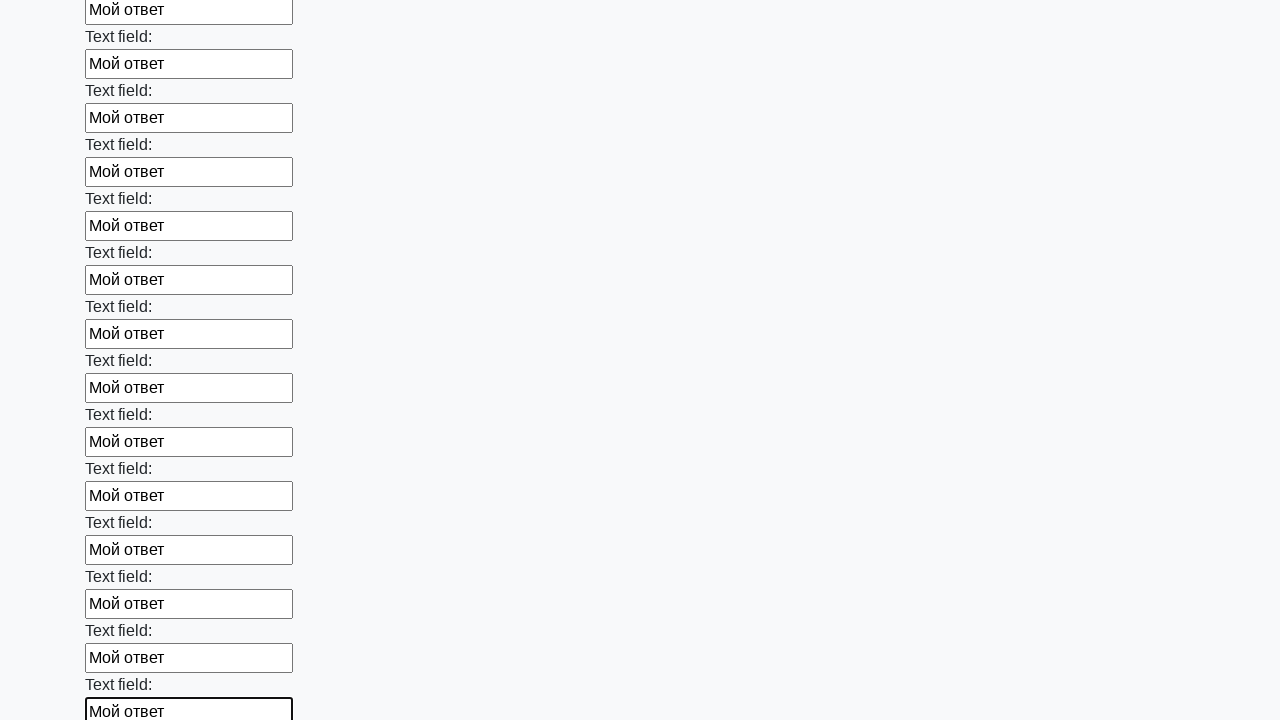

Filled an input field with response text on input >> nth=41
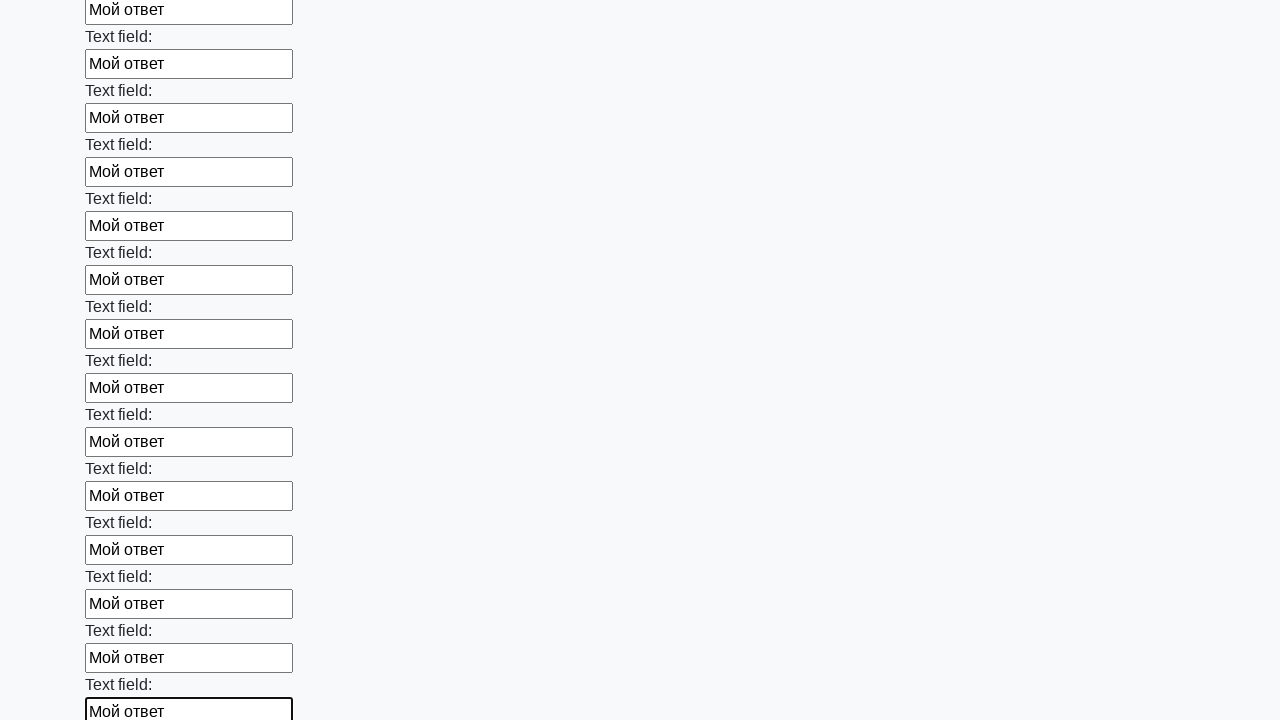

Filled an input field with response text on input >> nth=42
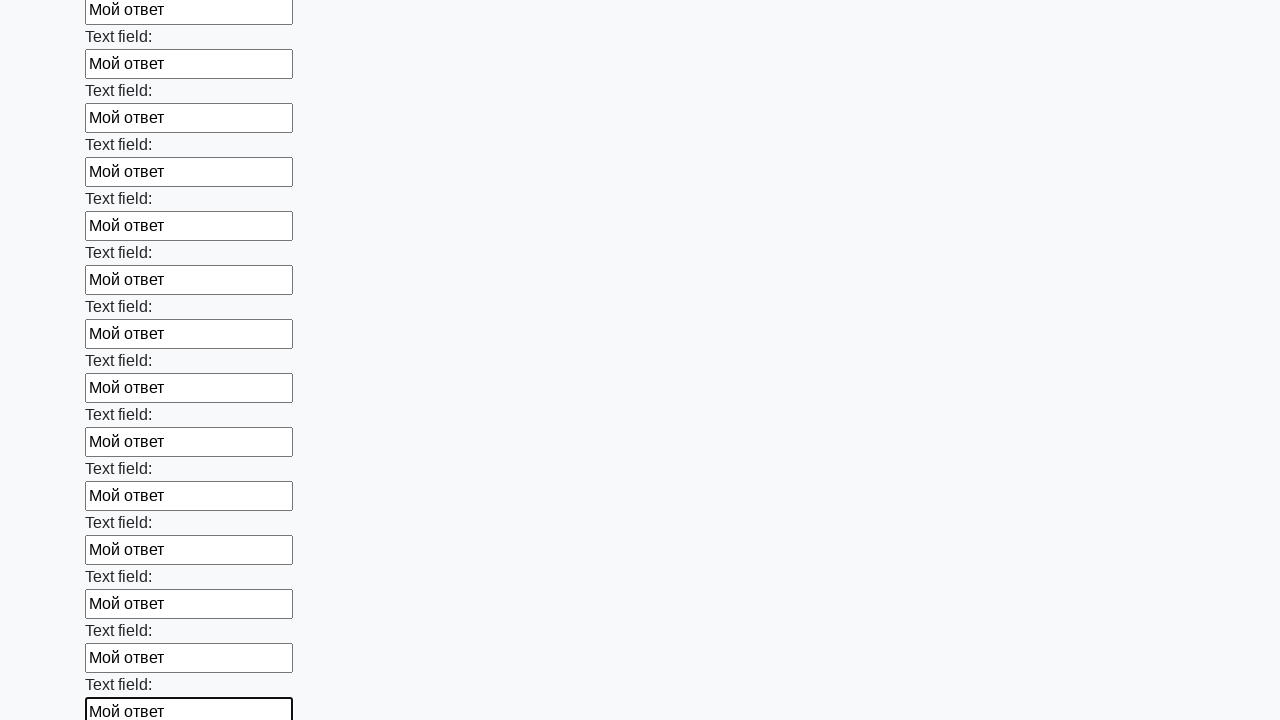

Filled an input field with response text on input >> nth=43
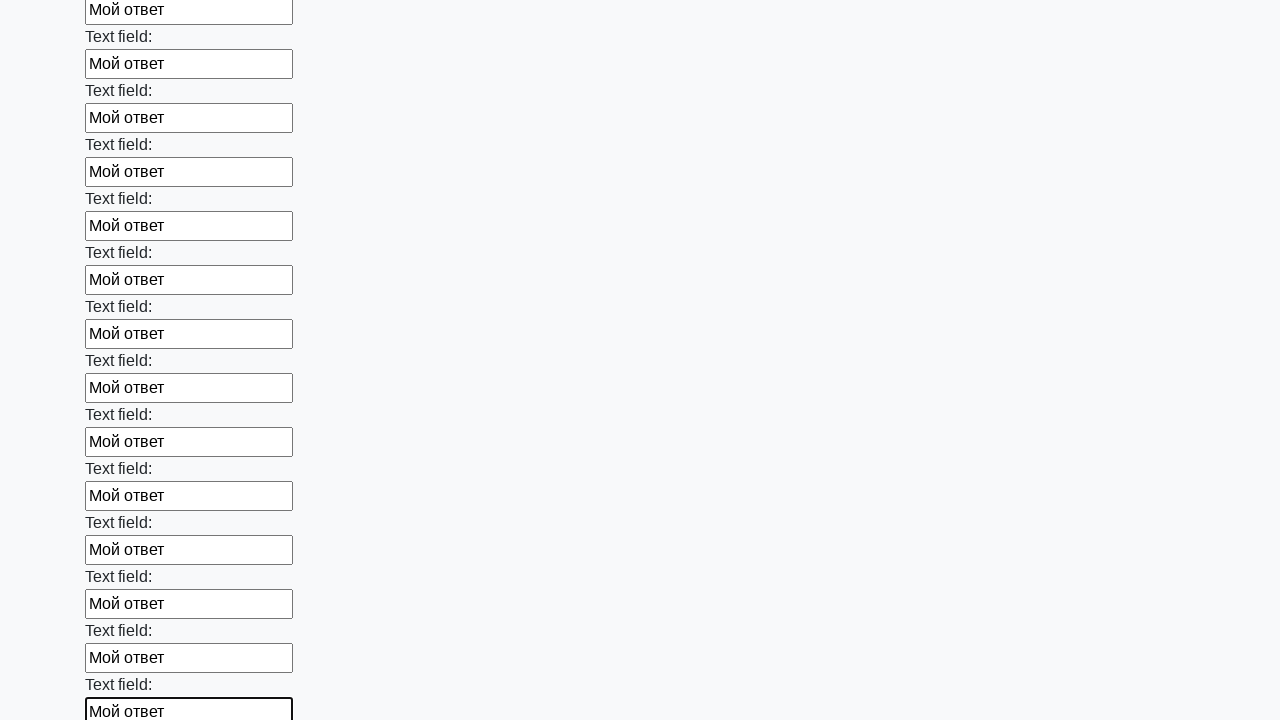

Filled an input field with response text on input >> nth=44
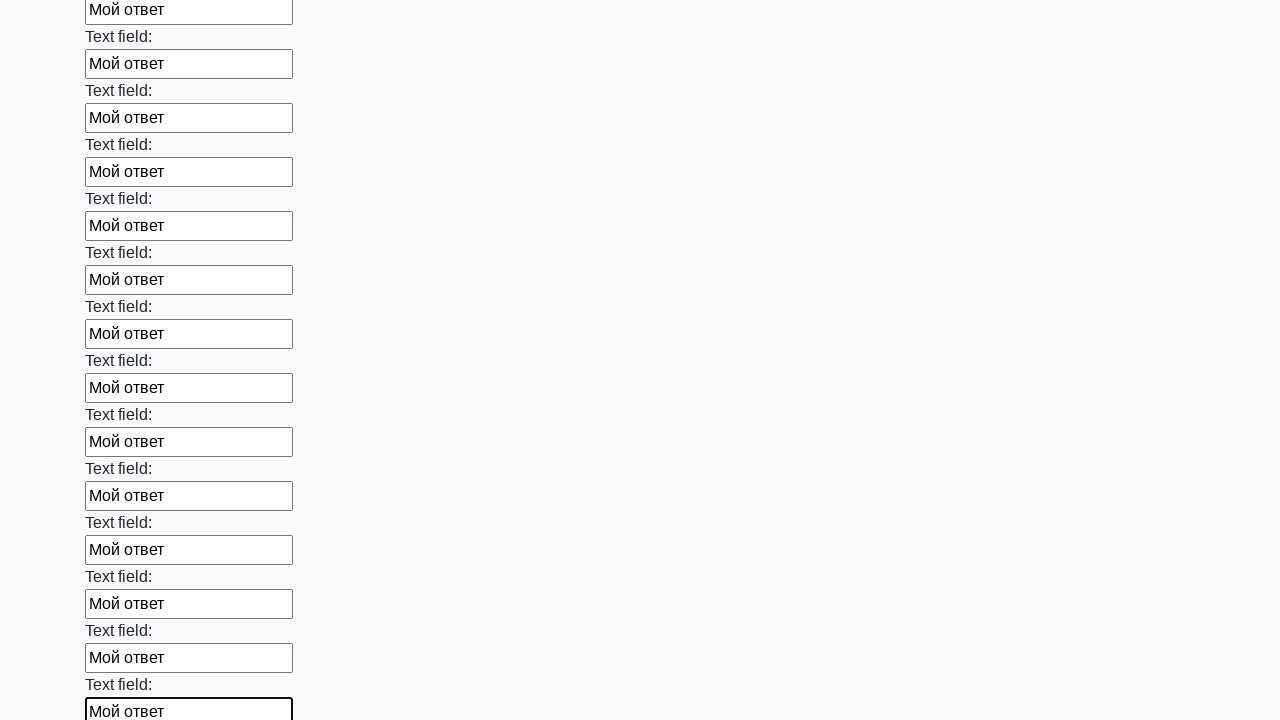

Filled an input field with response text on input >> nth=45
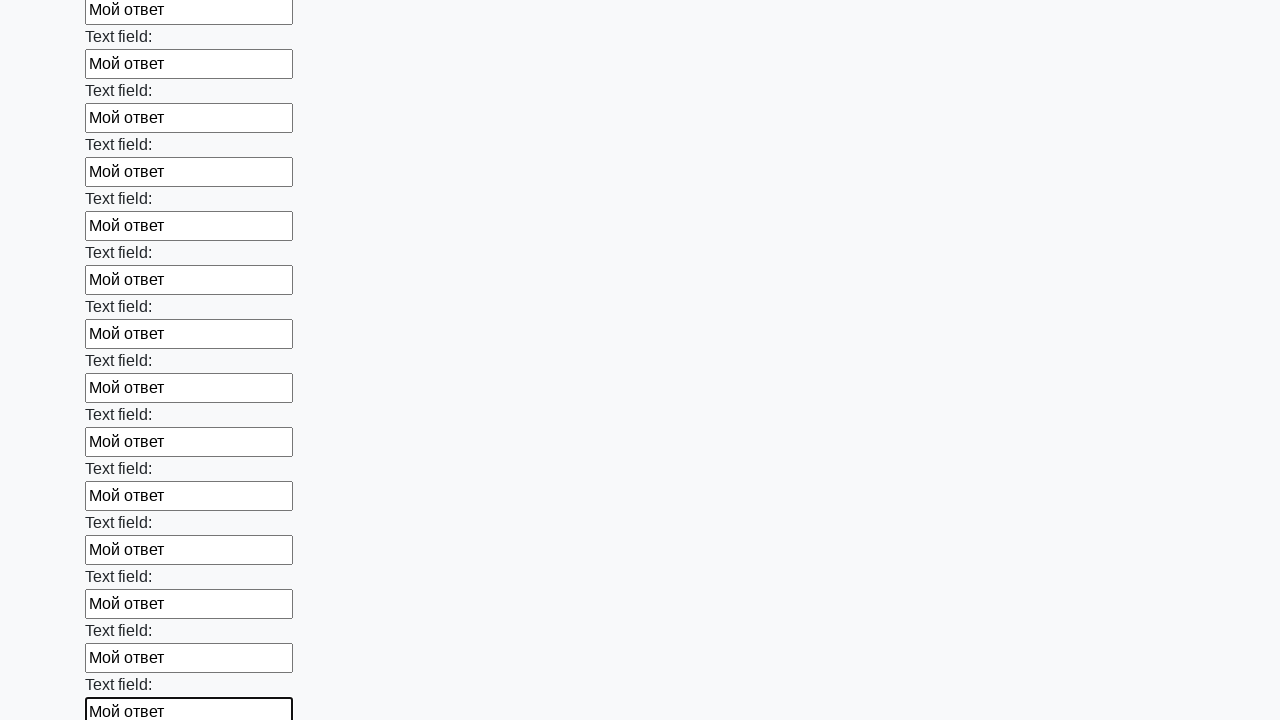

Filled an input field with response text on input >> nth=46
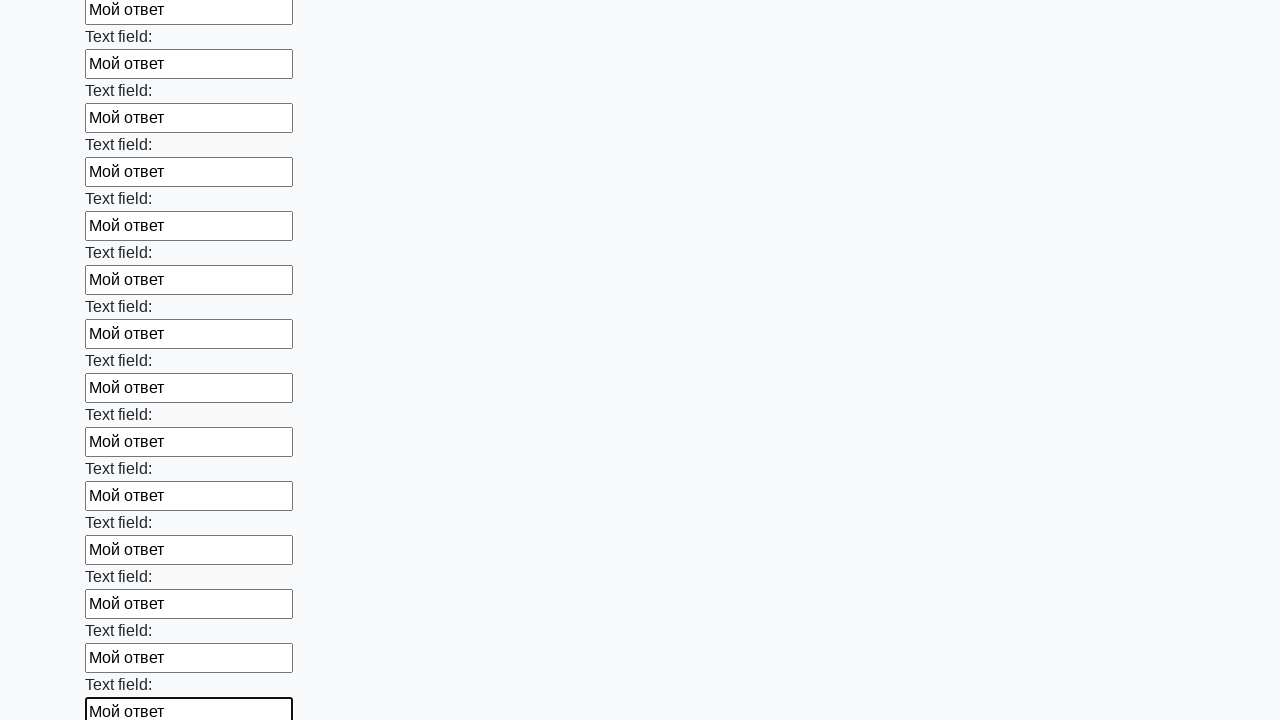

Filled an input field with response text on input >> nth=47
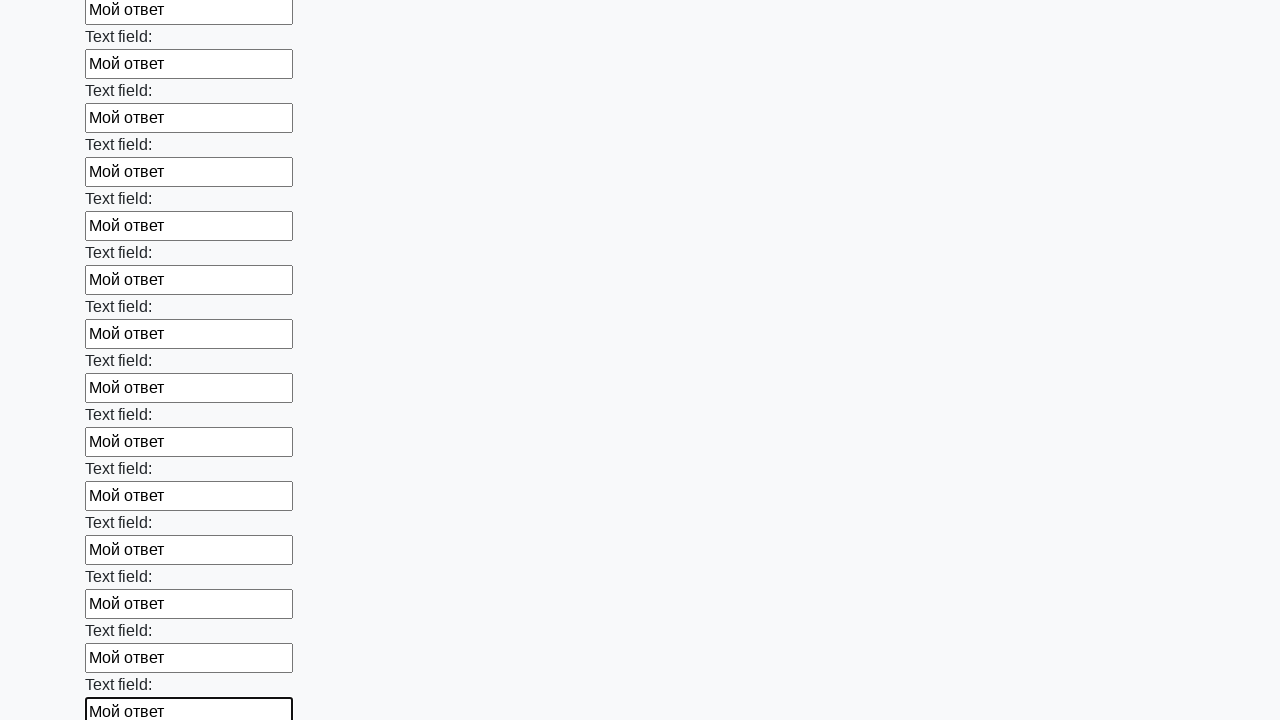

Filled an input field with response text on input >> nth=48
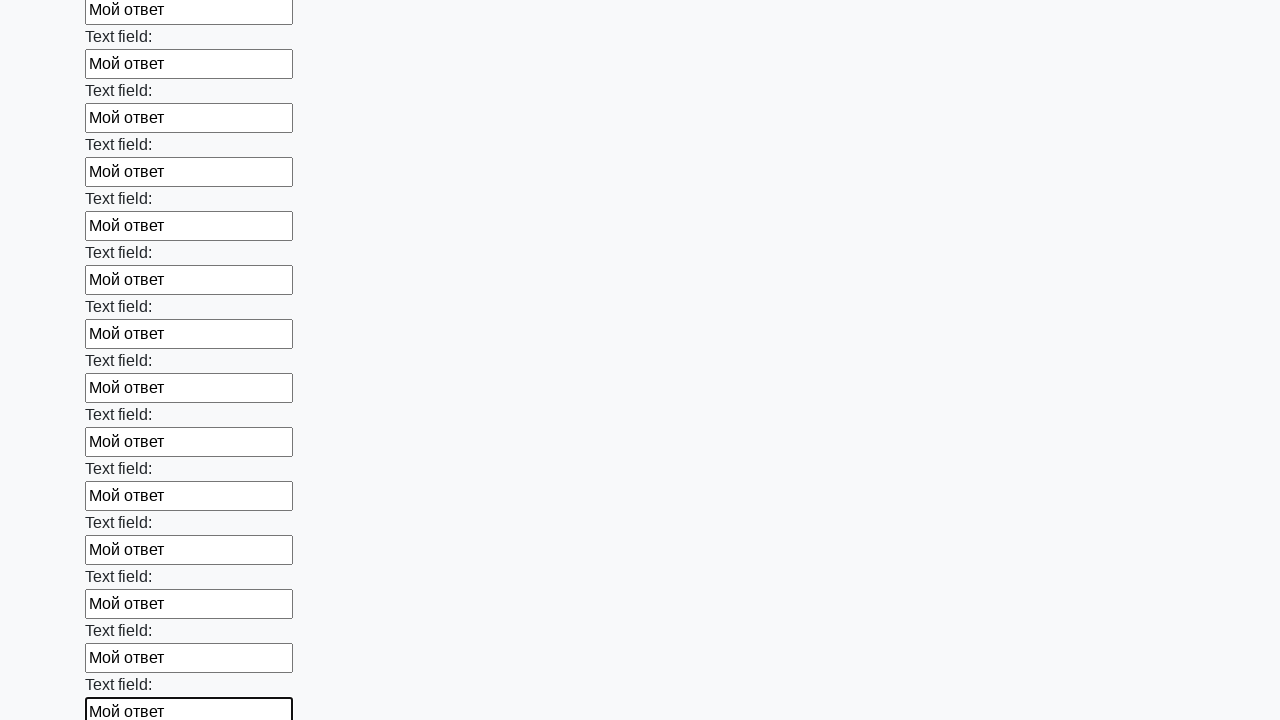

Filled an input field with response text on input >> nth=49
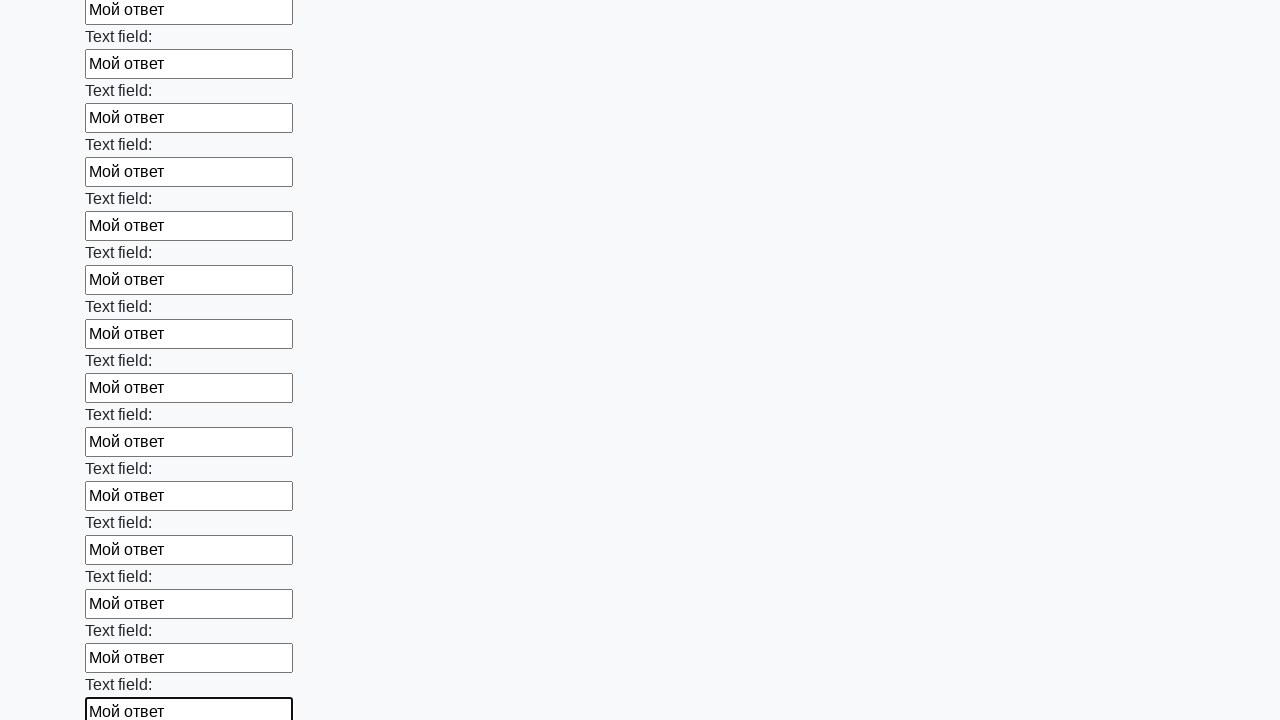

Filled an input field with response text on input >> nth=50
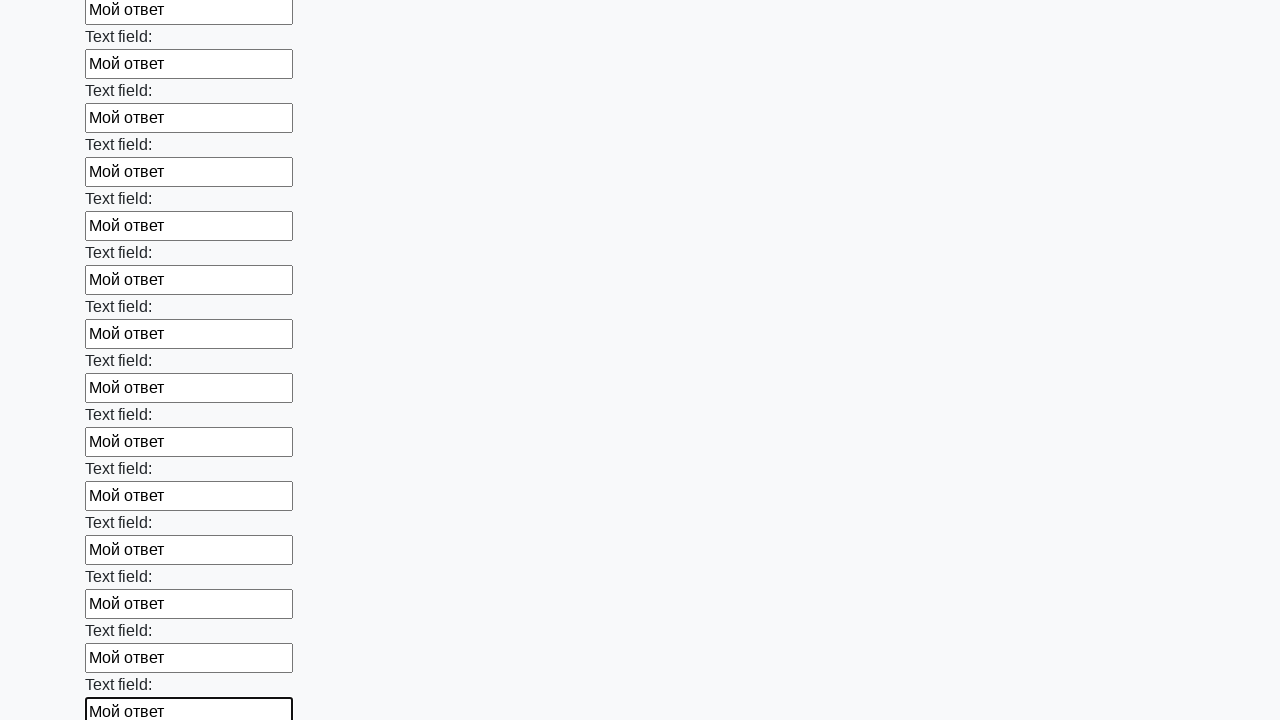

Filled an input field with response text on input >> nth=51
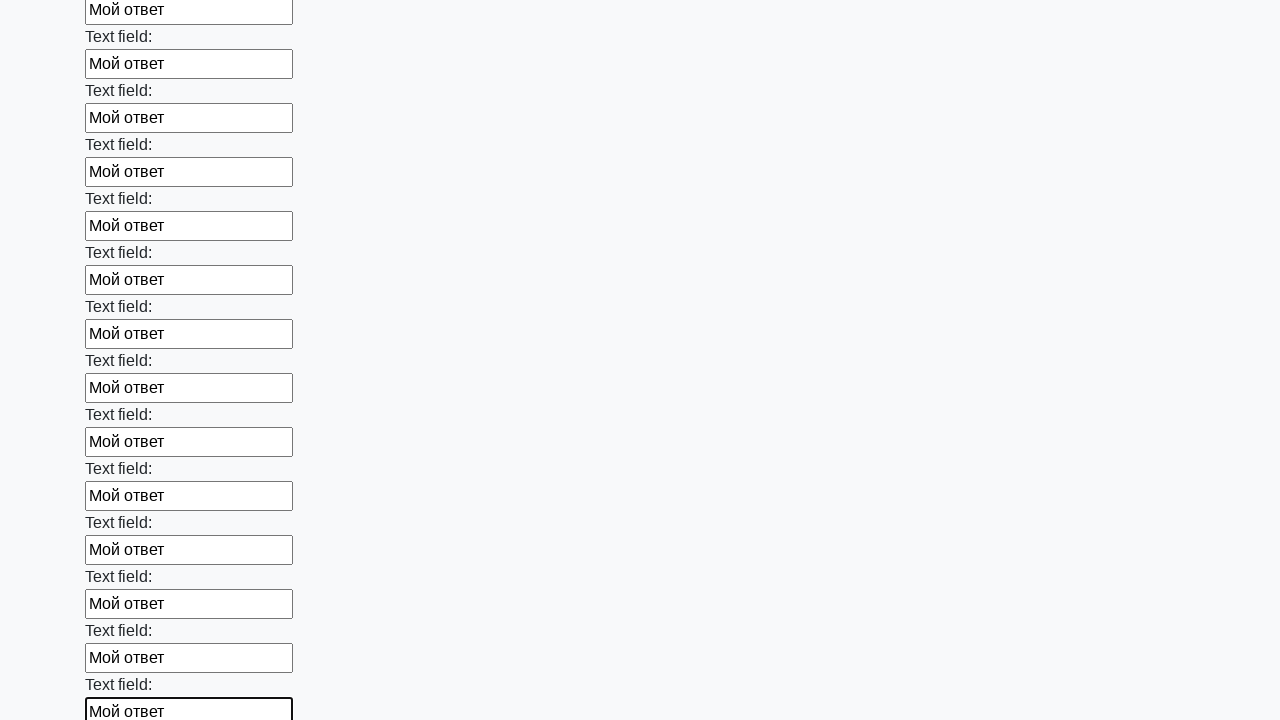

Filled an input field with response text on input >> nth=52
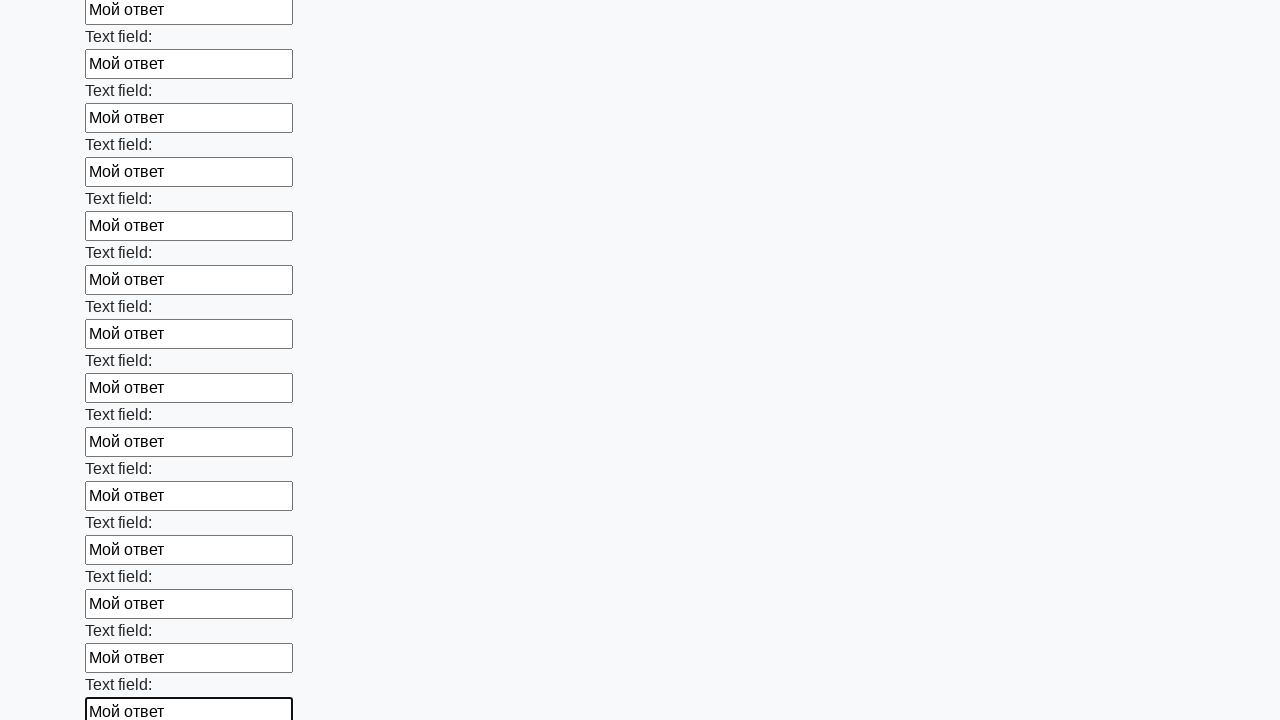

Filled an input field with response text on input >> nth=53
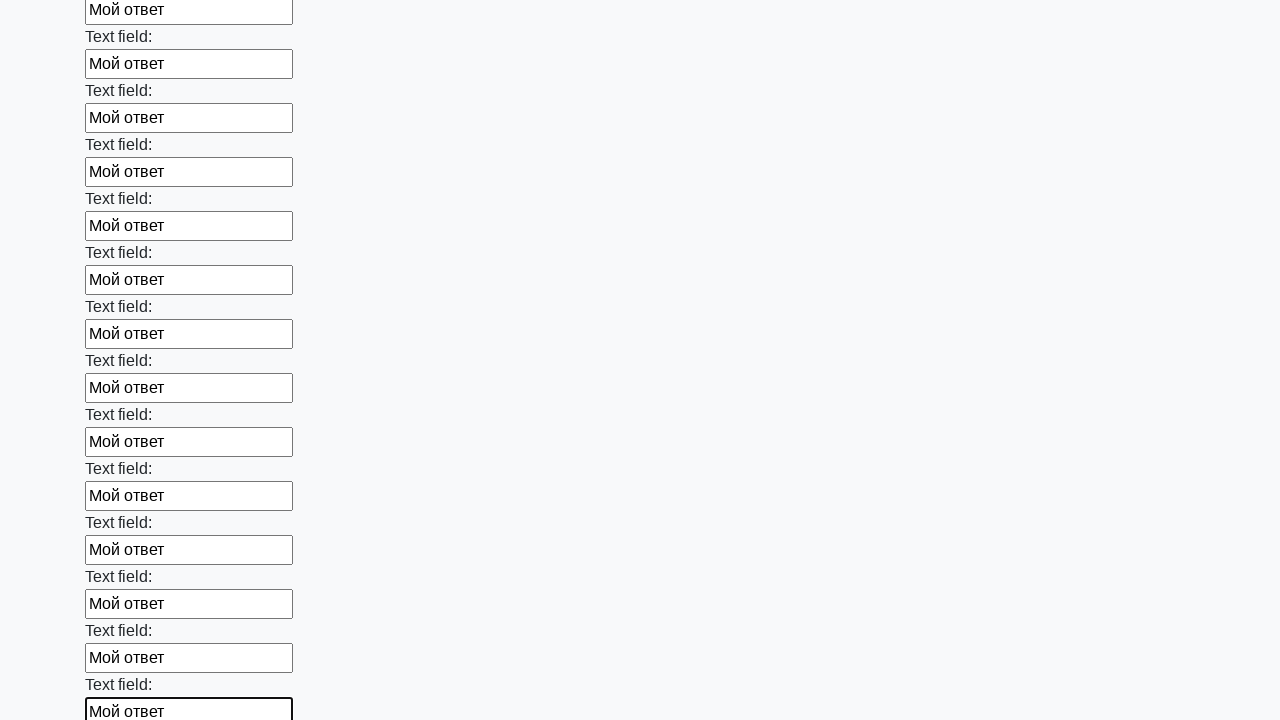

Filled an input field with response text on input >> nth=54
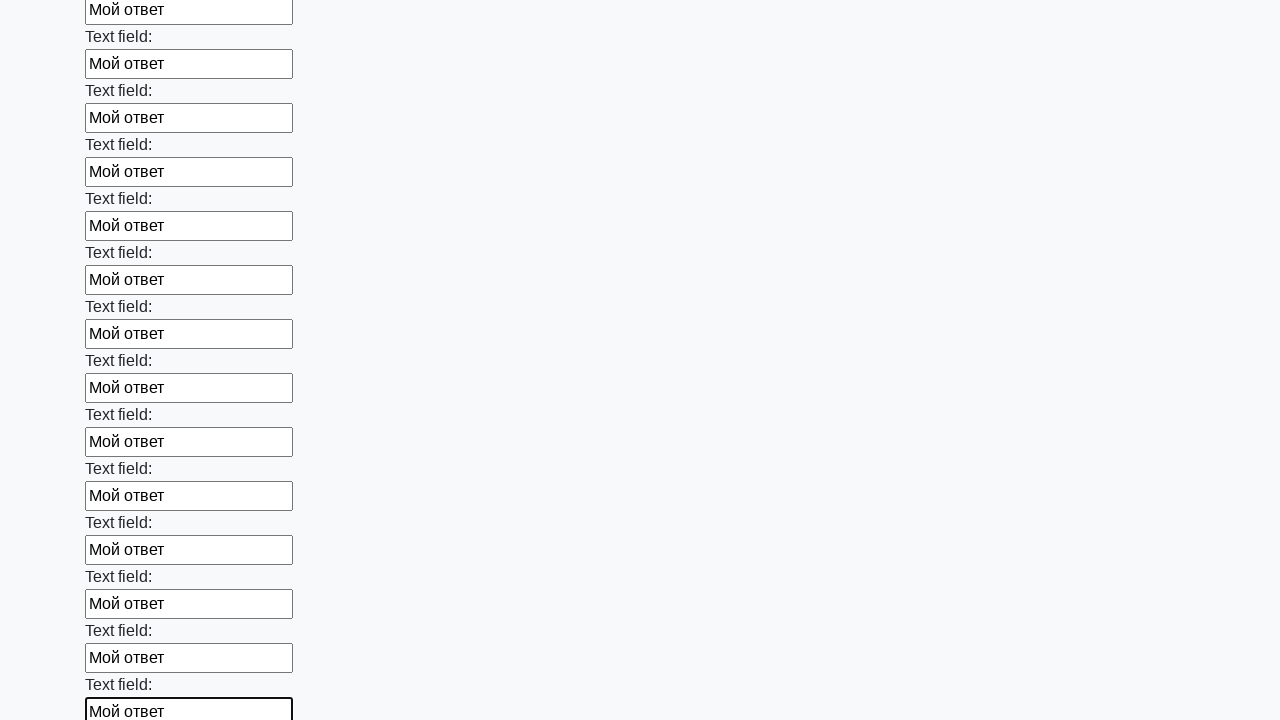

Filled an input field with response text on input >> nth=55
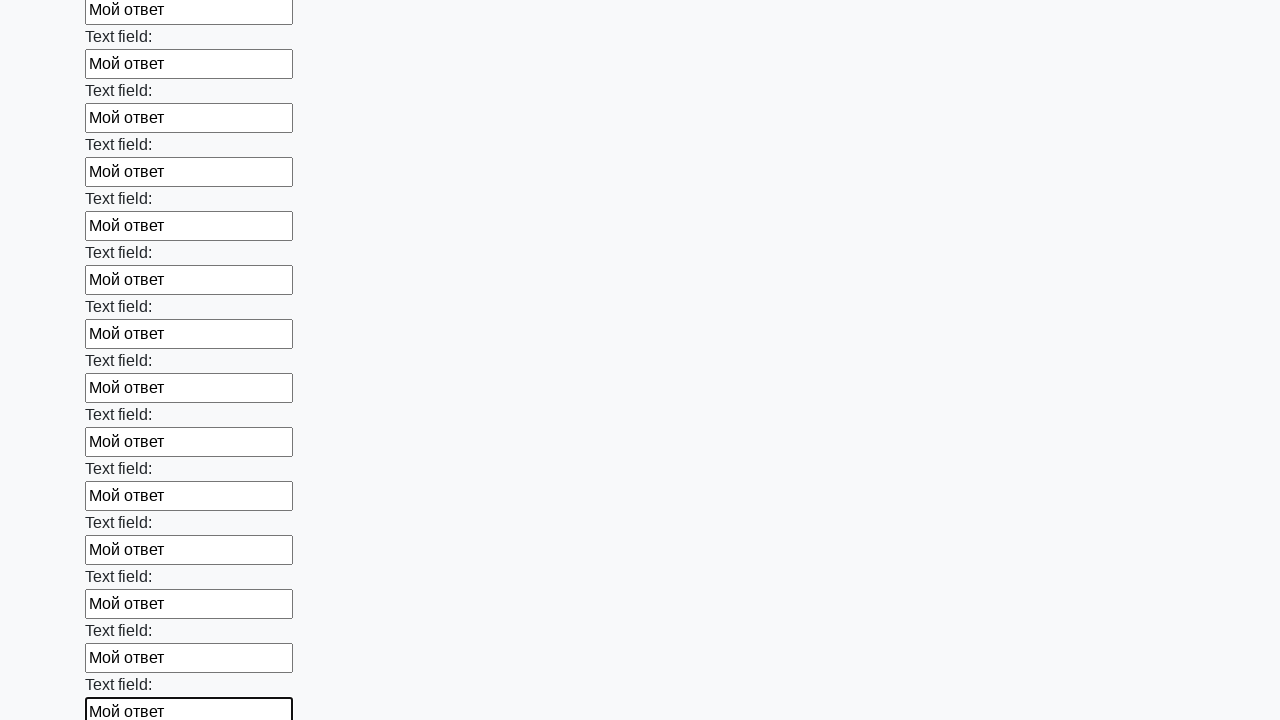

Filled an input field with response text on input >> nth=56
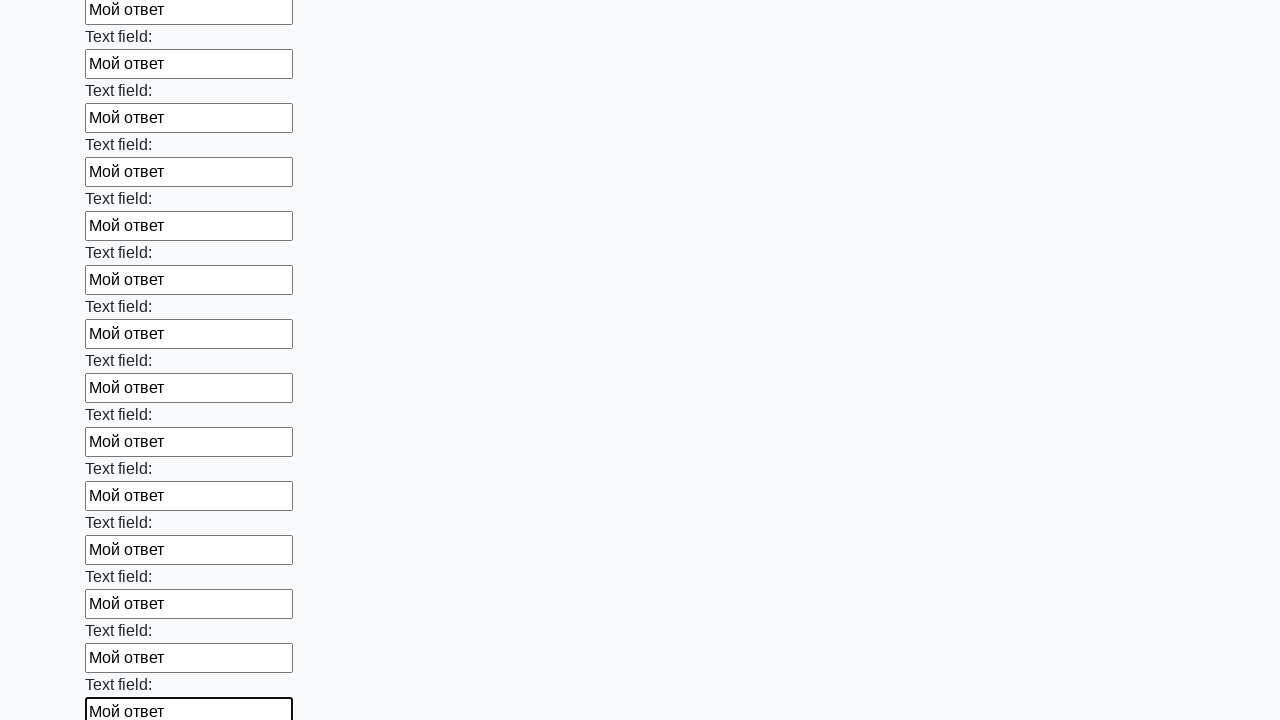

Filled an input field with response text on input >> nth=57
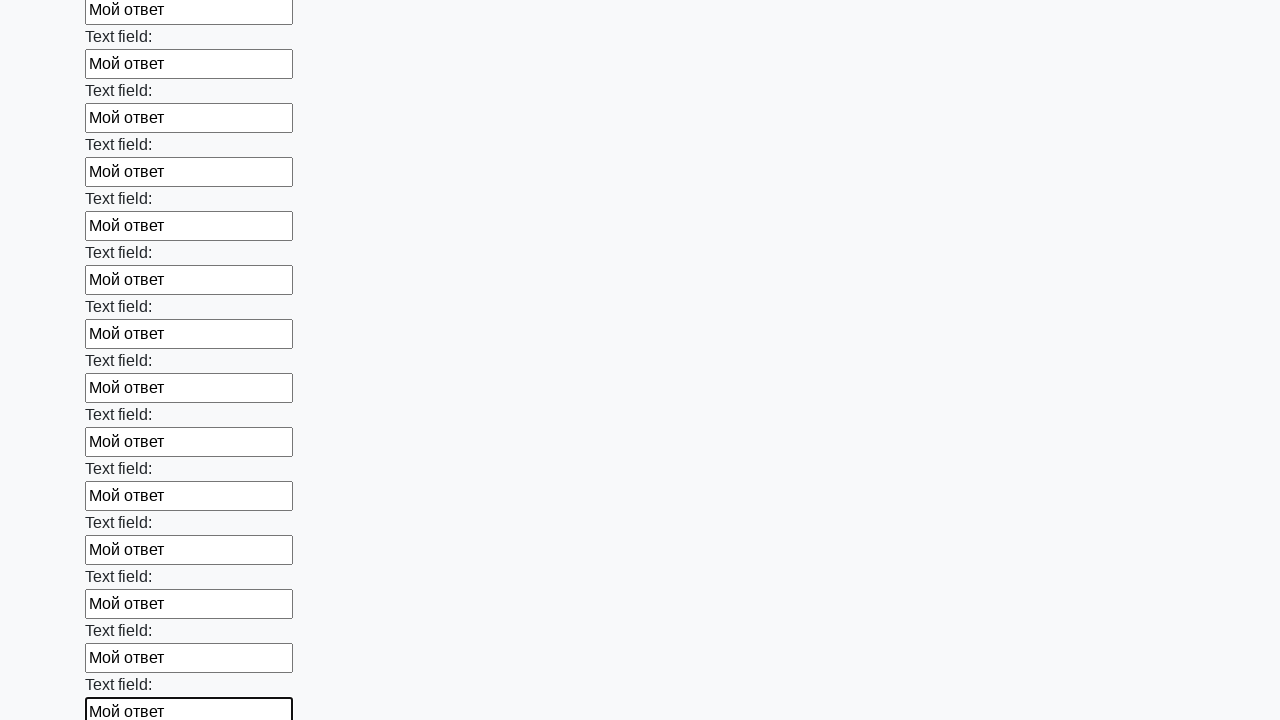

Filled an input field with response text on input >> nth=58
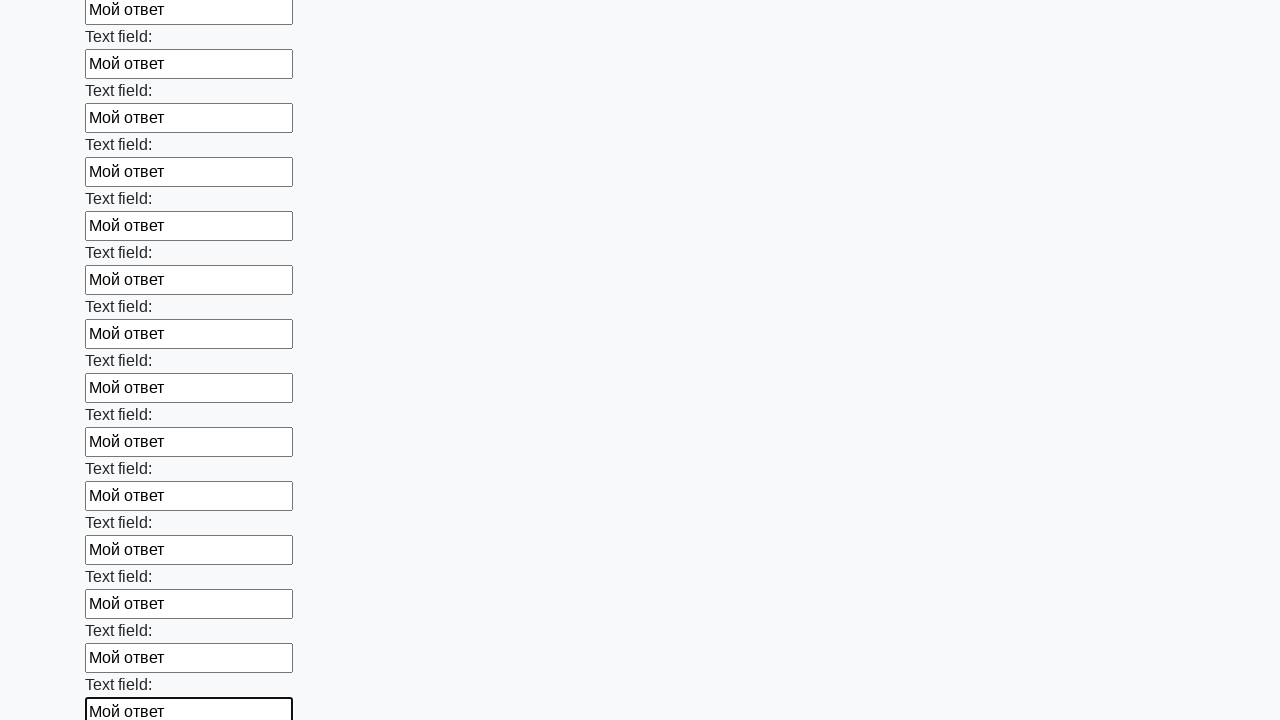

Filled an input field with response text on input >> nth=59
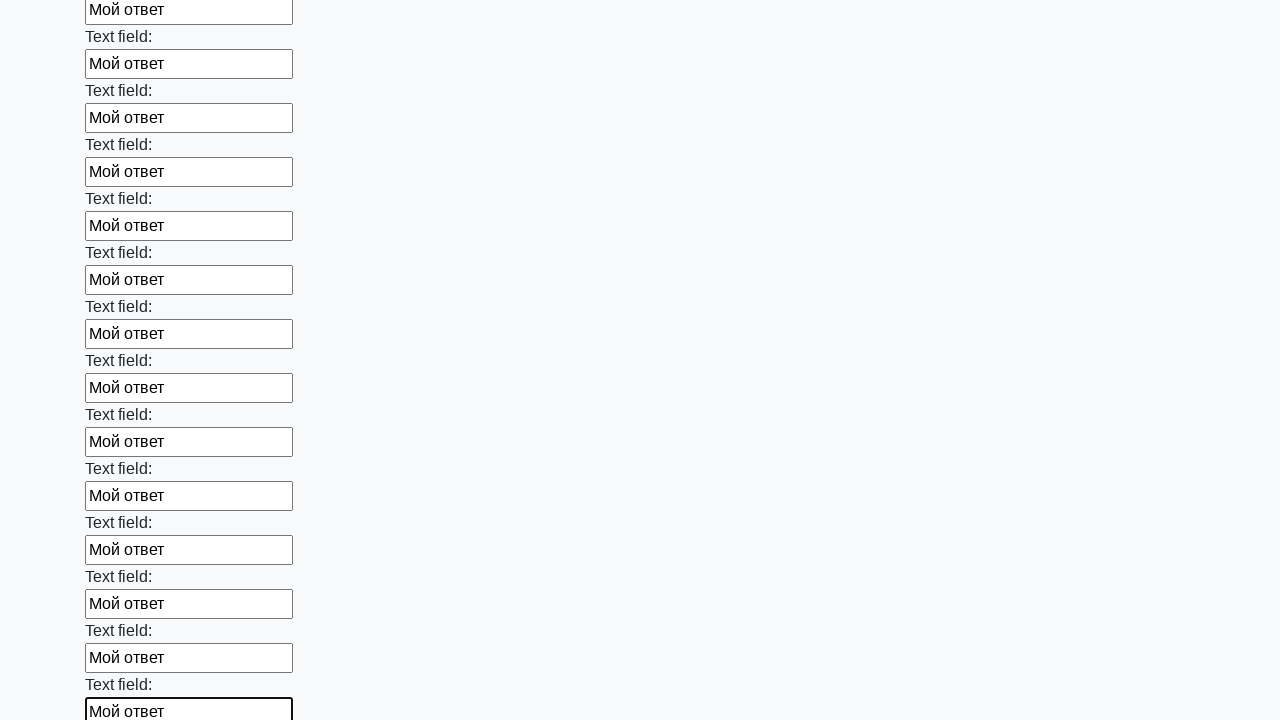

Filled an input field with response text on input >> nth=60
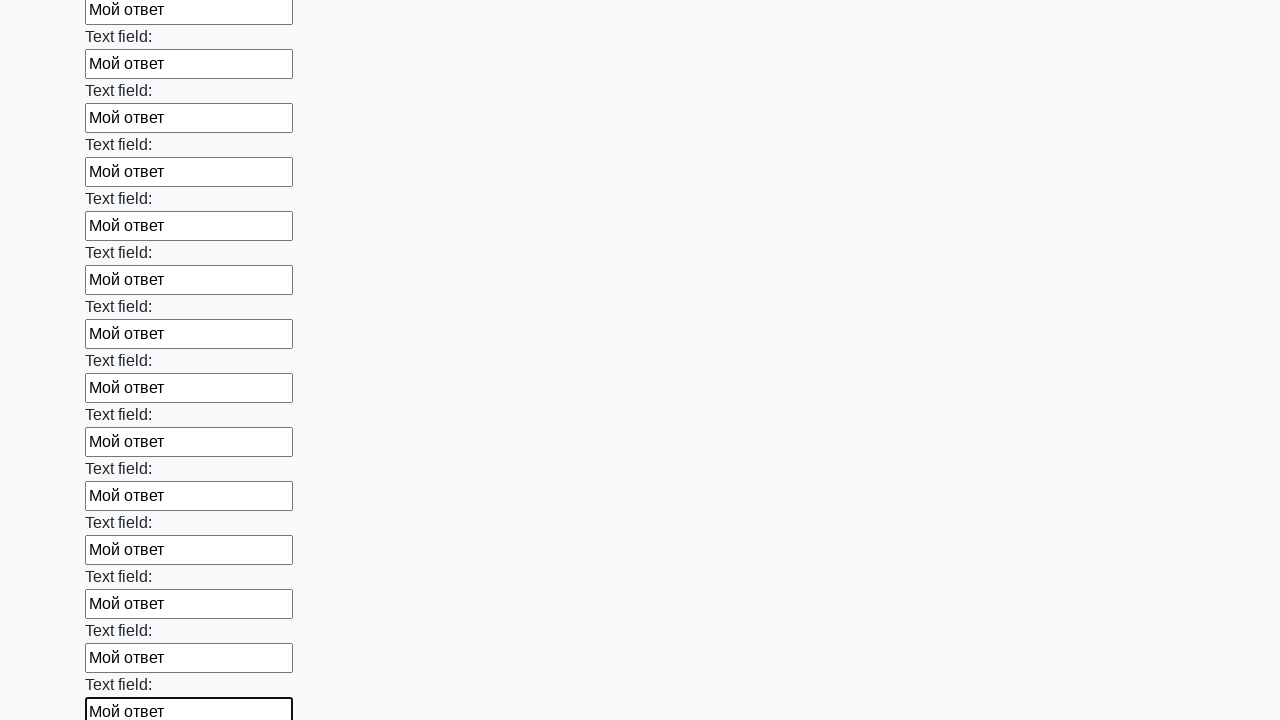

Filled an input field with response text on input >> nth=61
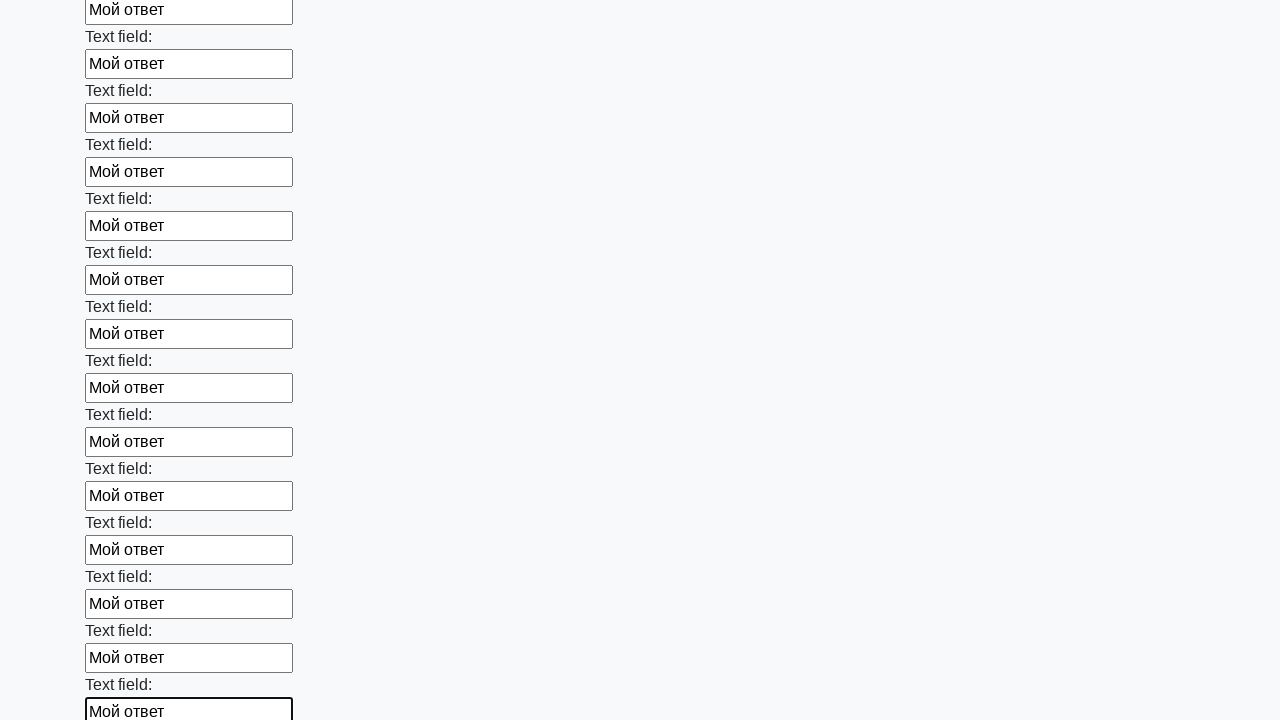

Filled an input field with response text on input >> nth=62
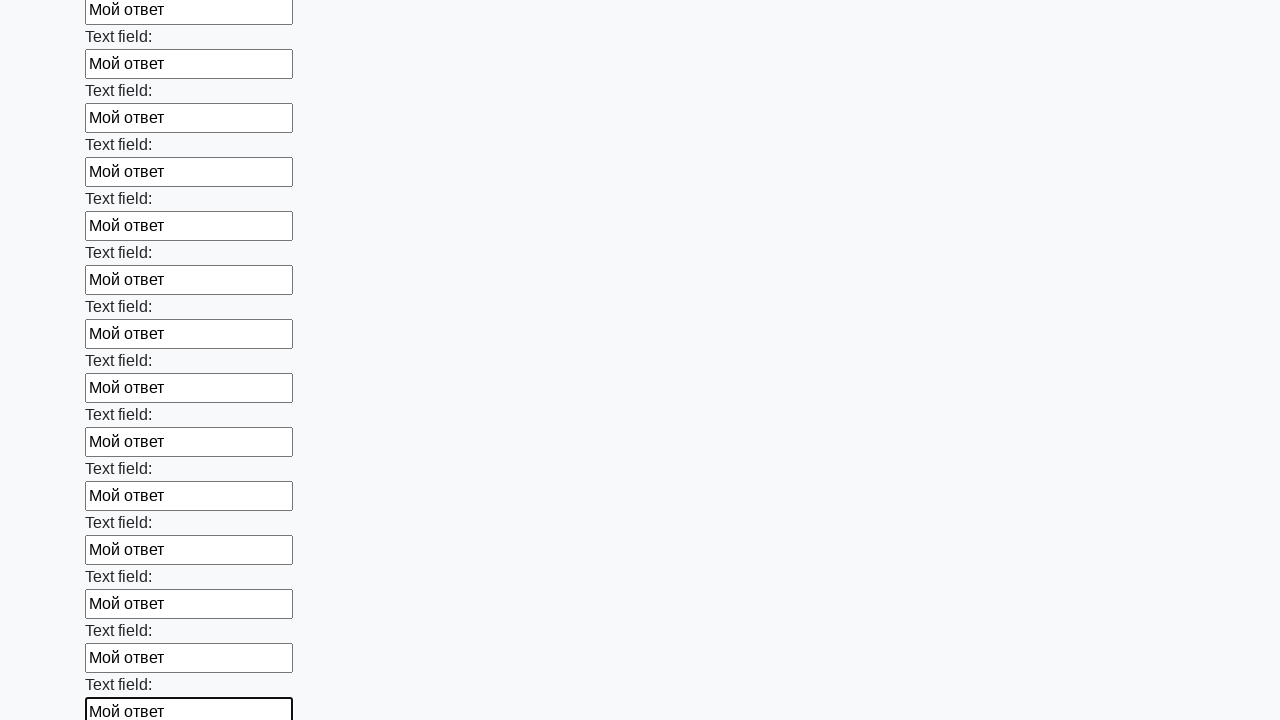

Filled an input field with response text on input >> nth=63
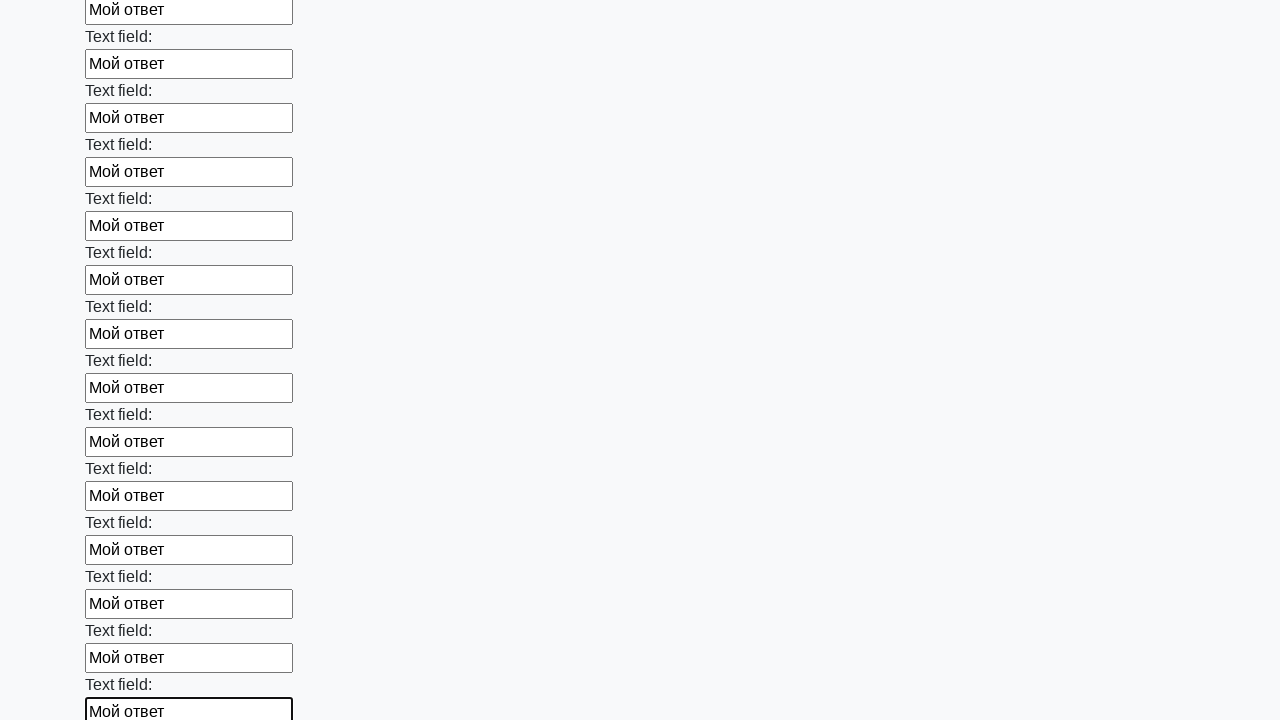

Filled an input field with response text on input >> nth=64
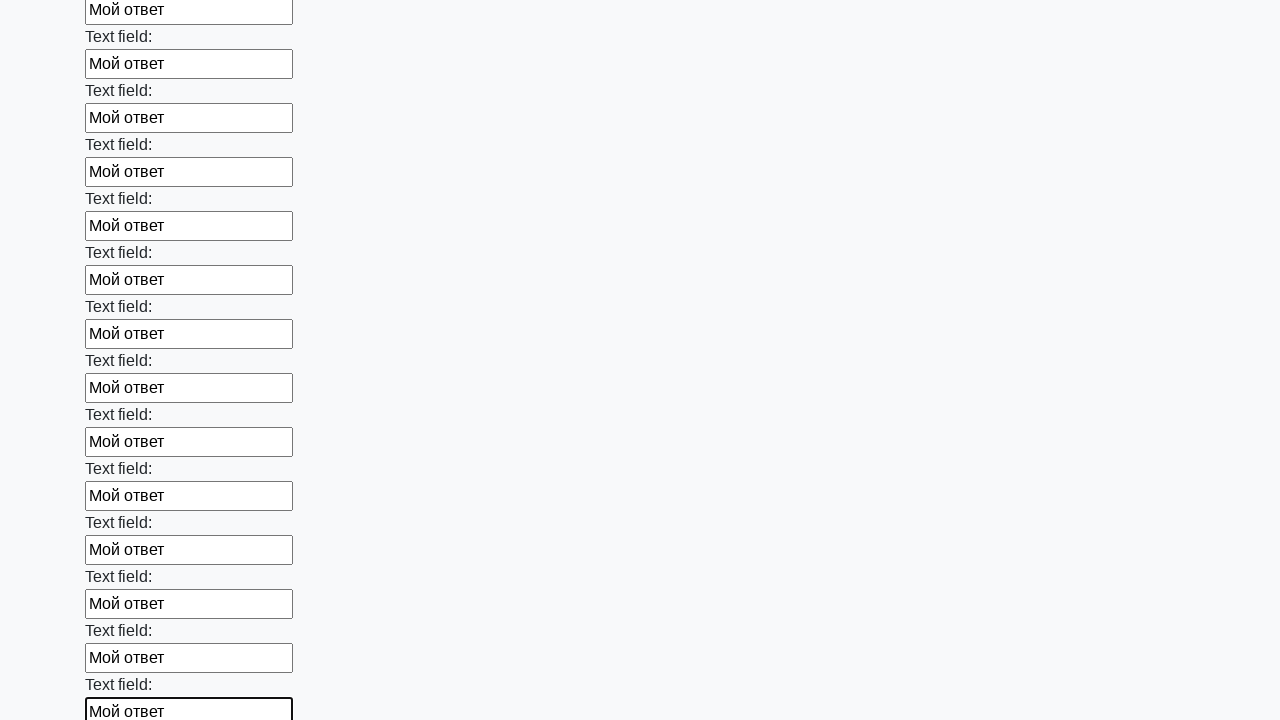

Filled an input field with response text on input >> nth=65
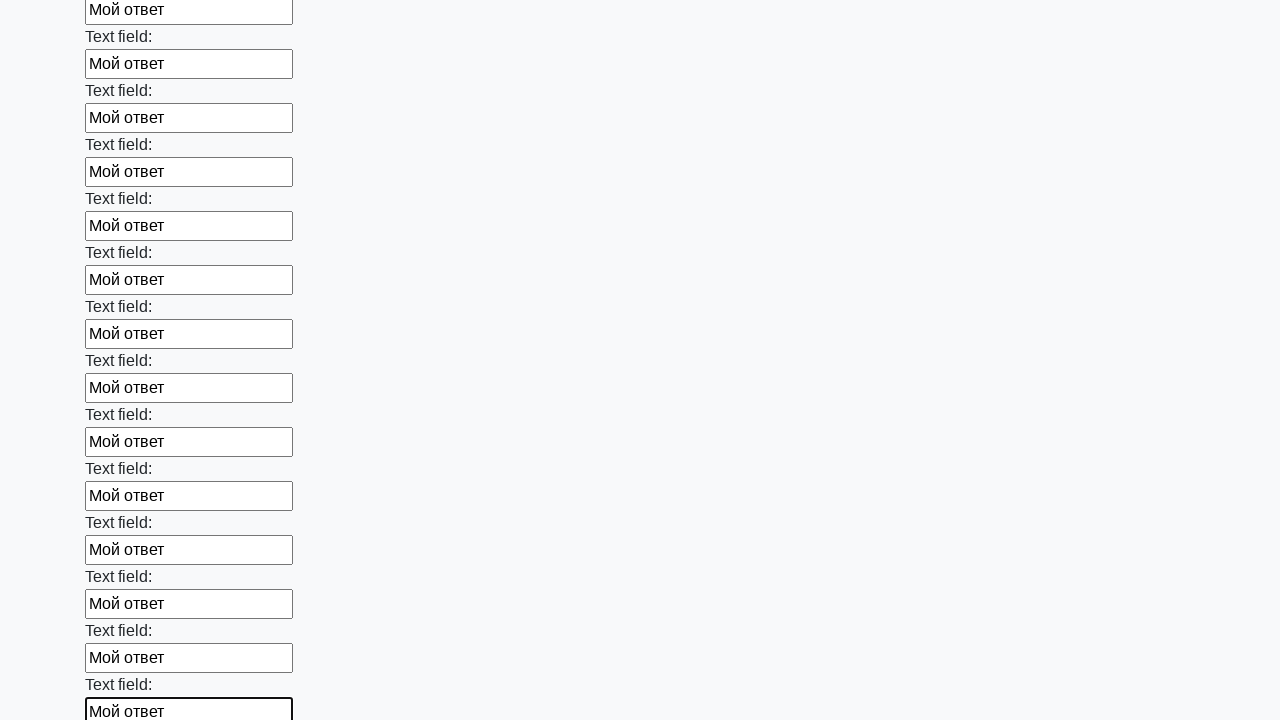

Filled an input field with response text on input >> nth=66
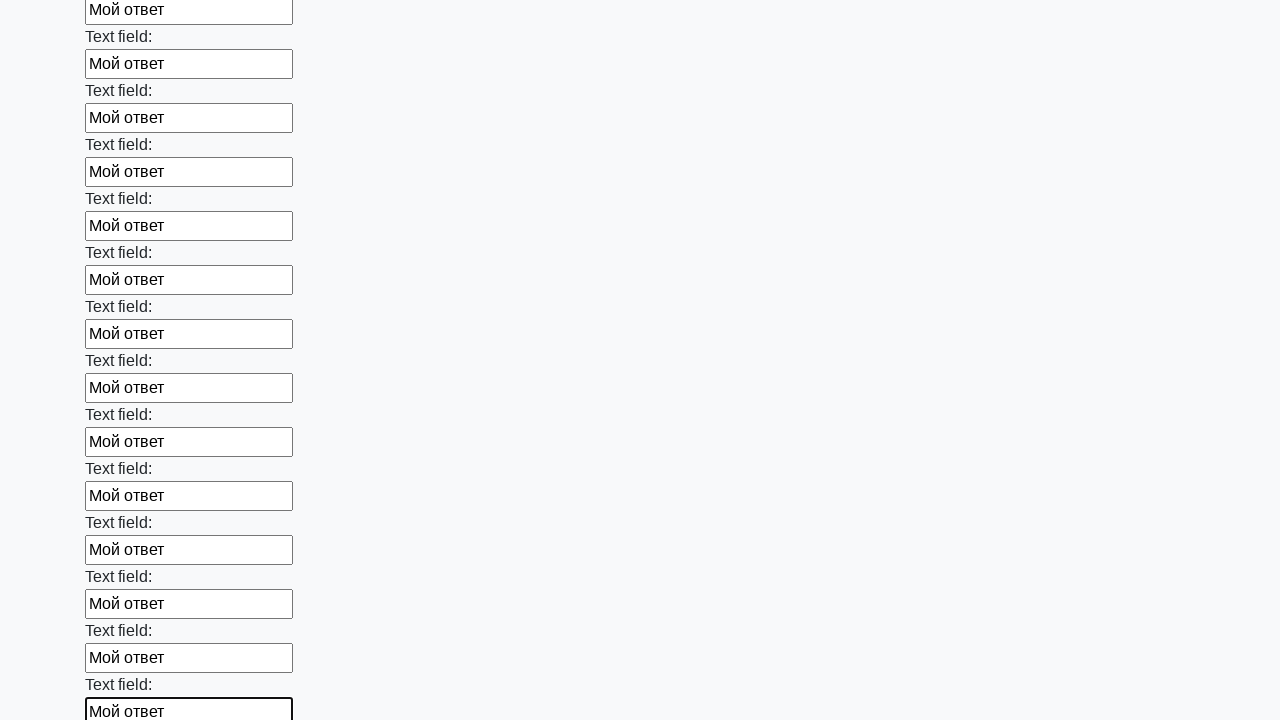

Filled an input field with response text on input >> nth=67
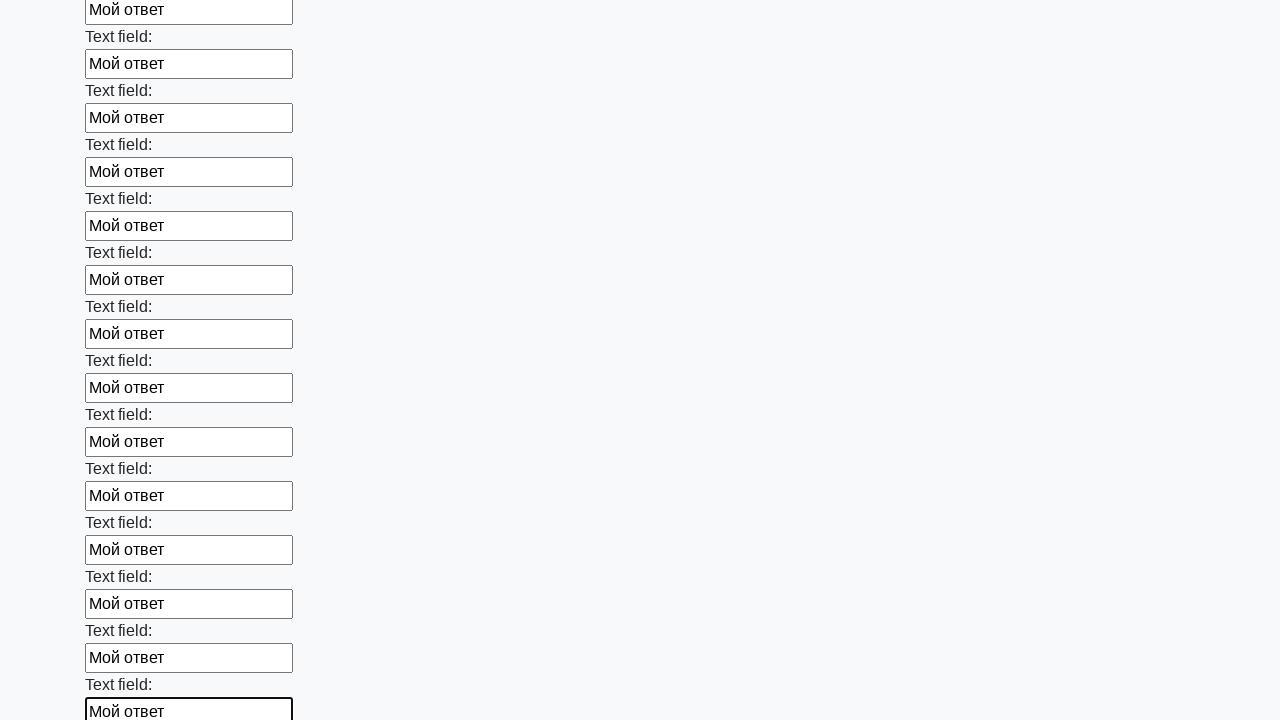

Filled an input field with response text on input >> nth=68
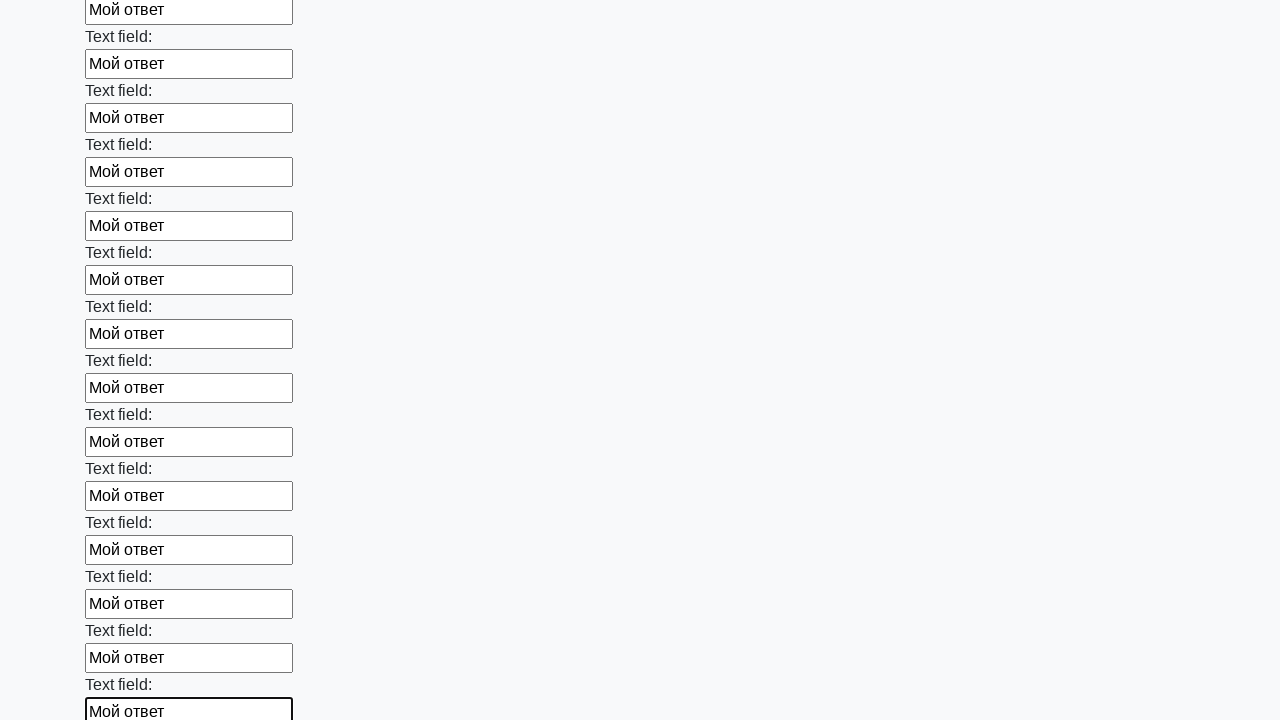

Filled an input field with response text on input >> nth=69
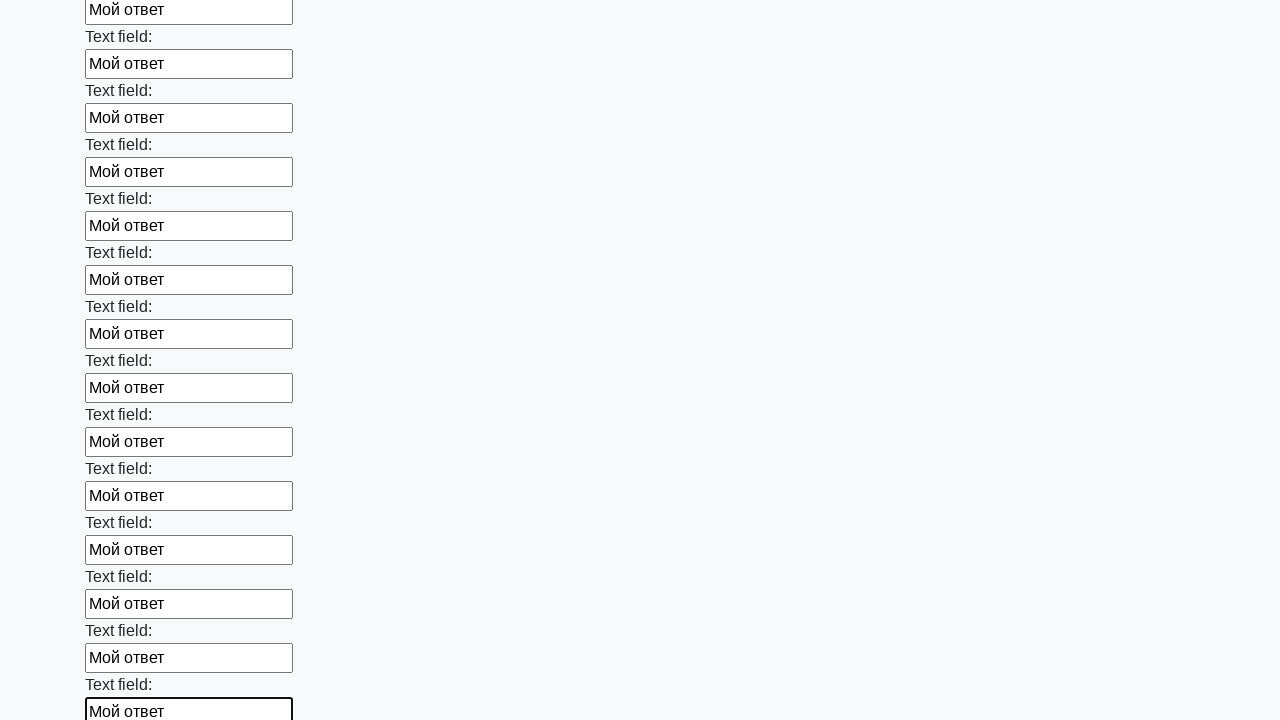

Filled an input field with response text on input >> nth=70
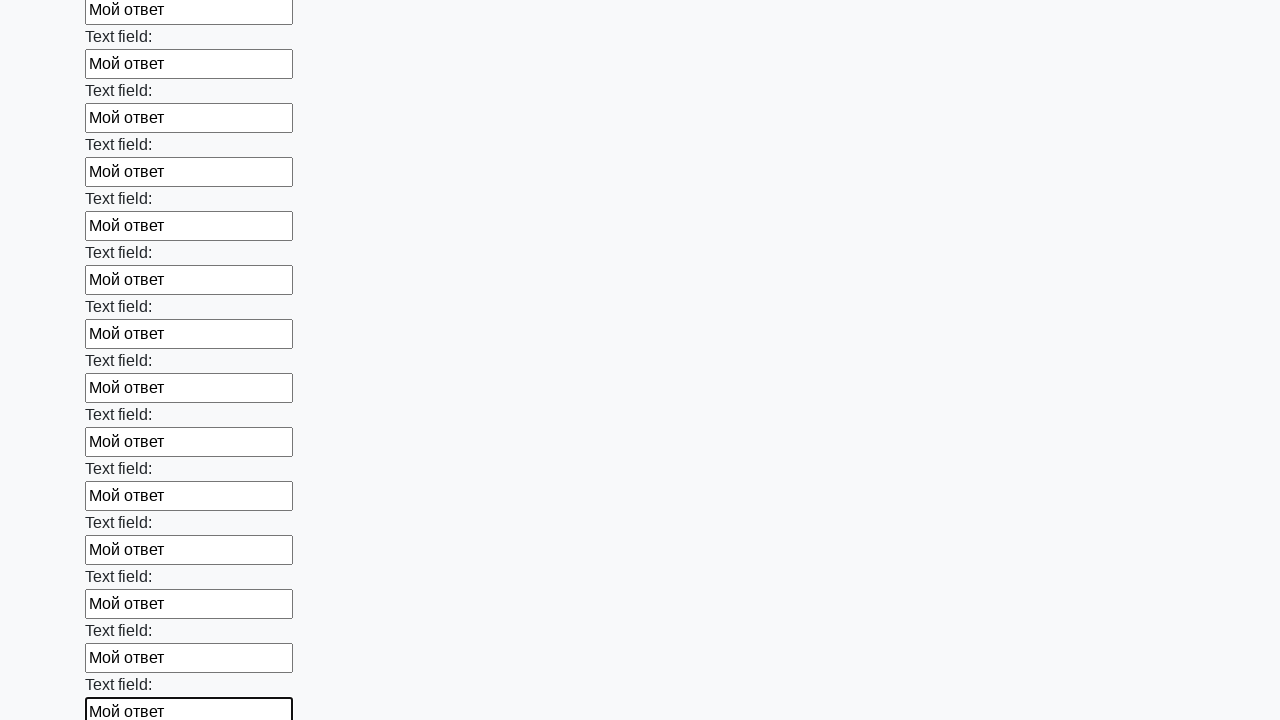

Filled an input field with response text on input >> nth=71
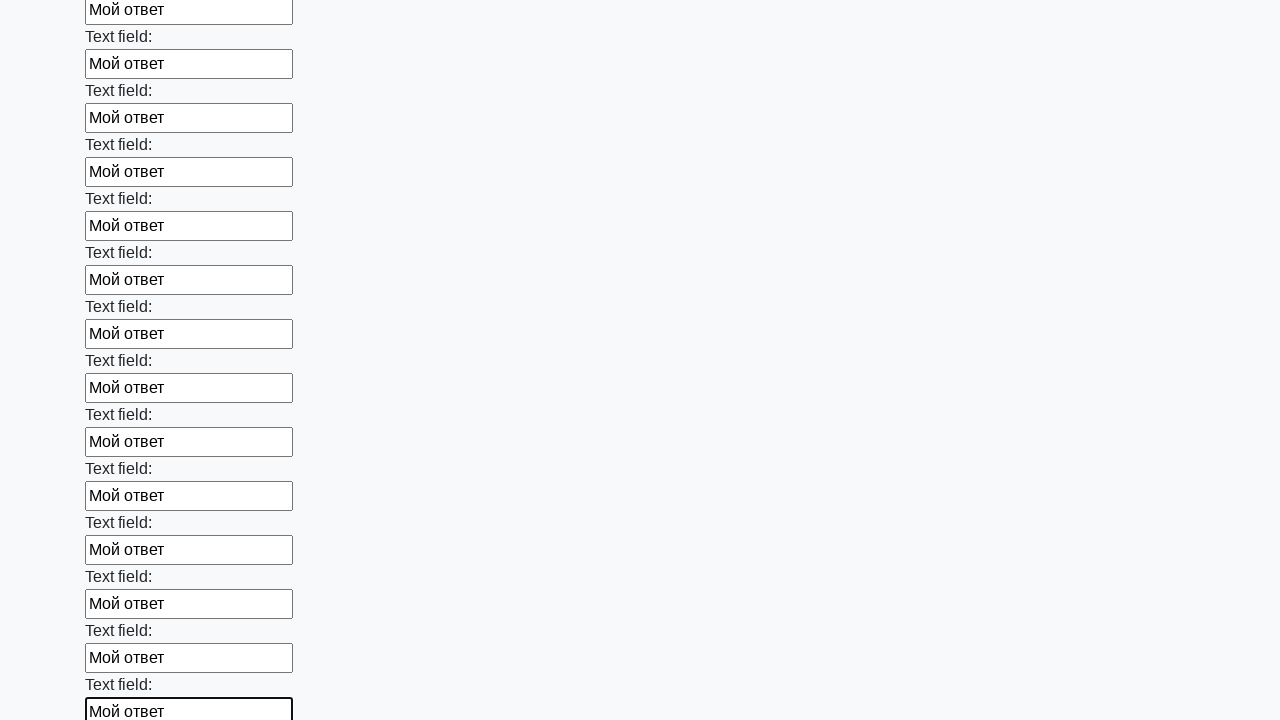

Filled an input field with response text on input >> nth=72
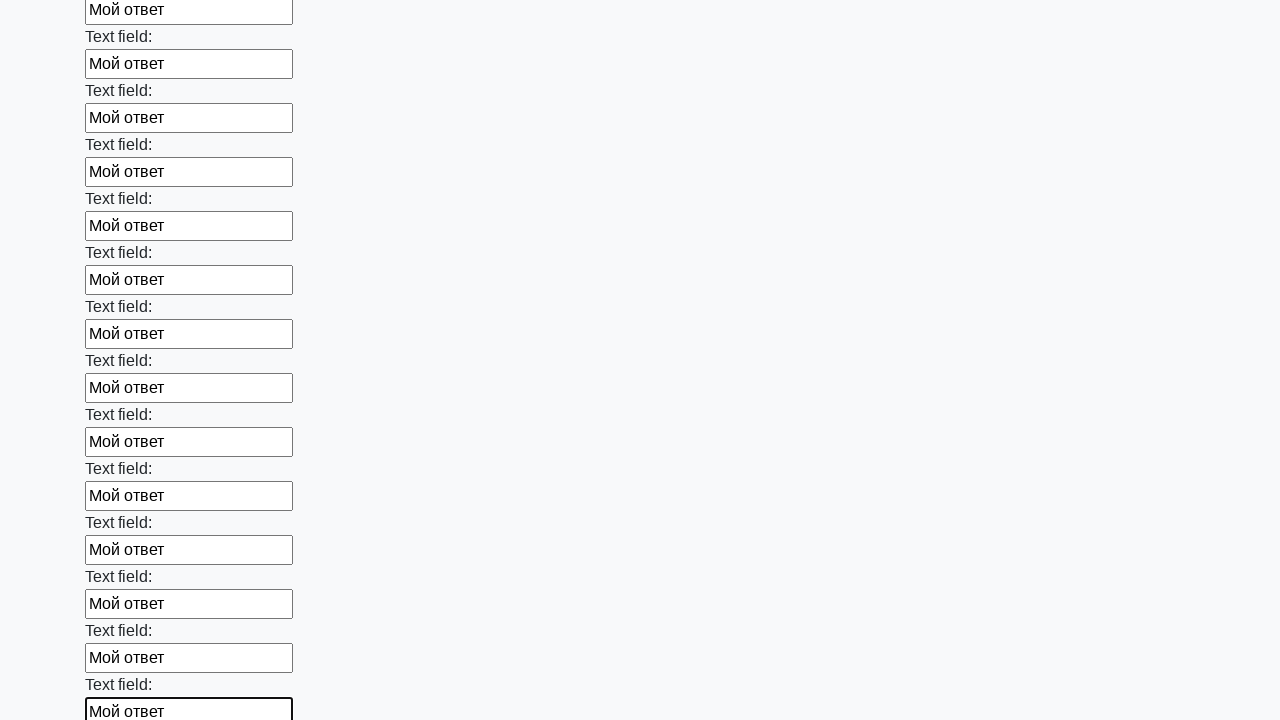

Filled an input field with response text on input >> nth=73
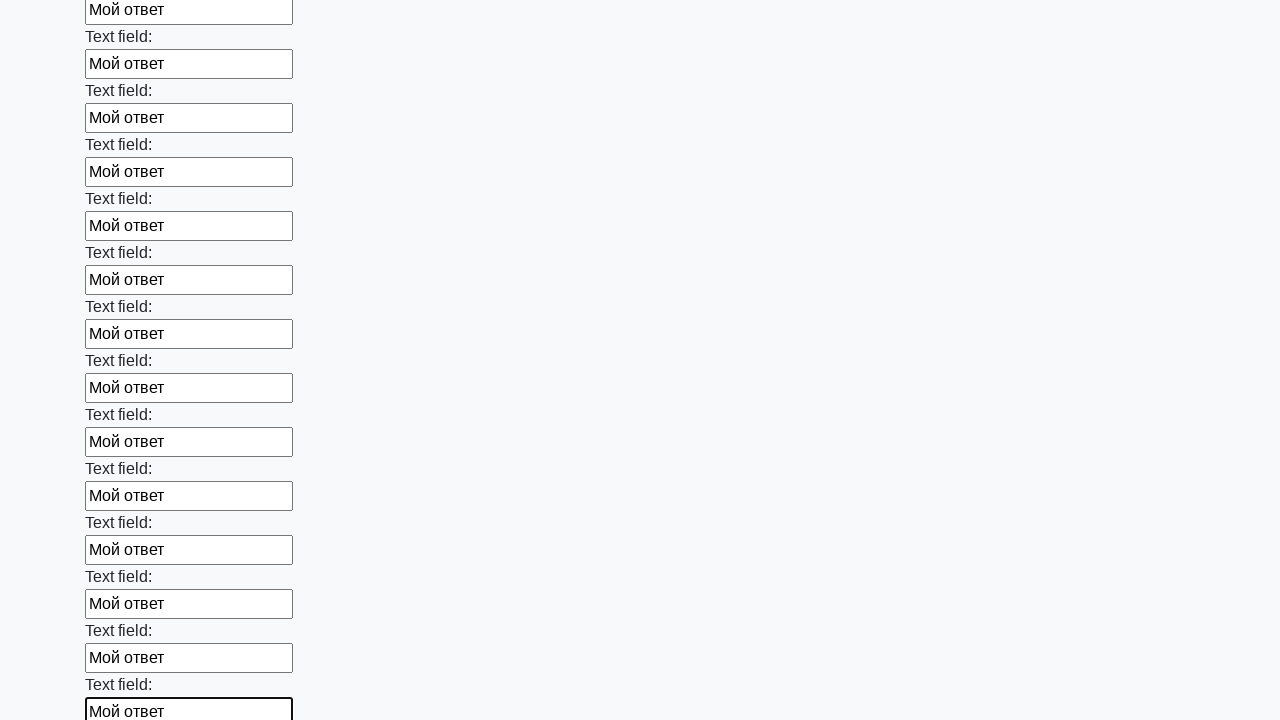

Filled an input field with response text on input >> nth=74
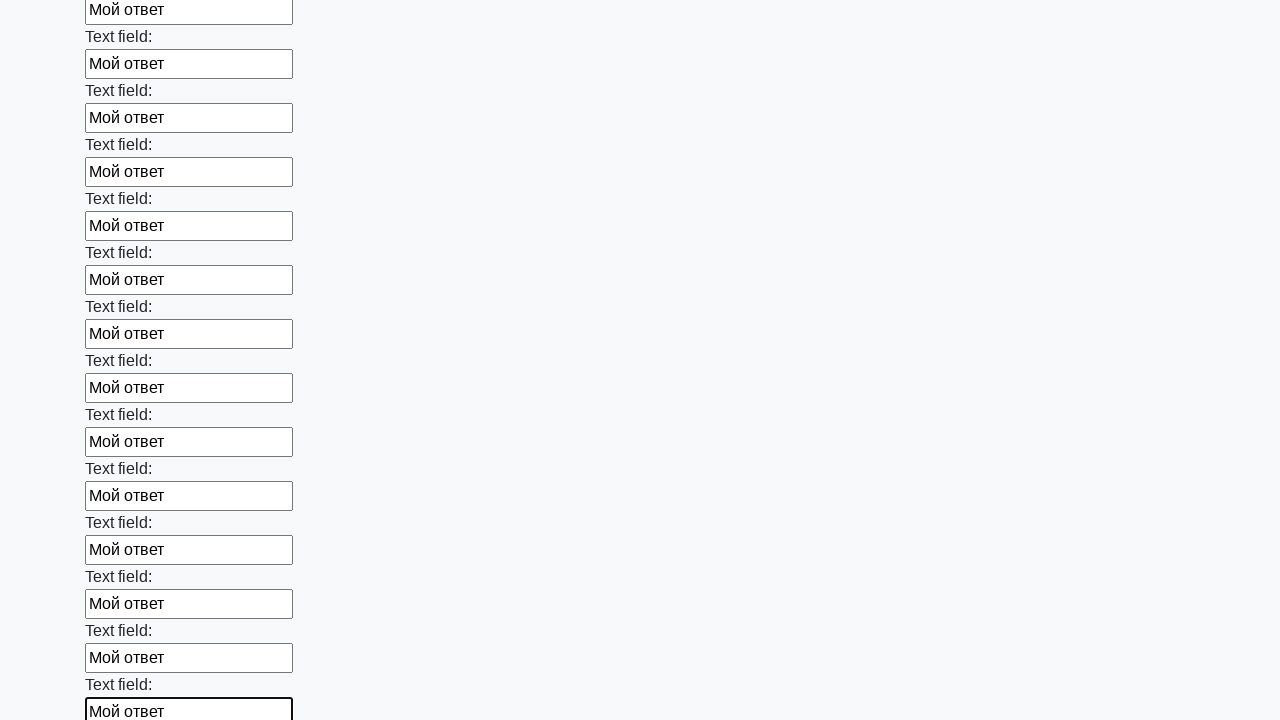

Filled an input field with response text on input >> nth=75
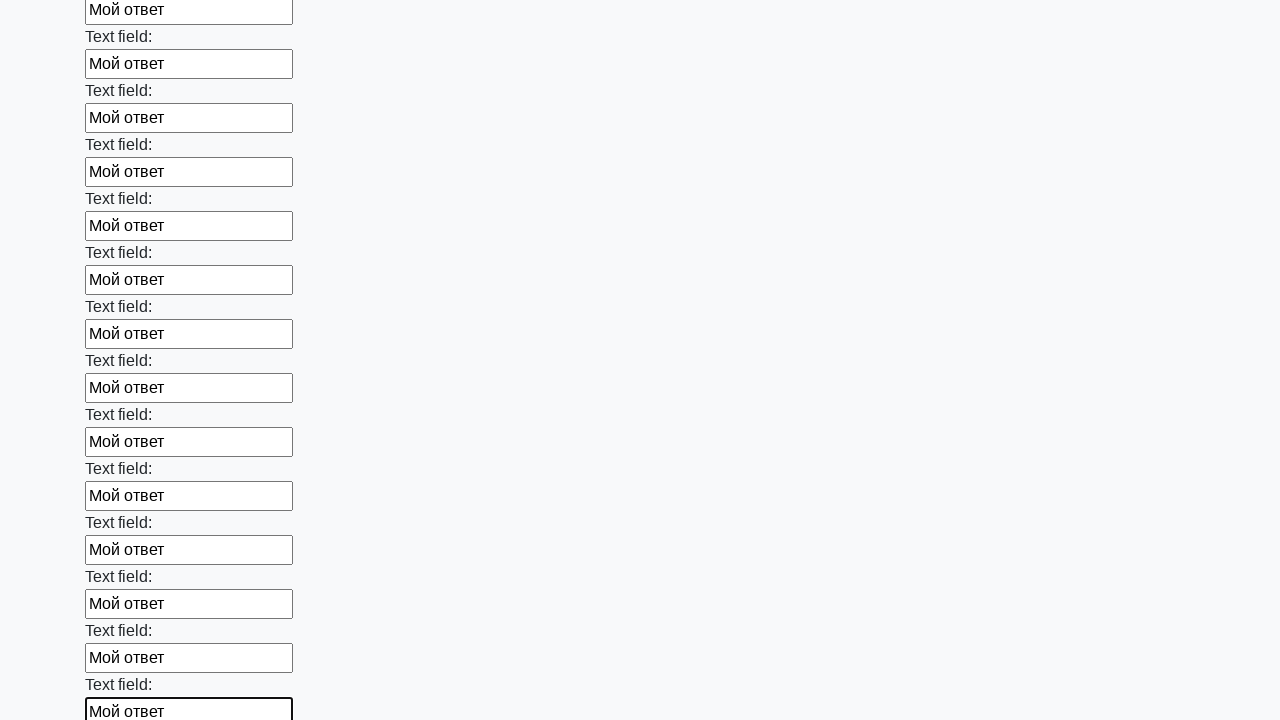

Filled an input field with response text on input >> nth=76
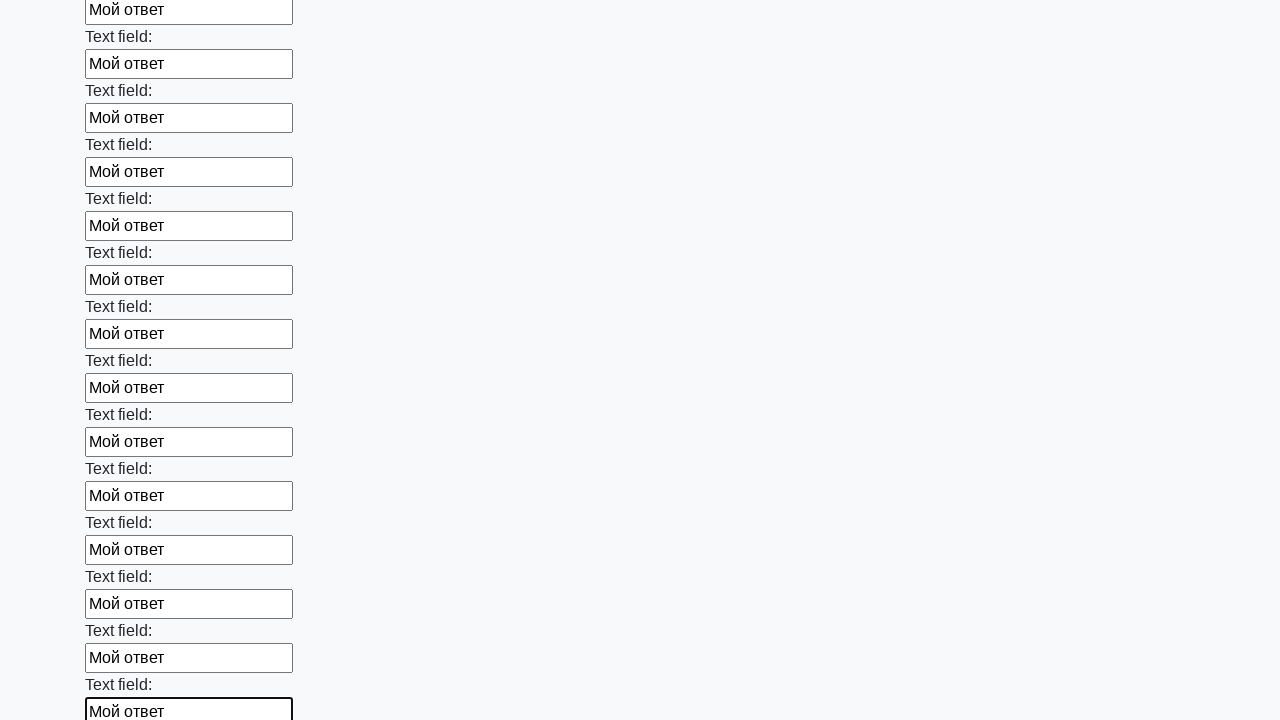

Filled an input field with response text on input >> nth=77
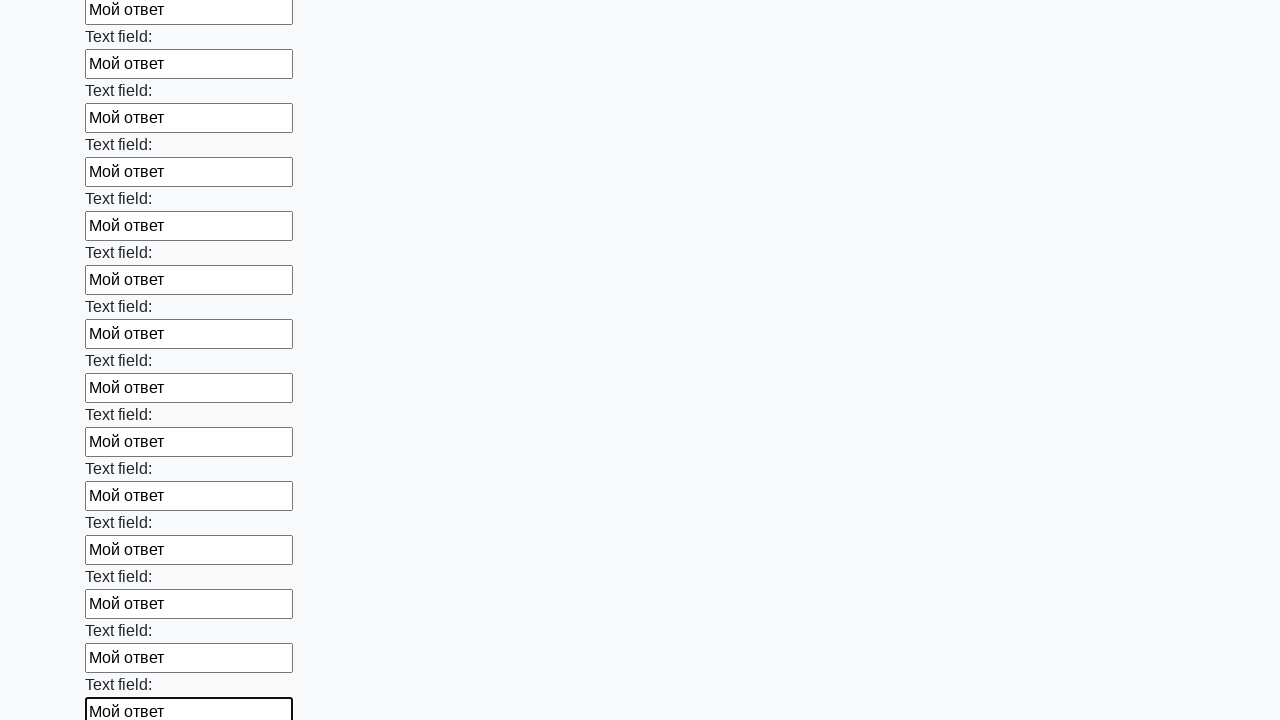

Filled an input field with response text on input >> nth=78
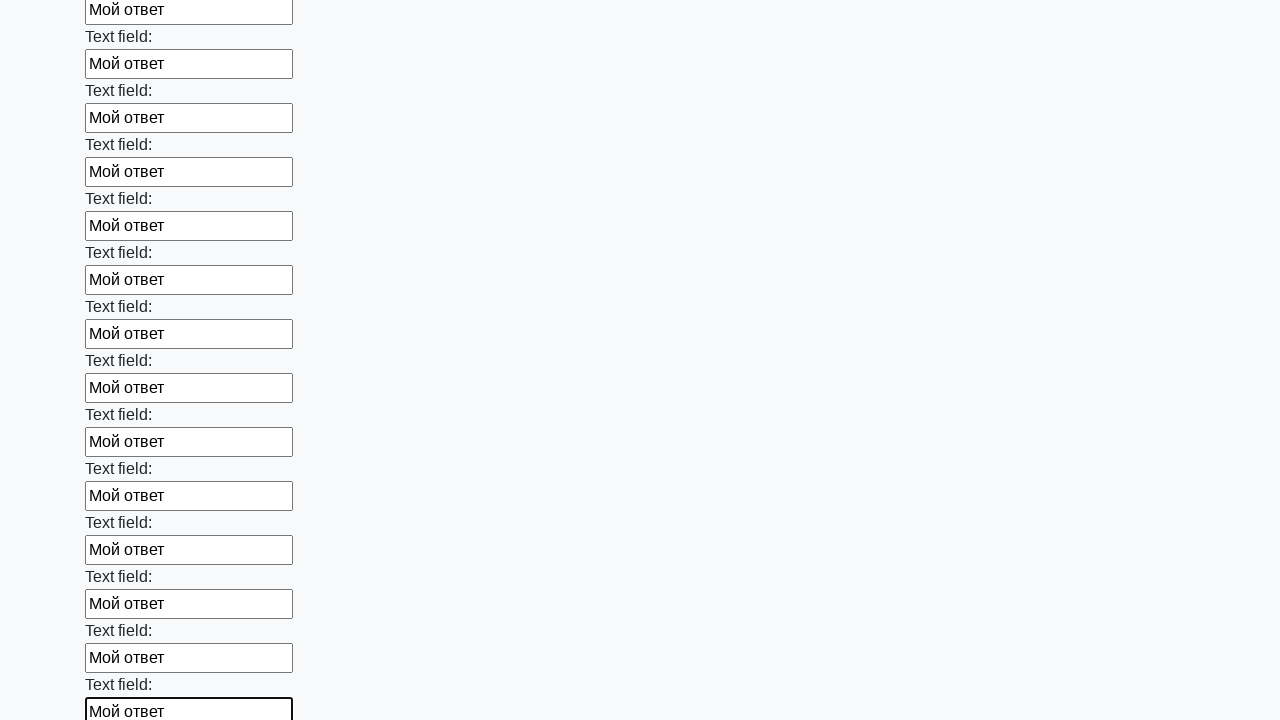

Filled an input field with response text on input >> nth=79
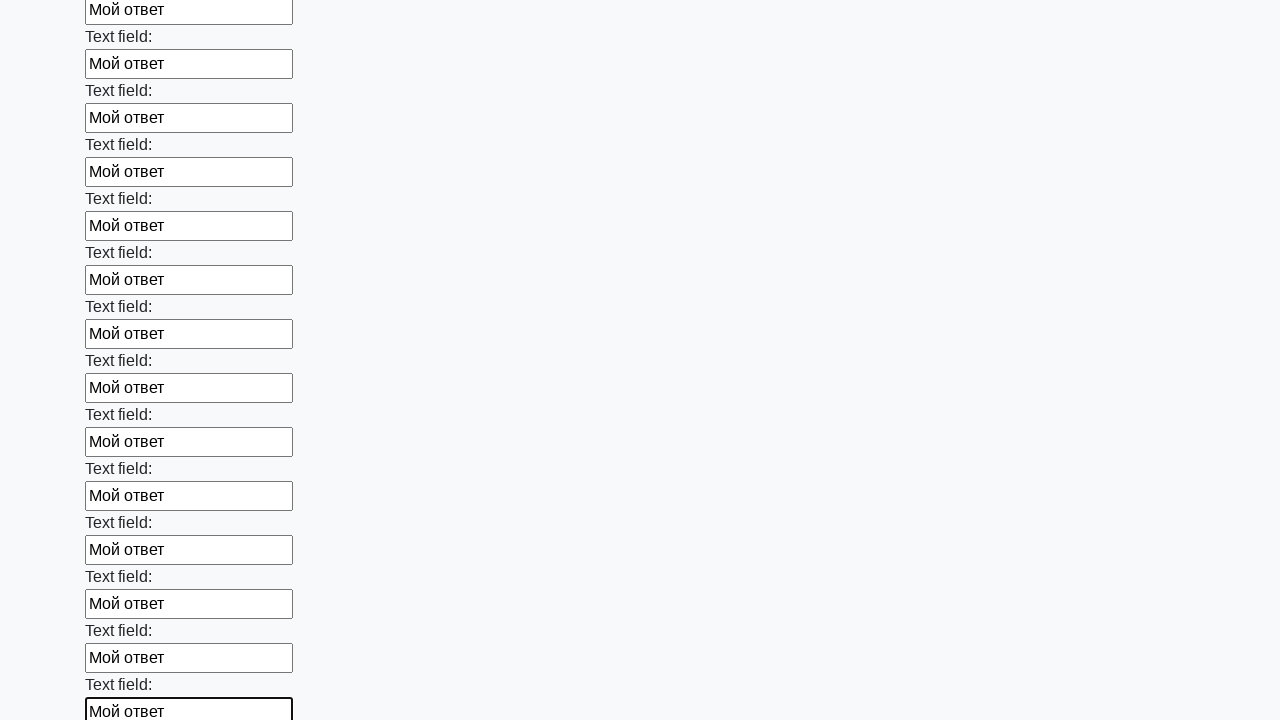

Filled an input field with response text on input >> nth=80
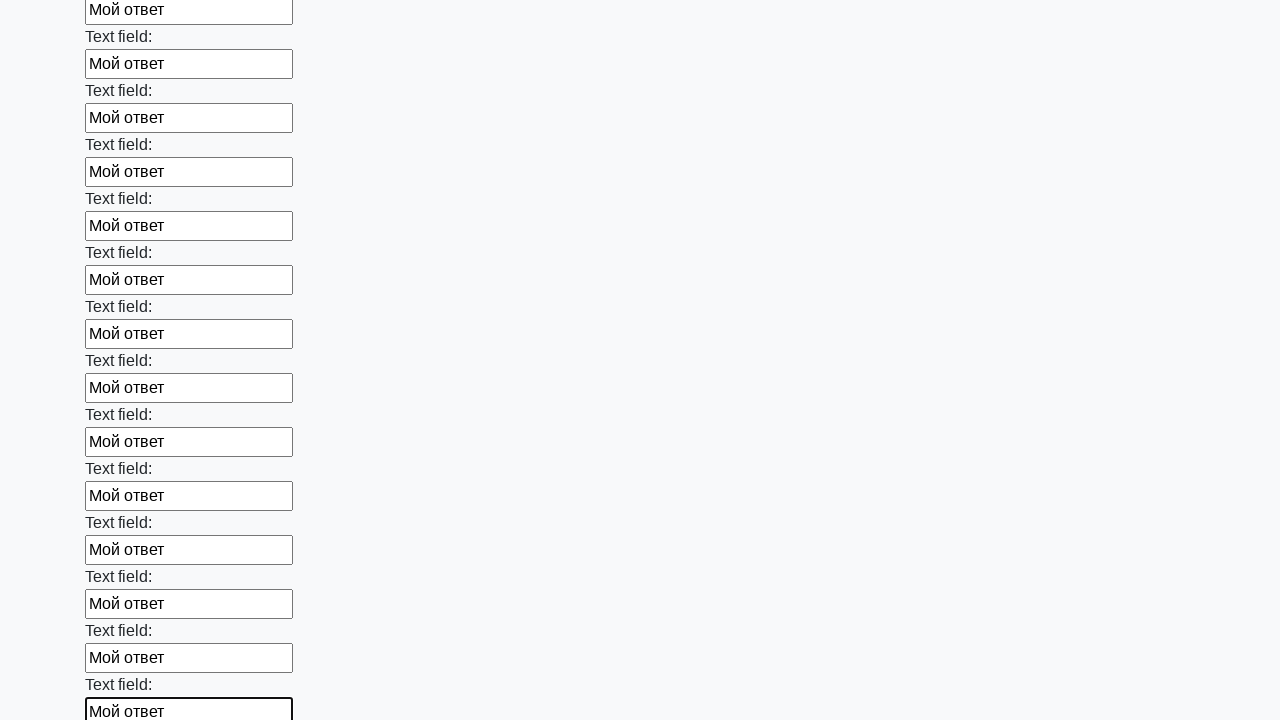

Filled an input field with response text on input >> nth=81
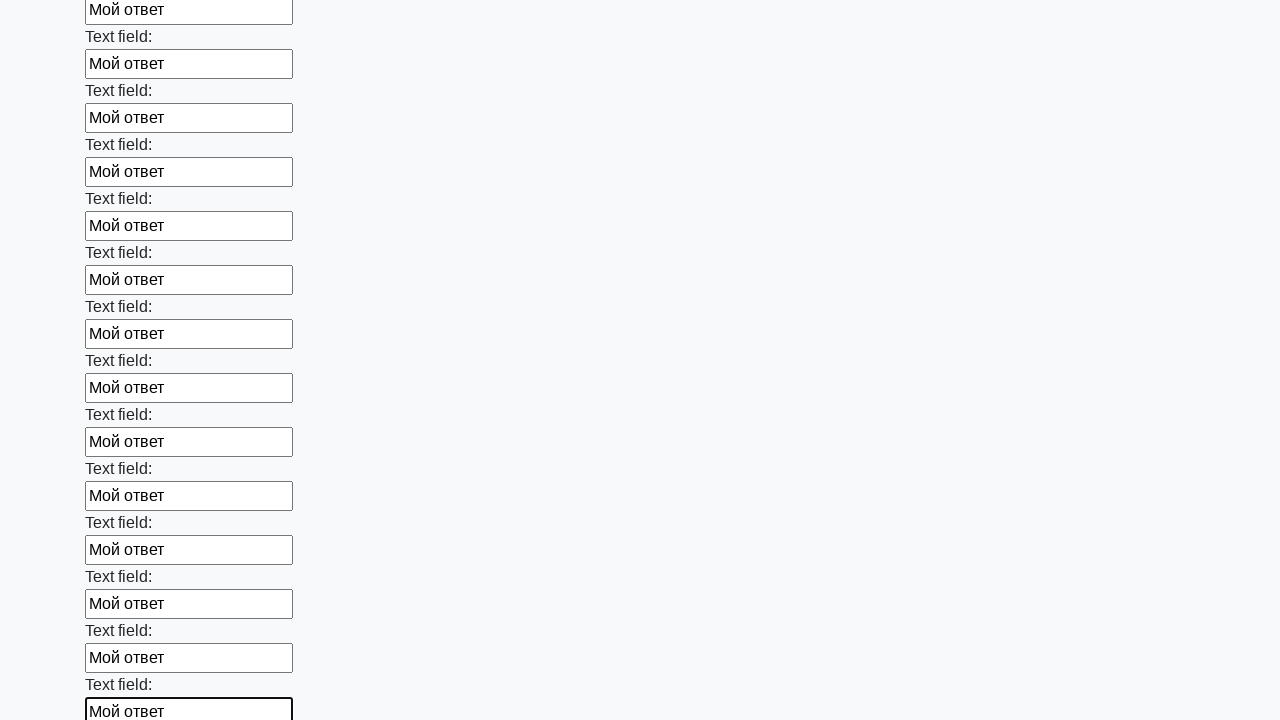

Filled an input field with response text on input >> nth=82
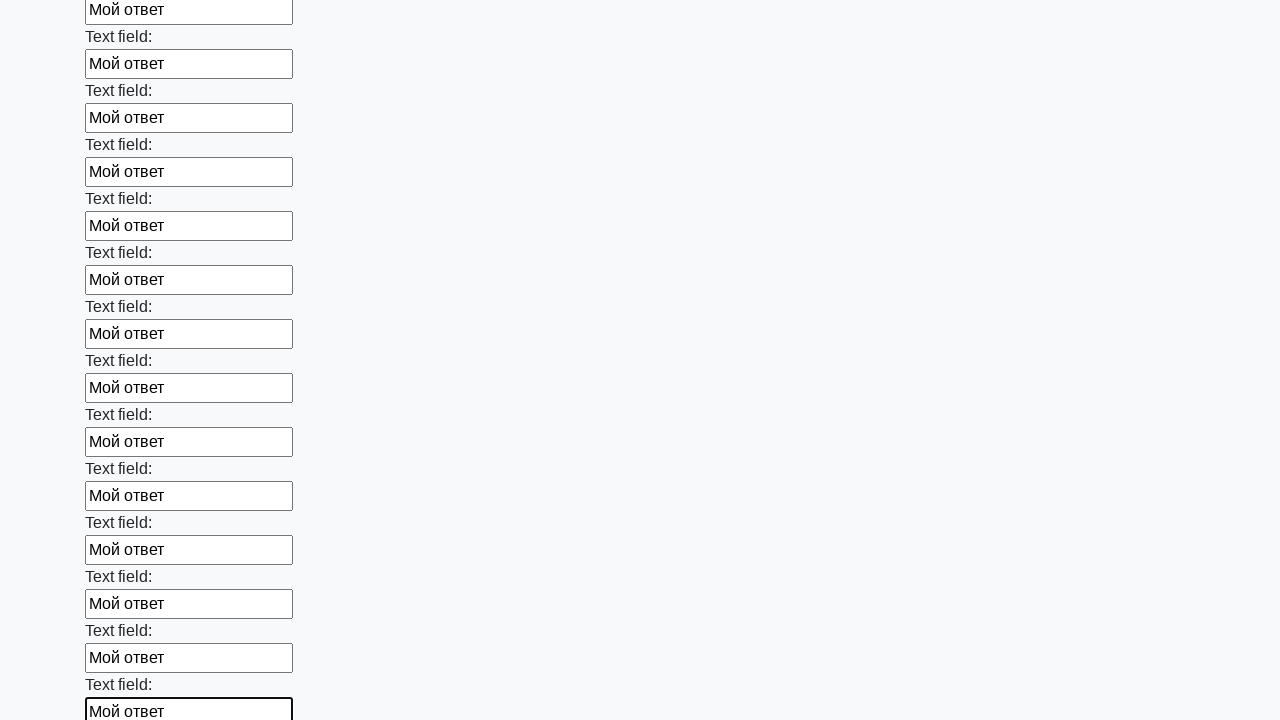

Filled an input field with response text on input >> nth=83
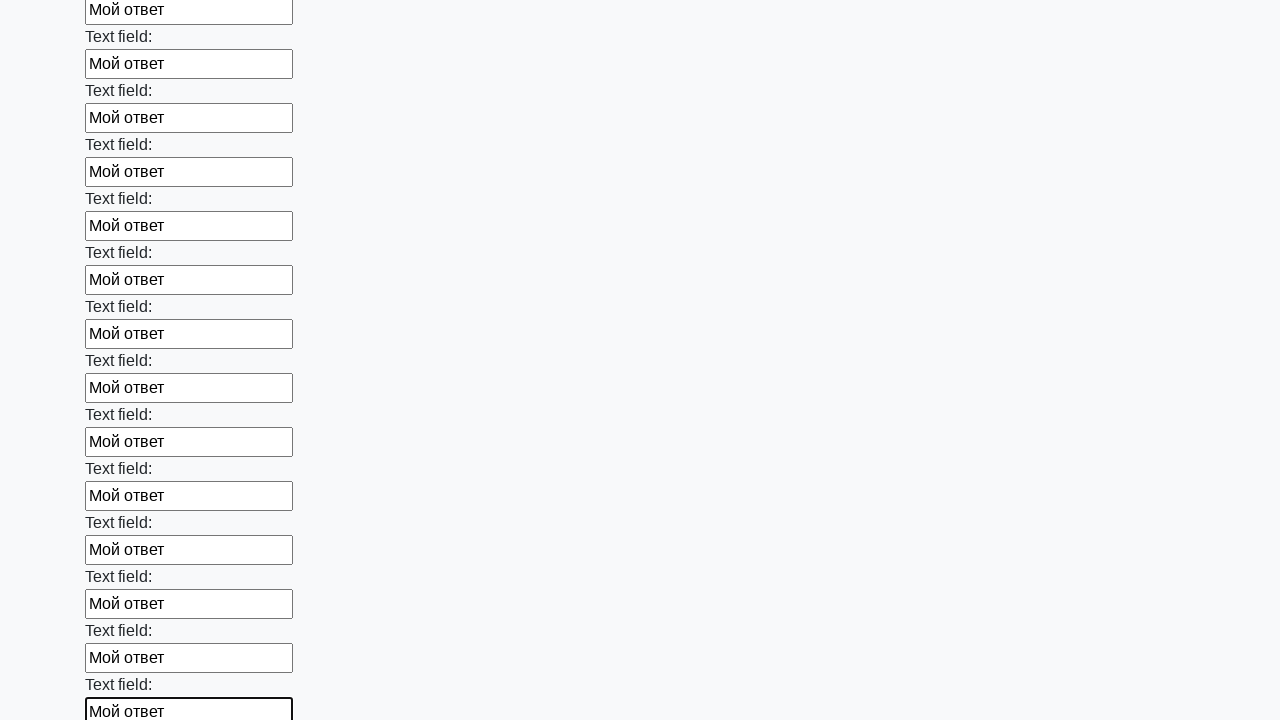

Filled an input field with response text on input >> nth=84
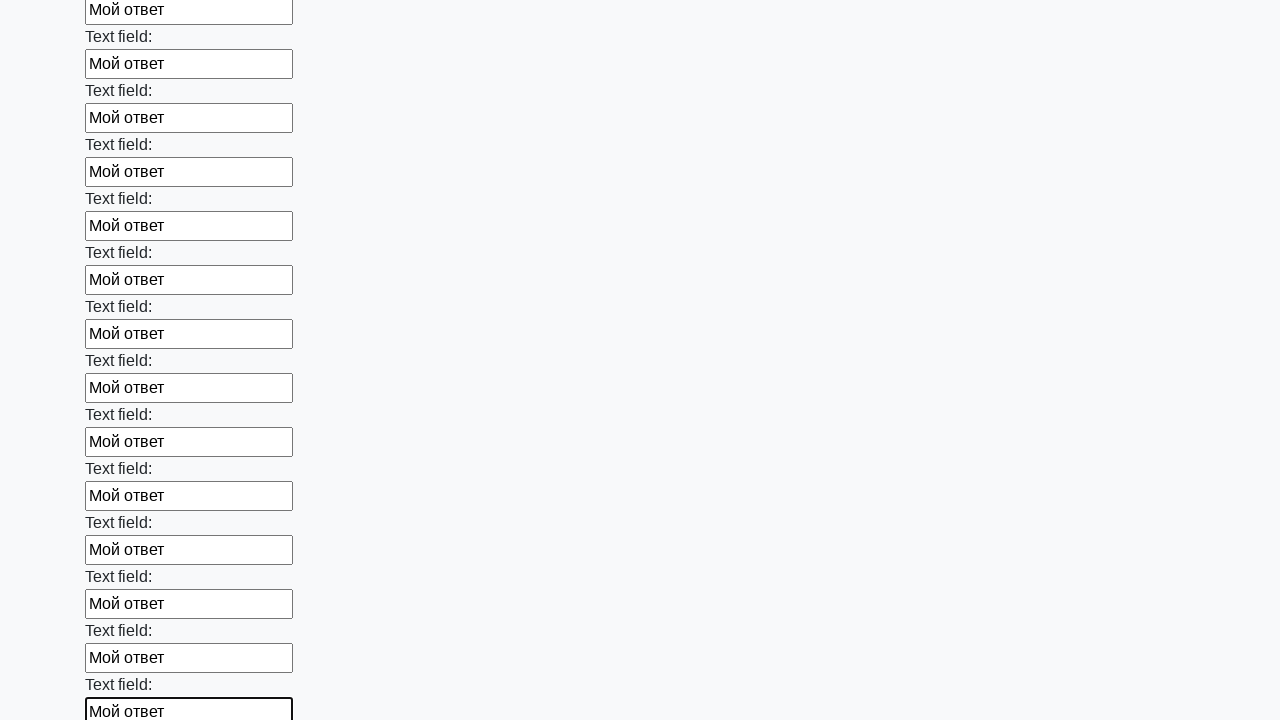

Filled an input field with response text on input >> nth=85
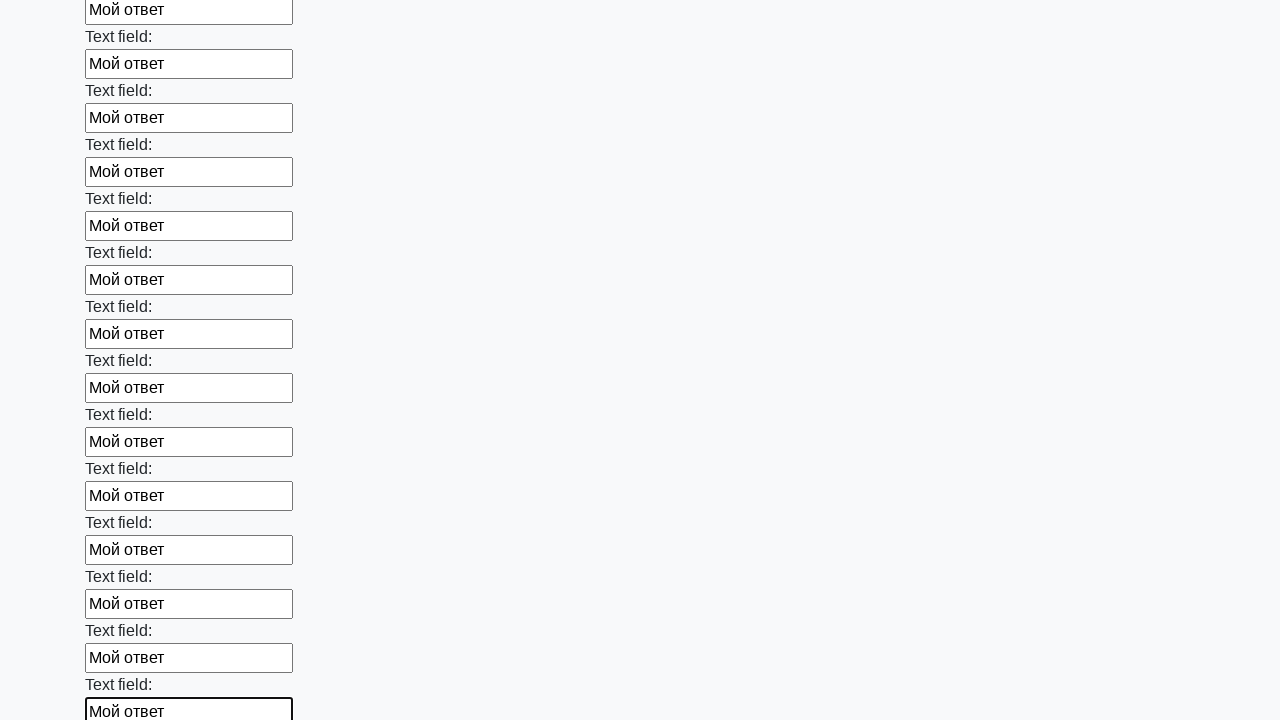

Filled an input field with response text on input >> nth=86
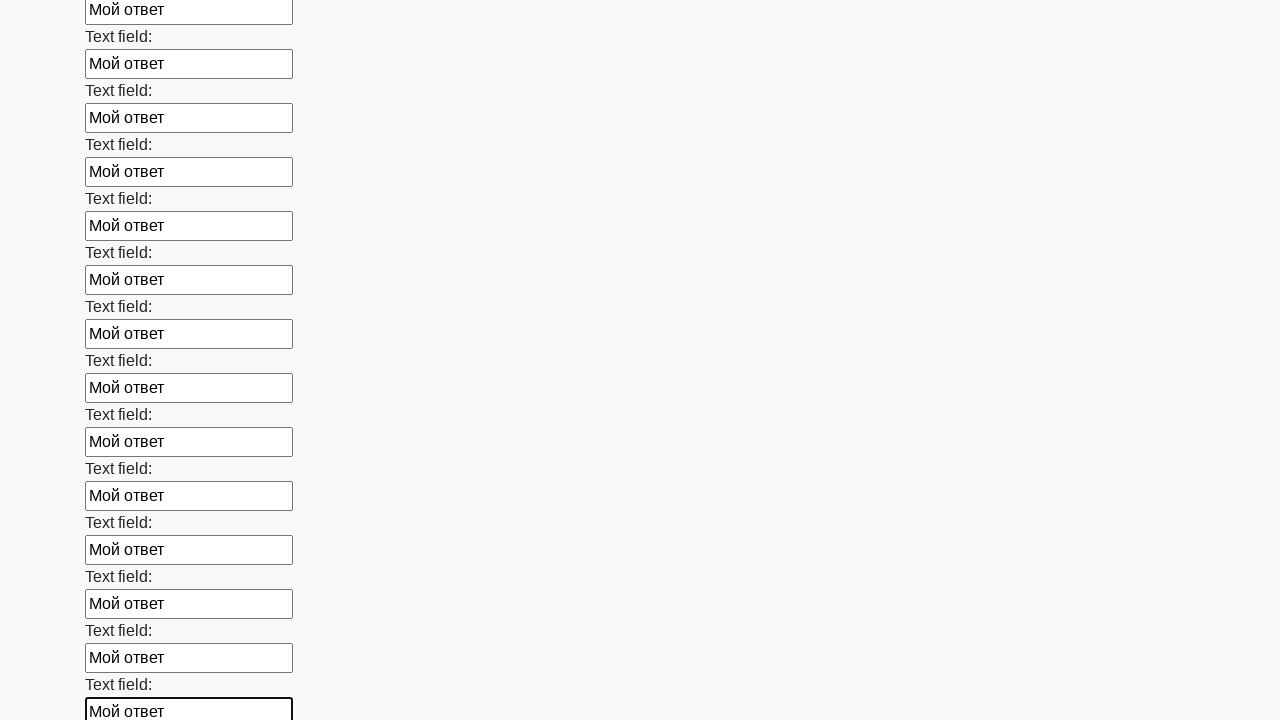

Filled an input field with response text on input >> nth=87
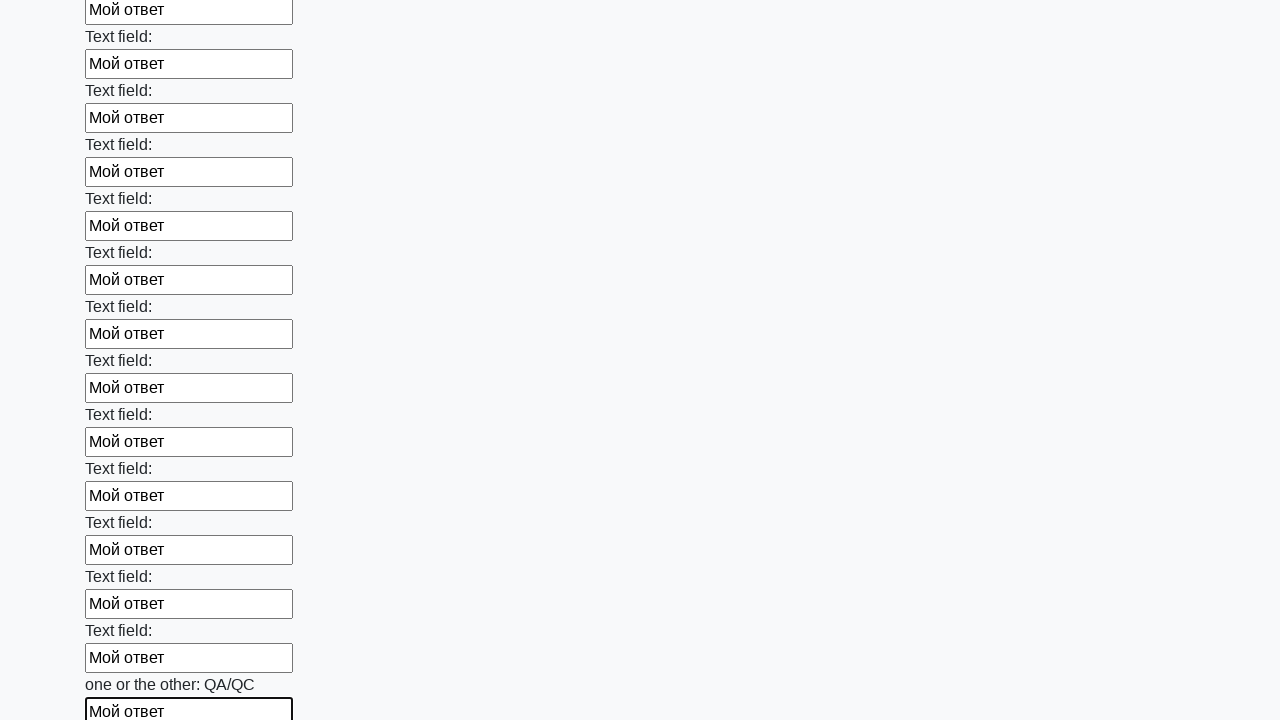

Filled an input field with response text on input >> nth=88
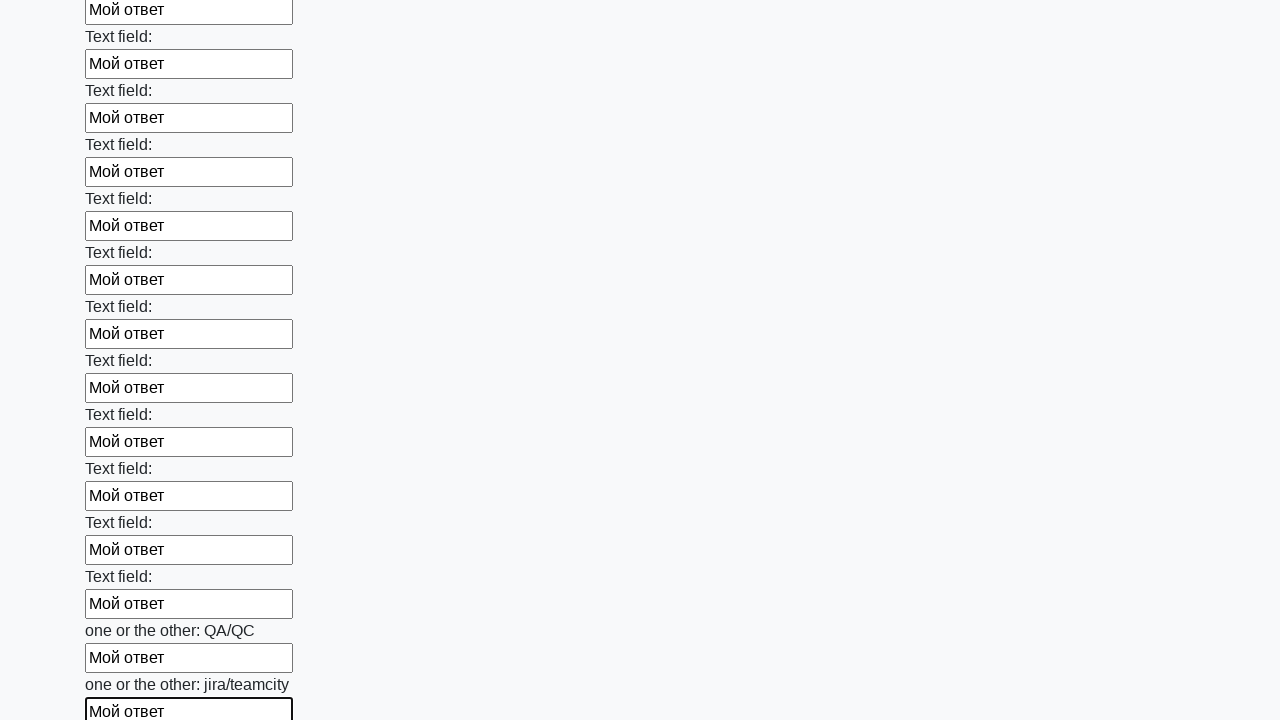

Filled an input field with response text on input >> nth=89
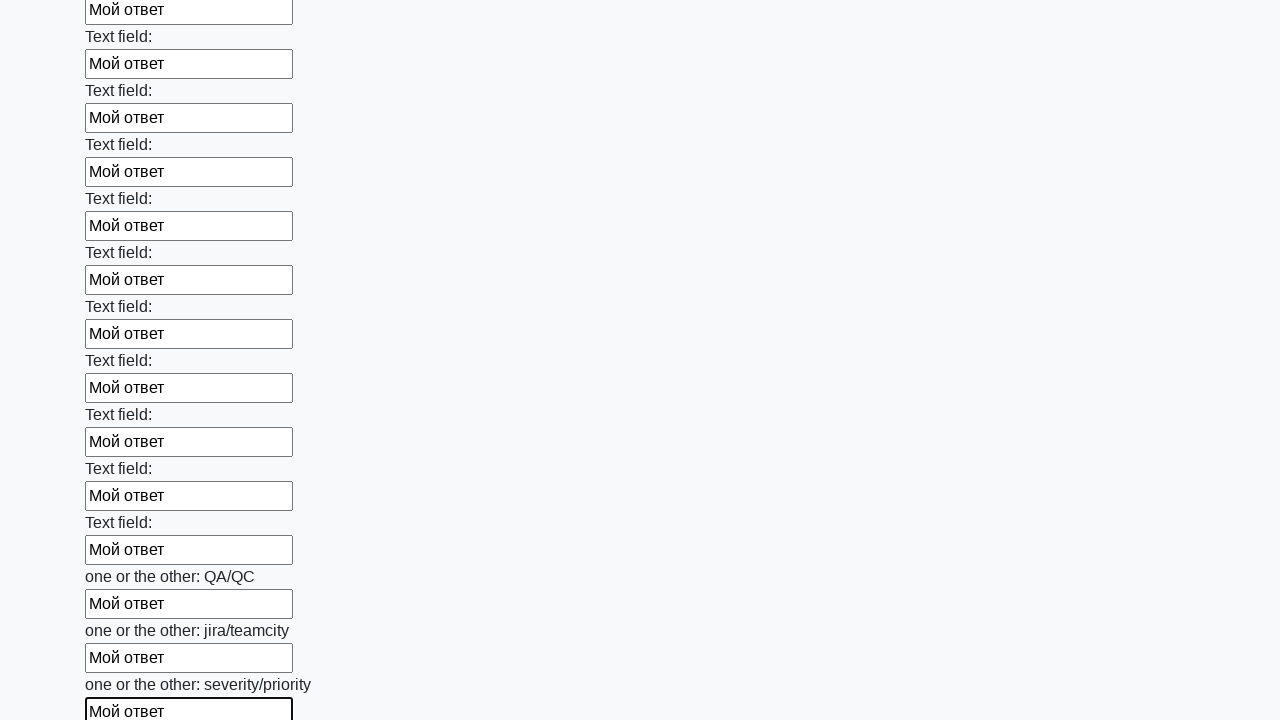

Filled an input field with response text on input >> nth=90
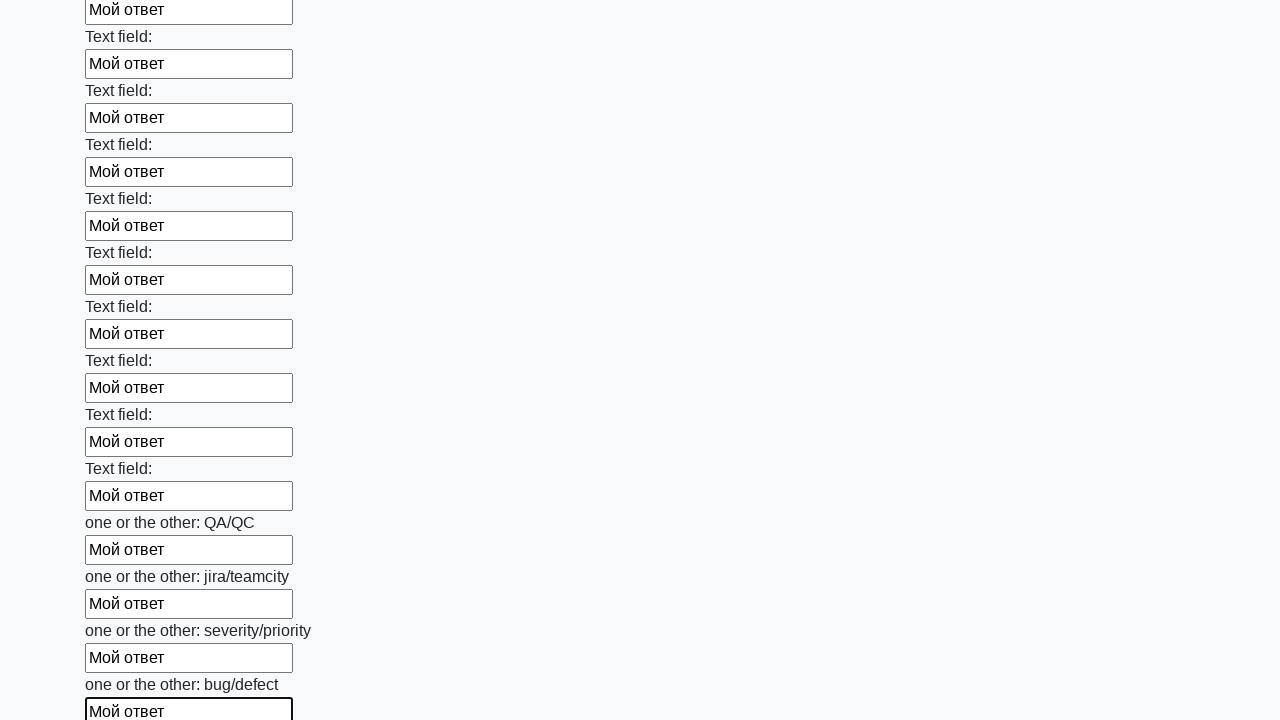

Filled an input field with response text on input >> nth=91
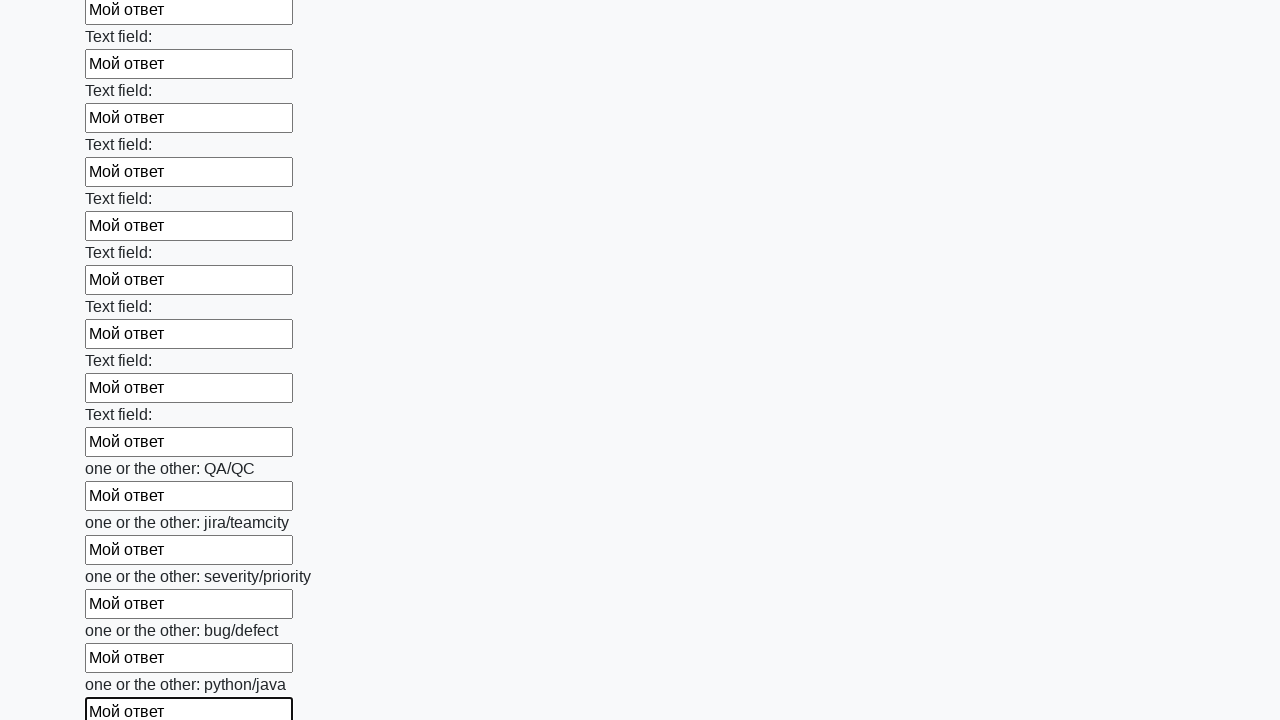

Filled an input field with response text on input >> nth=92
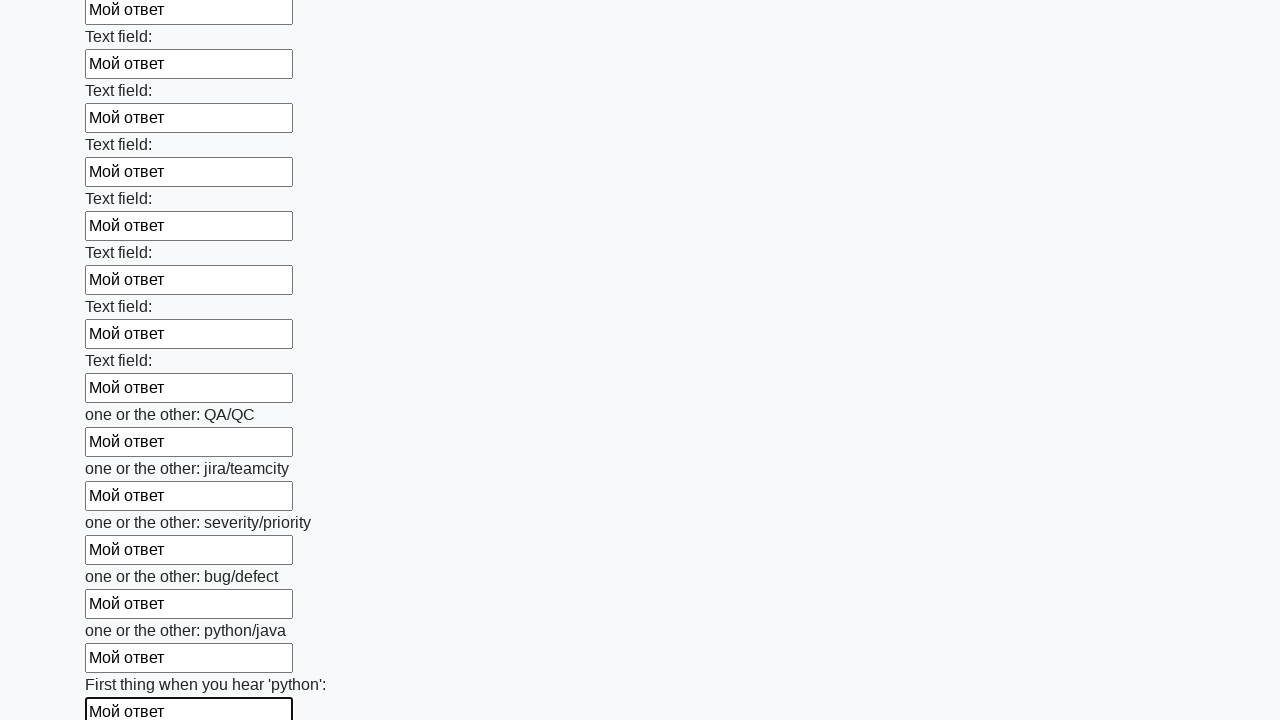

Filled an input field with response text on input >> nth=93
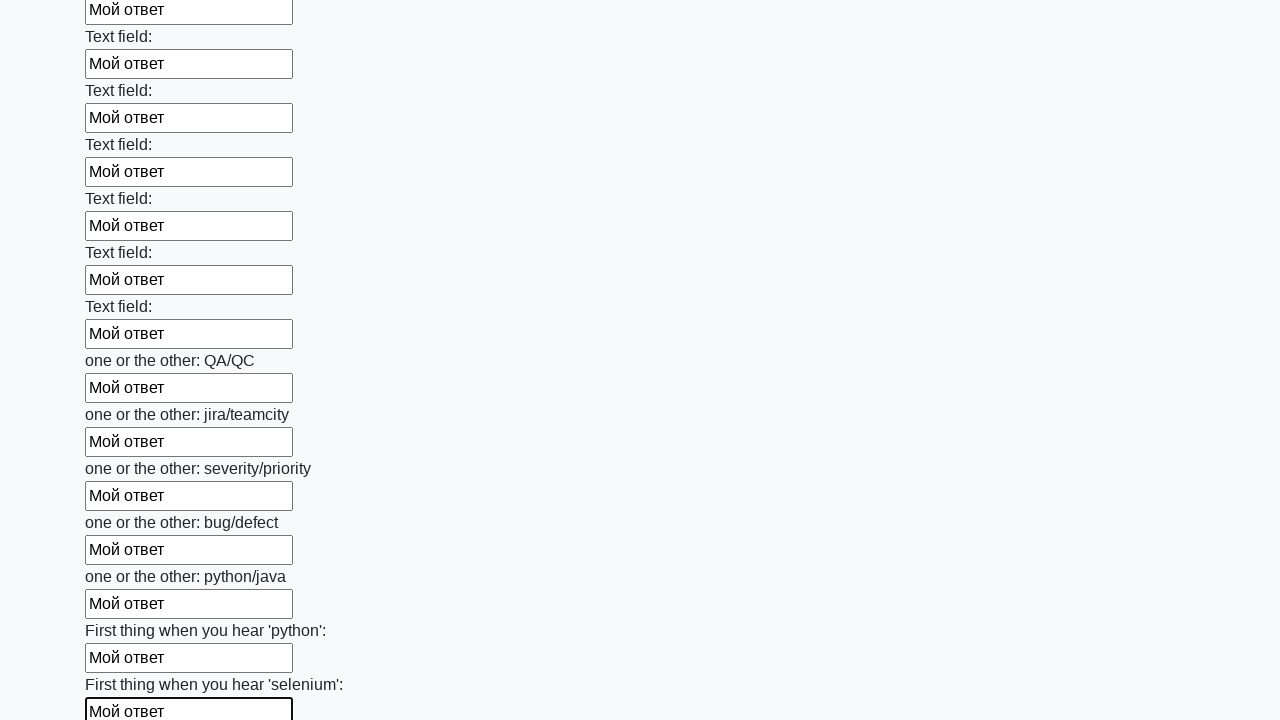

Filled an input field with response text on input >> nth=94
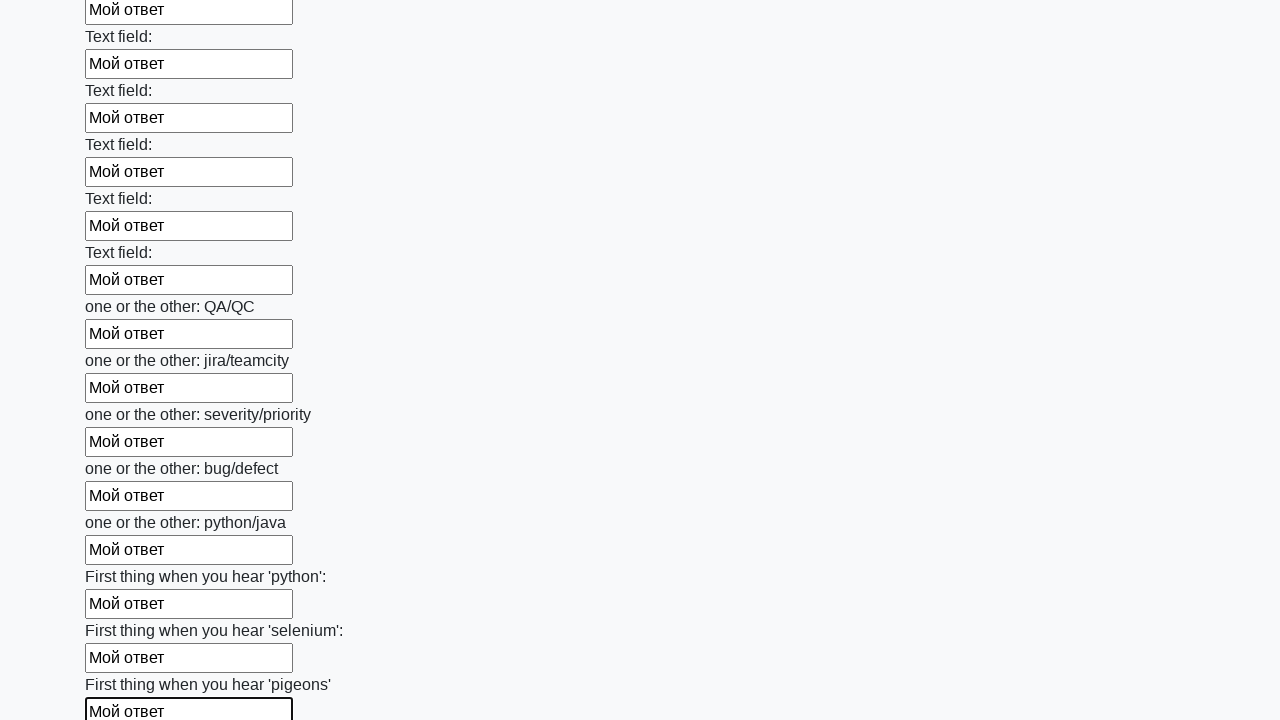

Filled an input field with response text on input >> nth=95
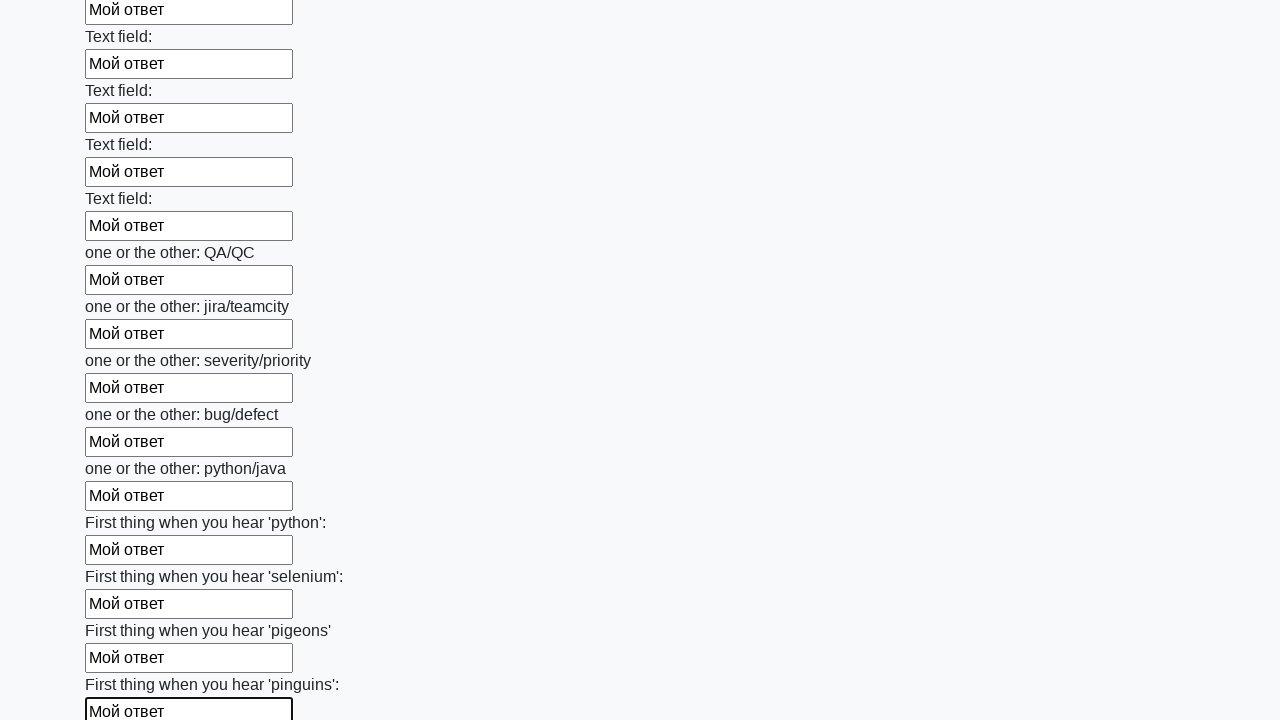

Filled an input field with response text on input >> nth=96
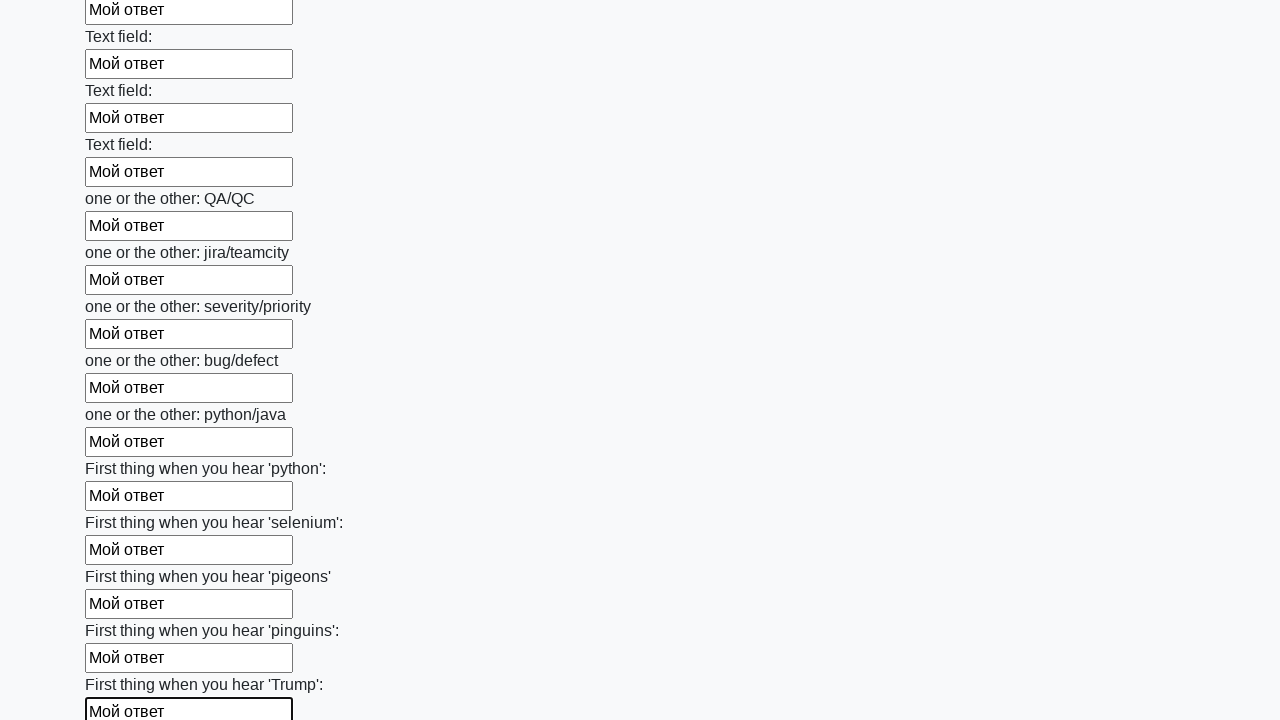

Filled an input field with response text on input >> nth=97
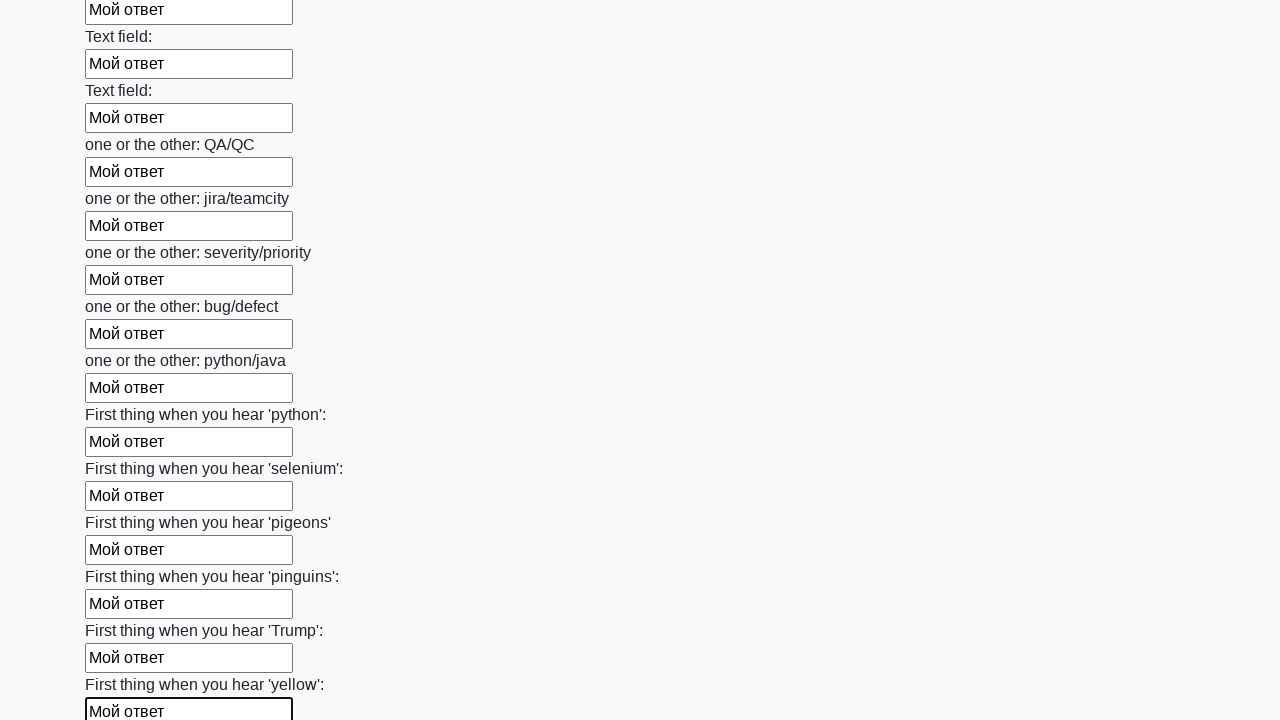

Filled an input field with response text on input >> nth=98
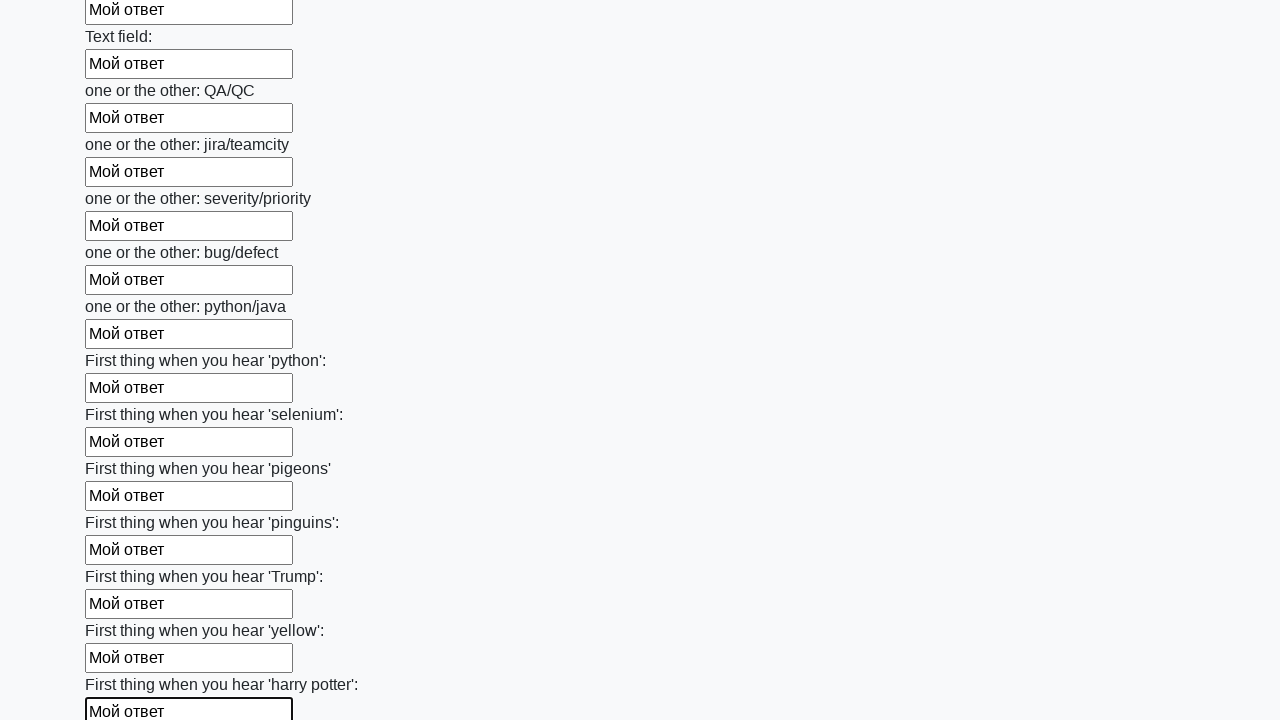

Filled an input field with response text on input >> nth=99
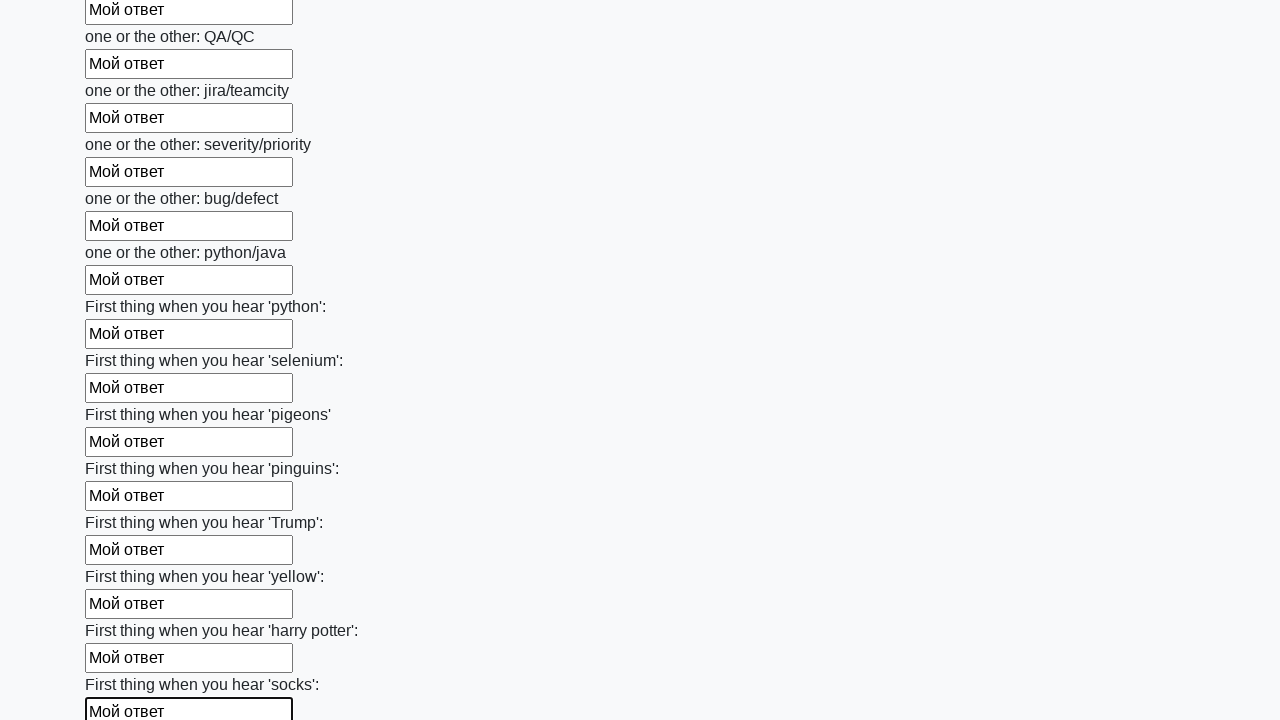

Clicked the submit button at (123, 611) on button.btn
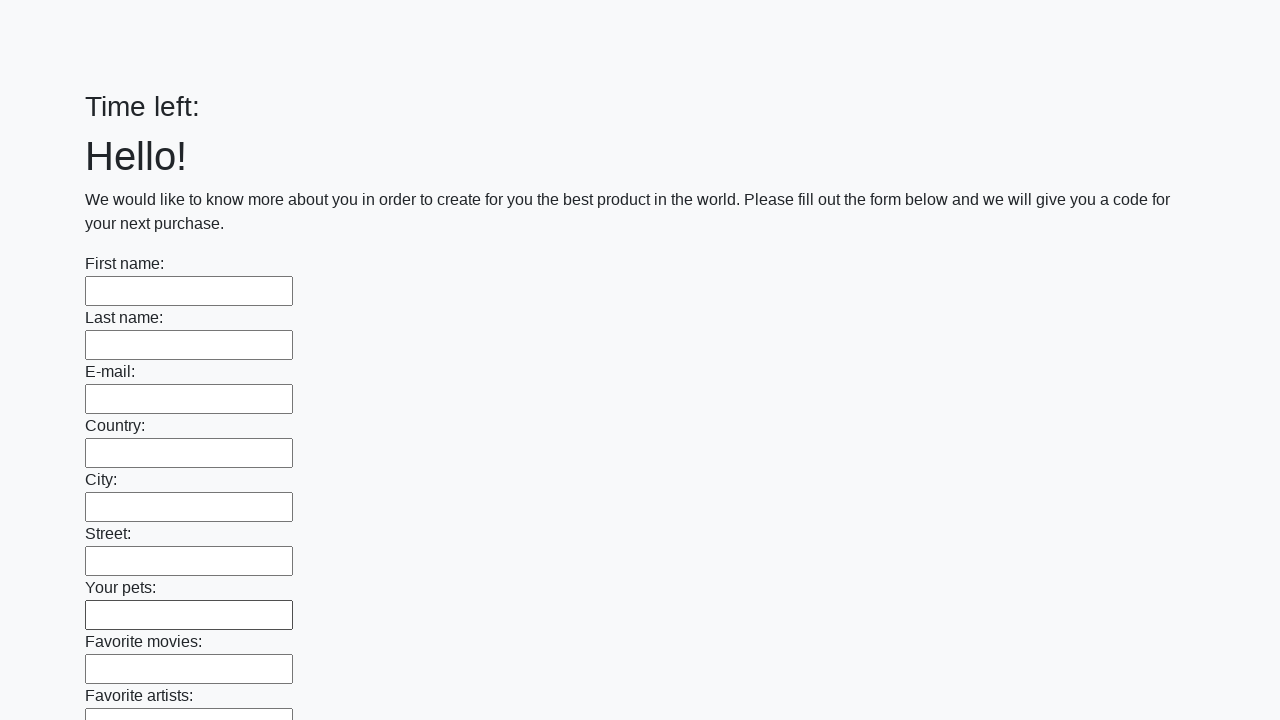

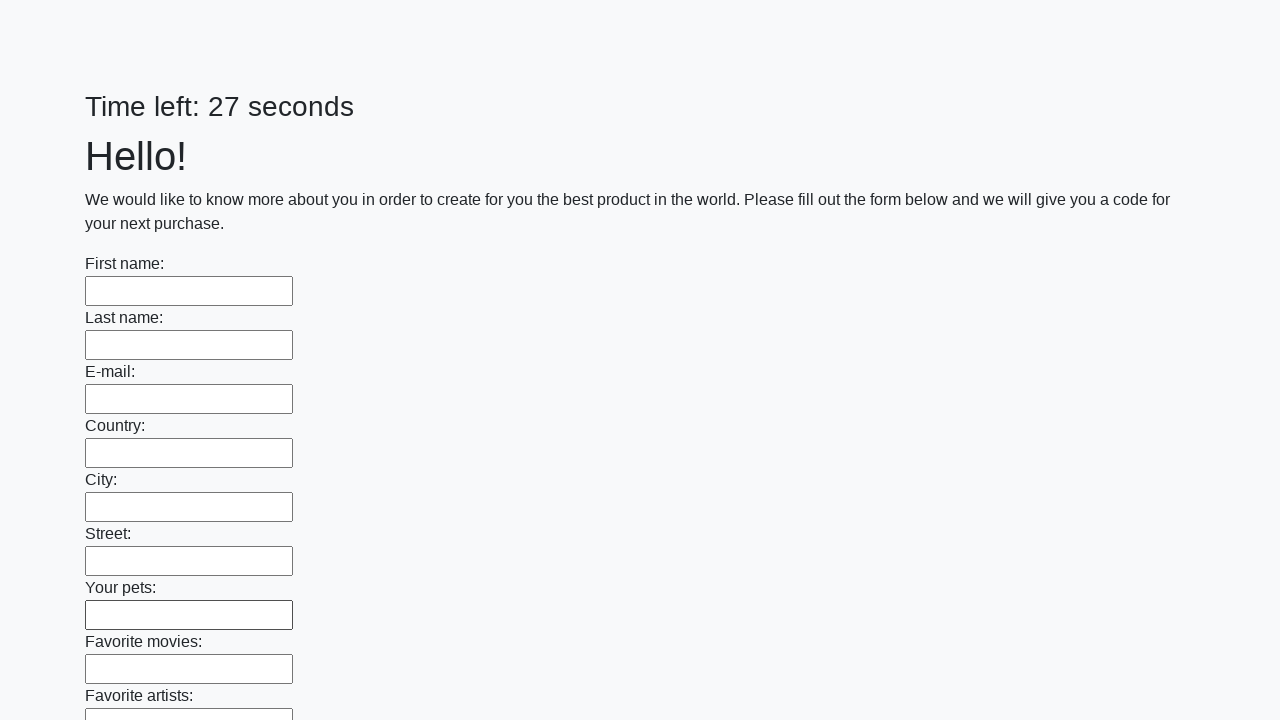